Tests filling a large form by entering the same text into all input fields and clicking the submit button

Starting URL: http://suninjuly.github.io/huge_form.html

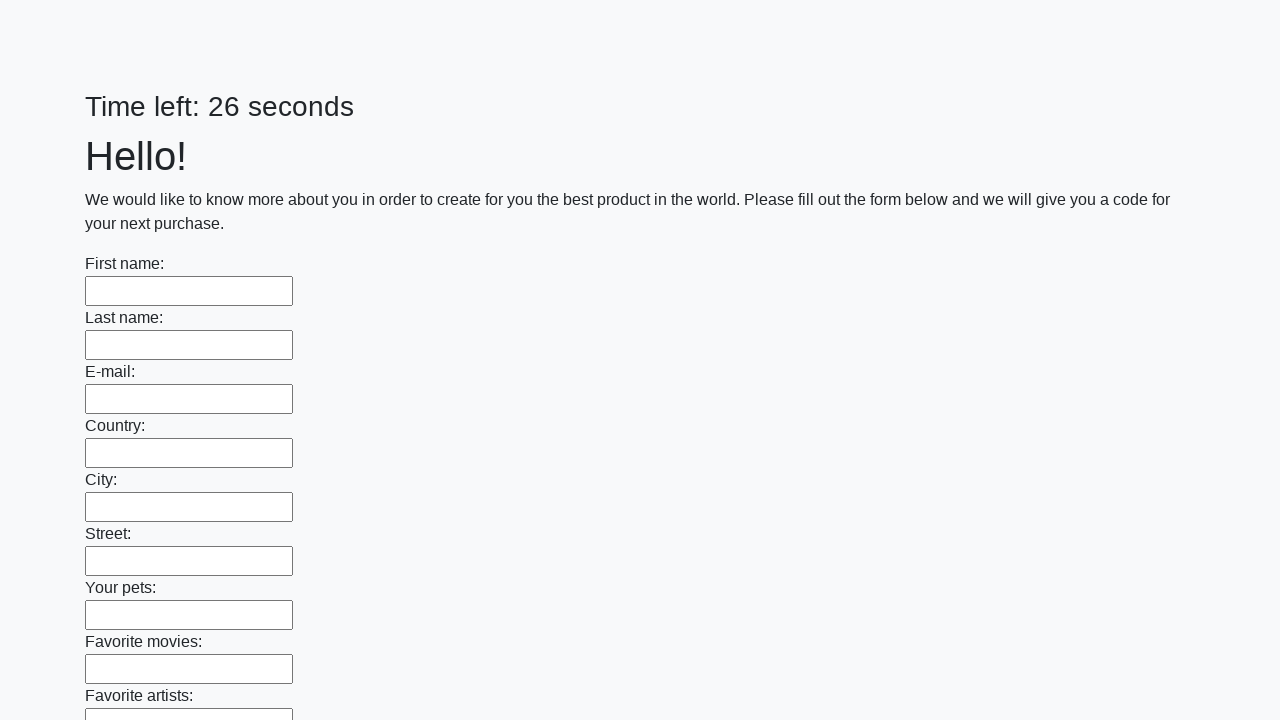

Located all input fields on the page
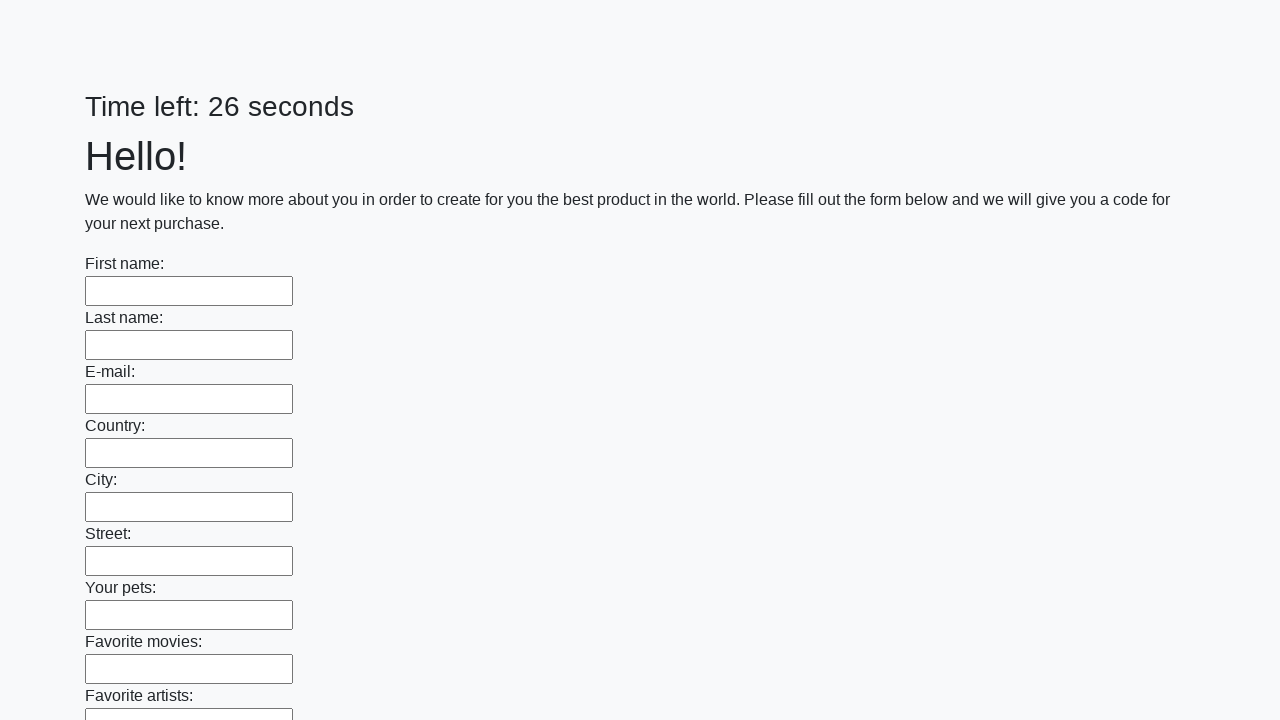

Filled an input field with 'Мой ответ' on input >> nth=0
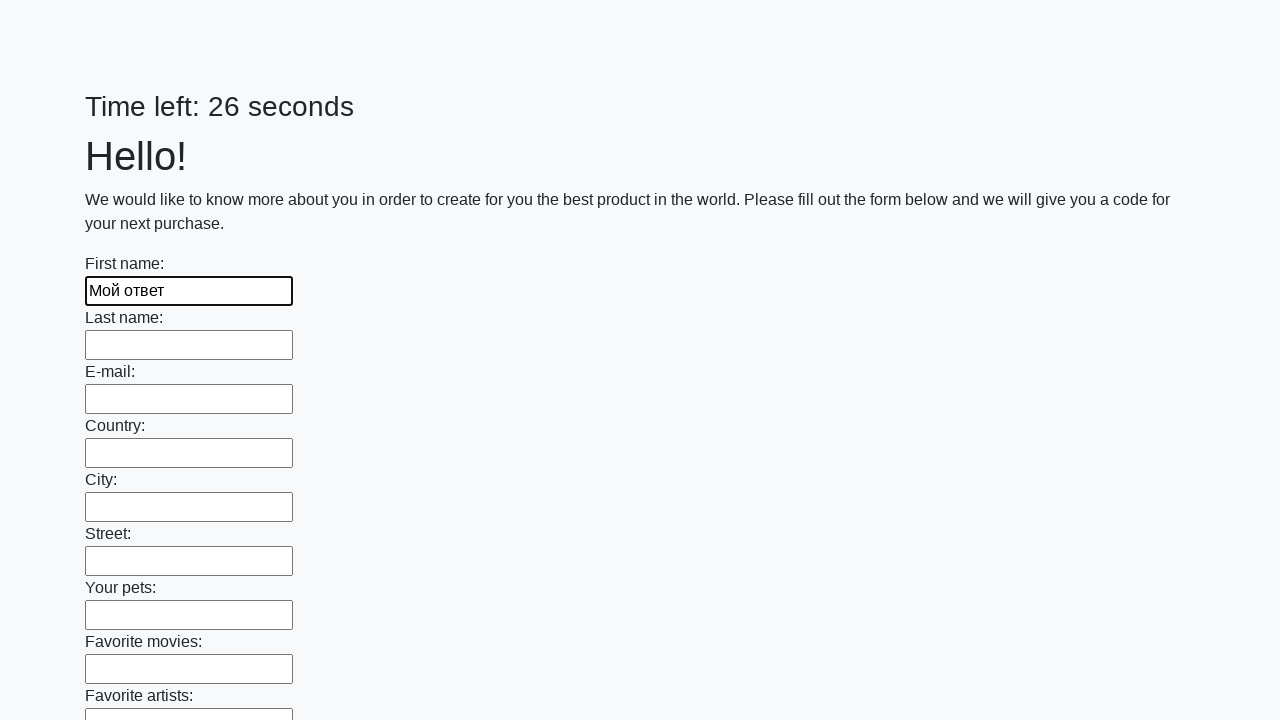

Filled an input field with 'Мой ответ' on input >> nth=1
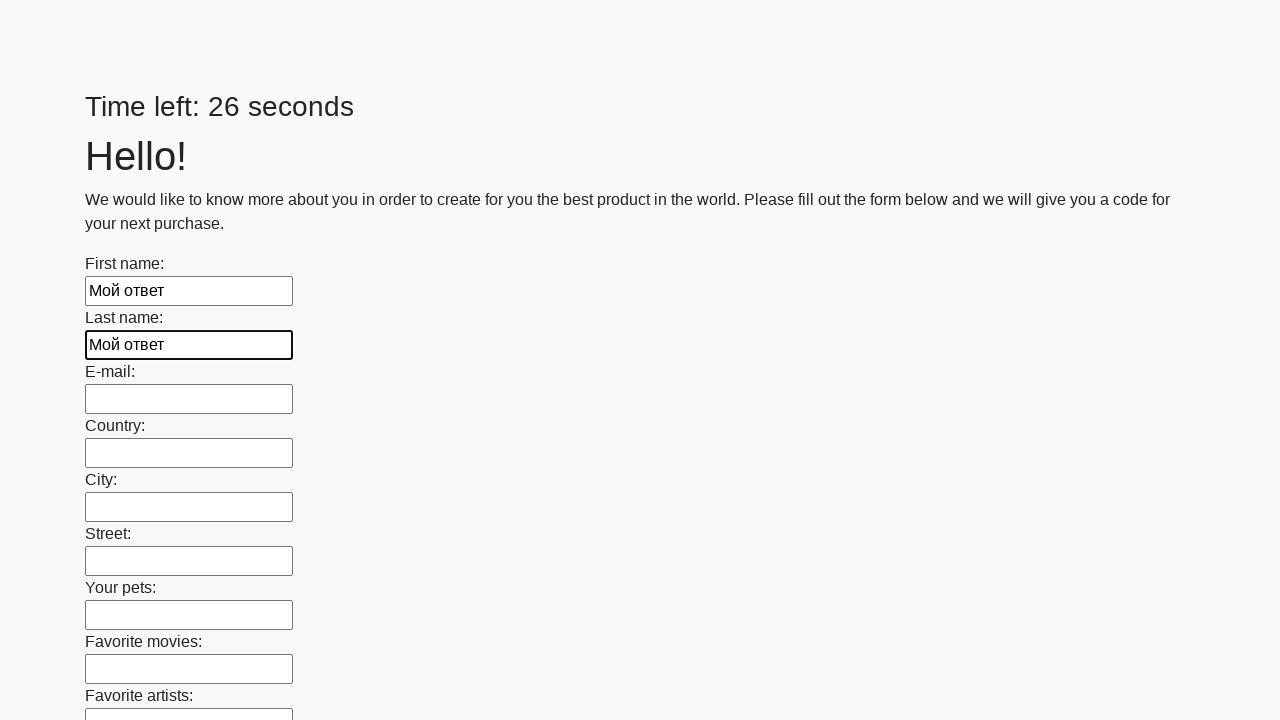

Filled an input field with 'Мой ответ' on input >> nth=2
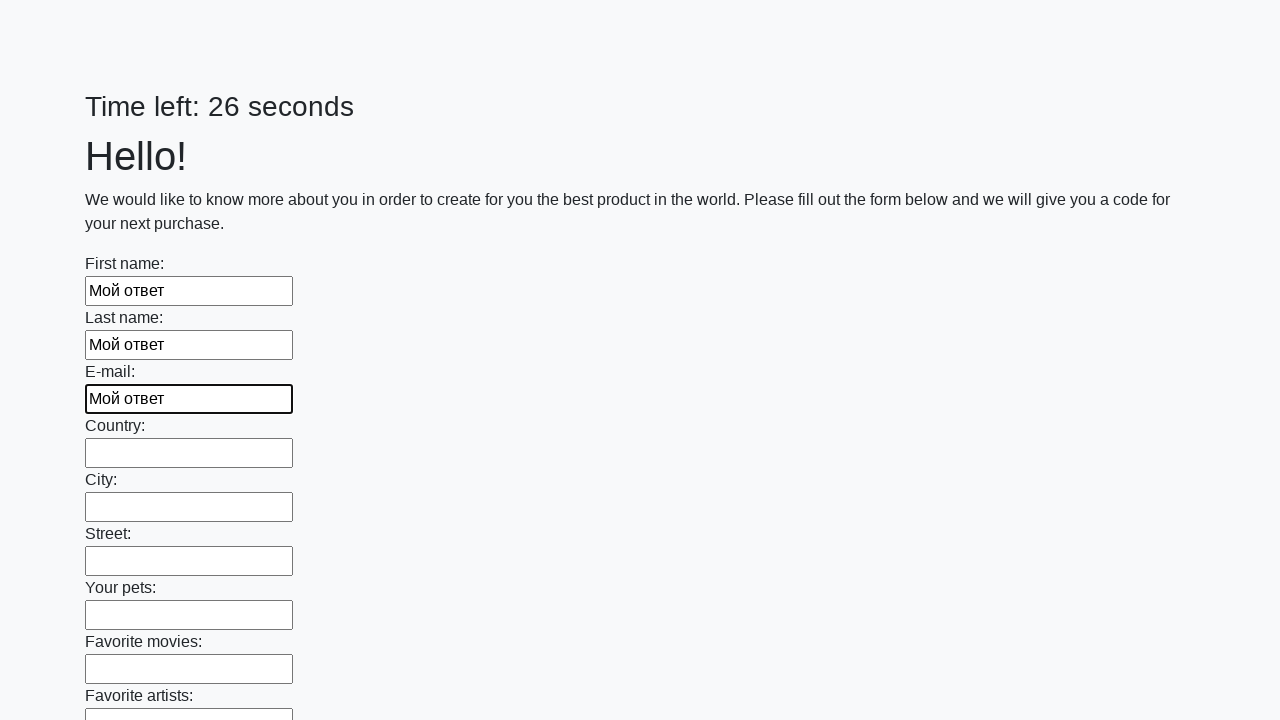

Filled an input field with 'Мой ответ' on input >> nth=3
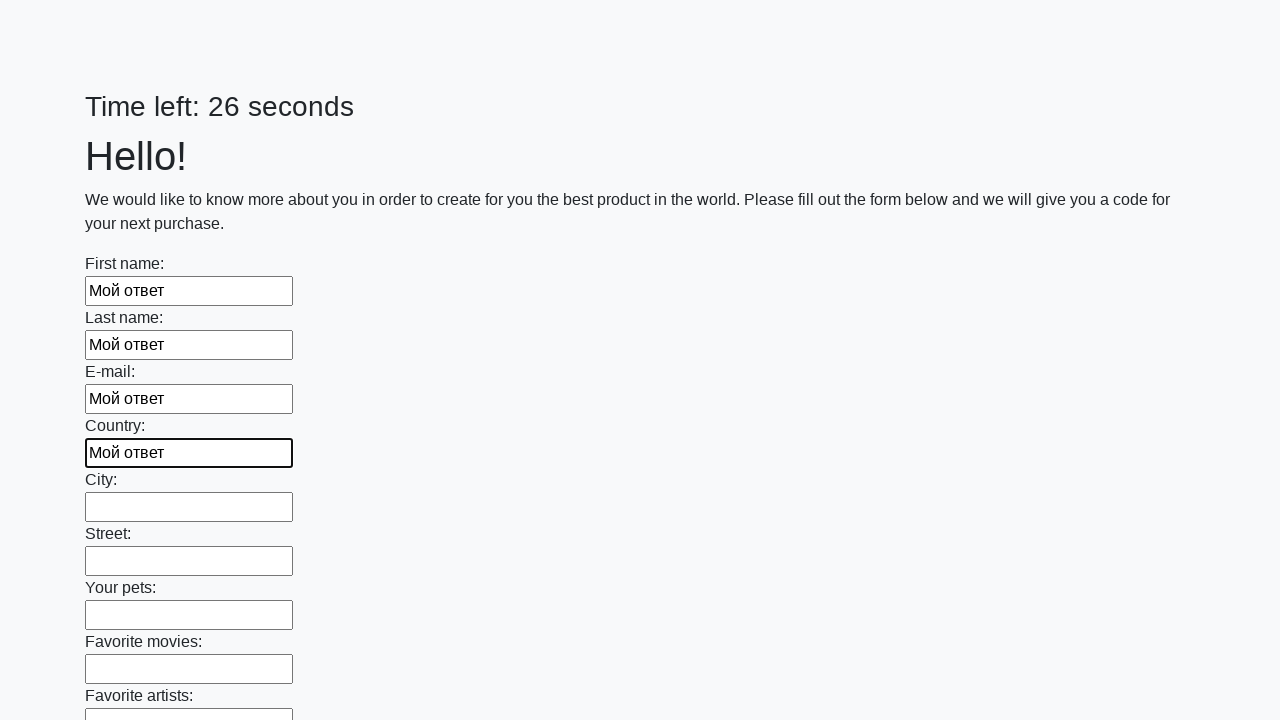

Filled an input field with 'Мой ответ' on input >> nth=4
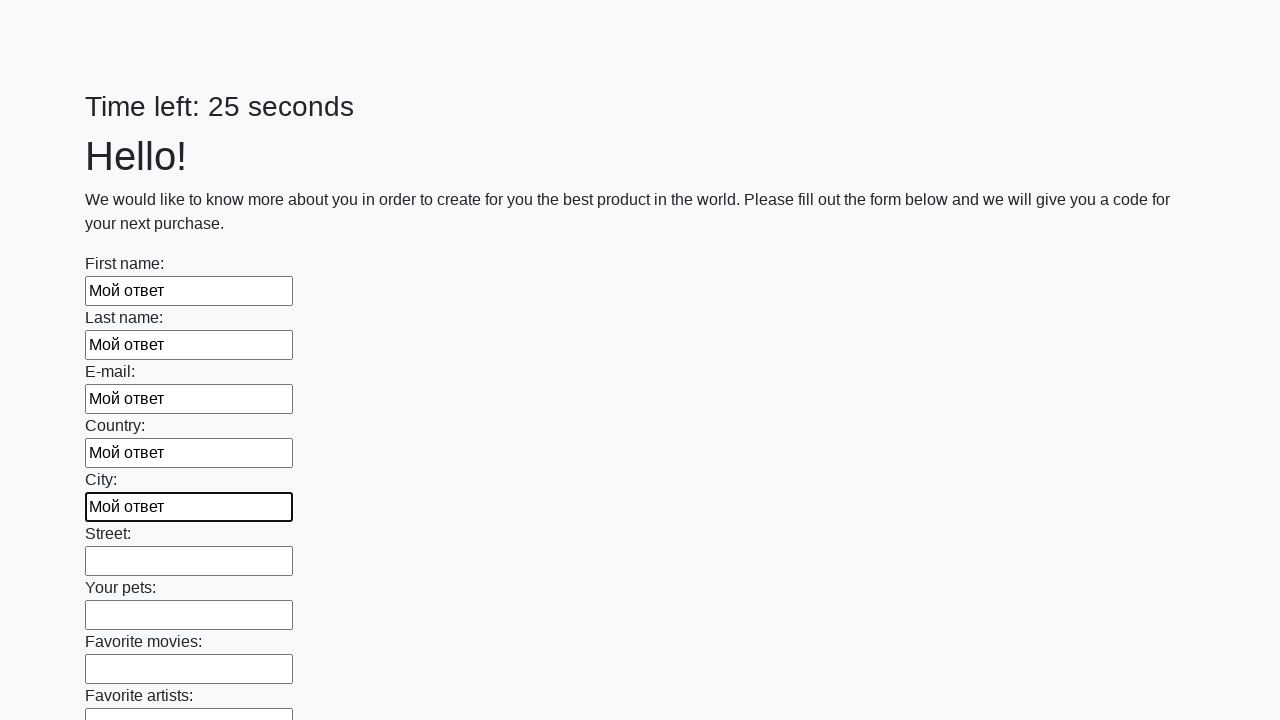

Filled an input field with 'Мой ответ' on input >> nth=5
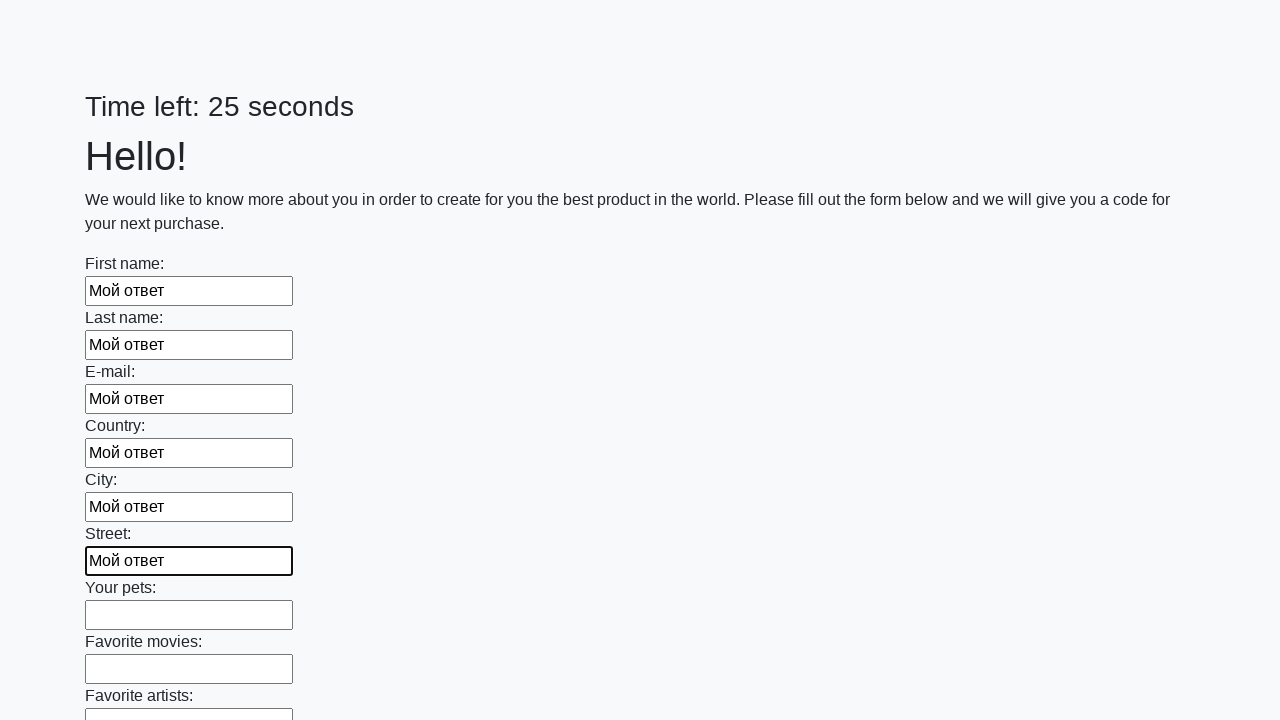

Filled an input field with 'Мой ответ' on input >> nth=6
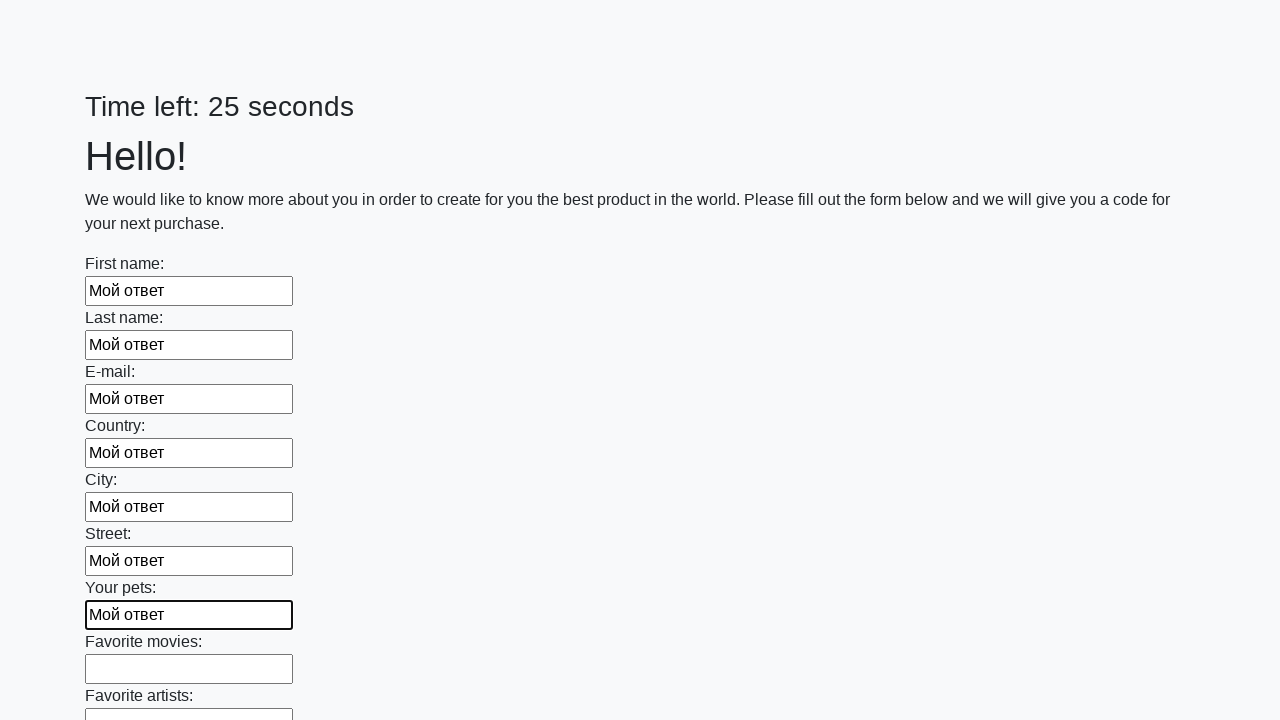

Filled an input field with 'Мой ответ' on input >> nth=7
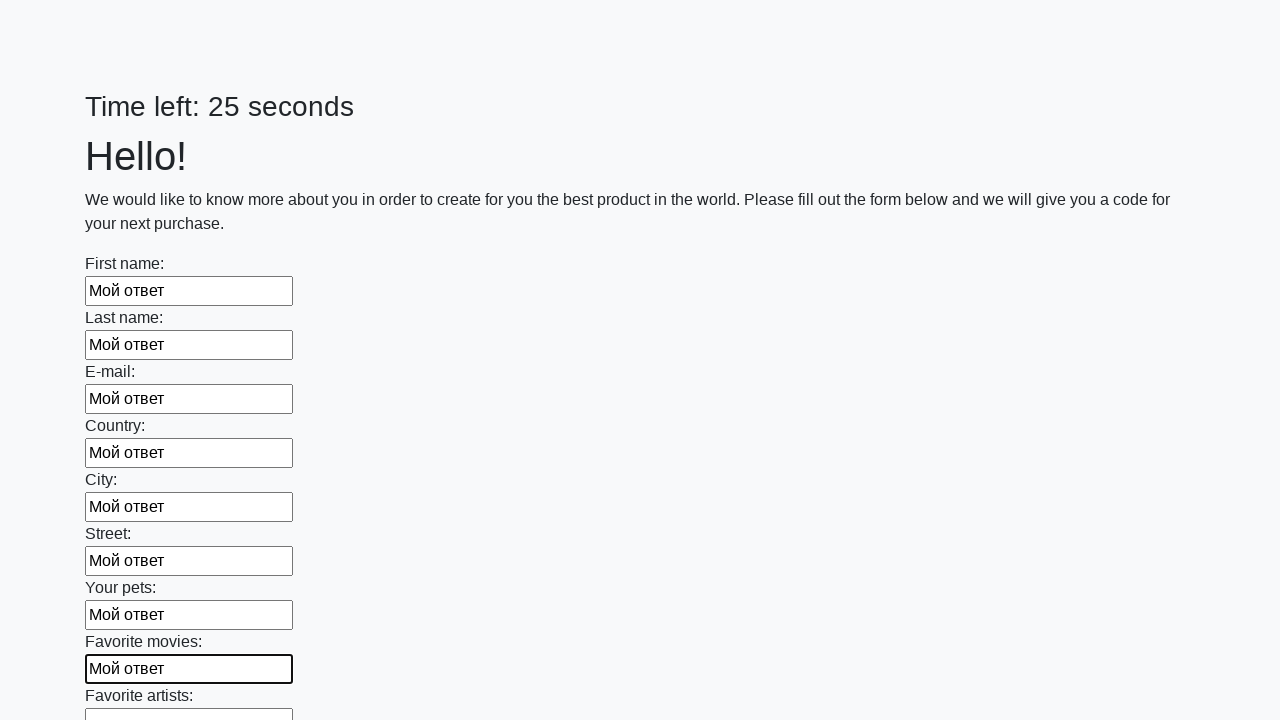

Filled an input field with 'Мой ответ' on input >> nth=8
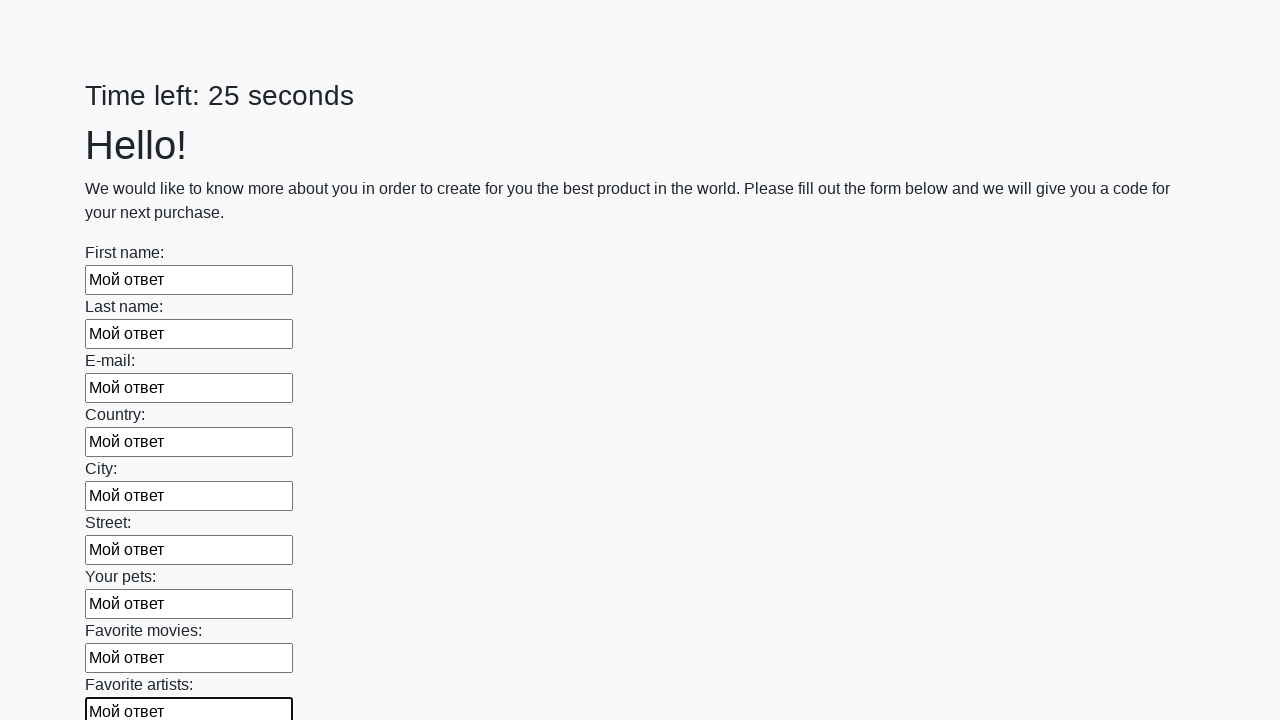

Filled an input field with 'Мой ответ' on input >> nth=9
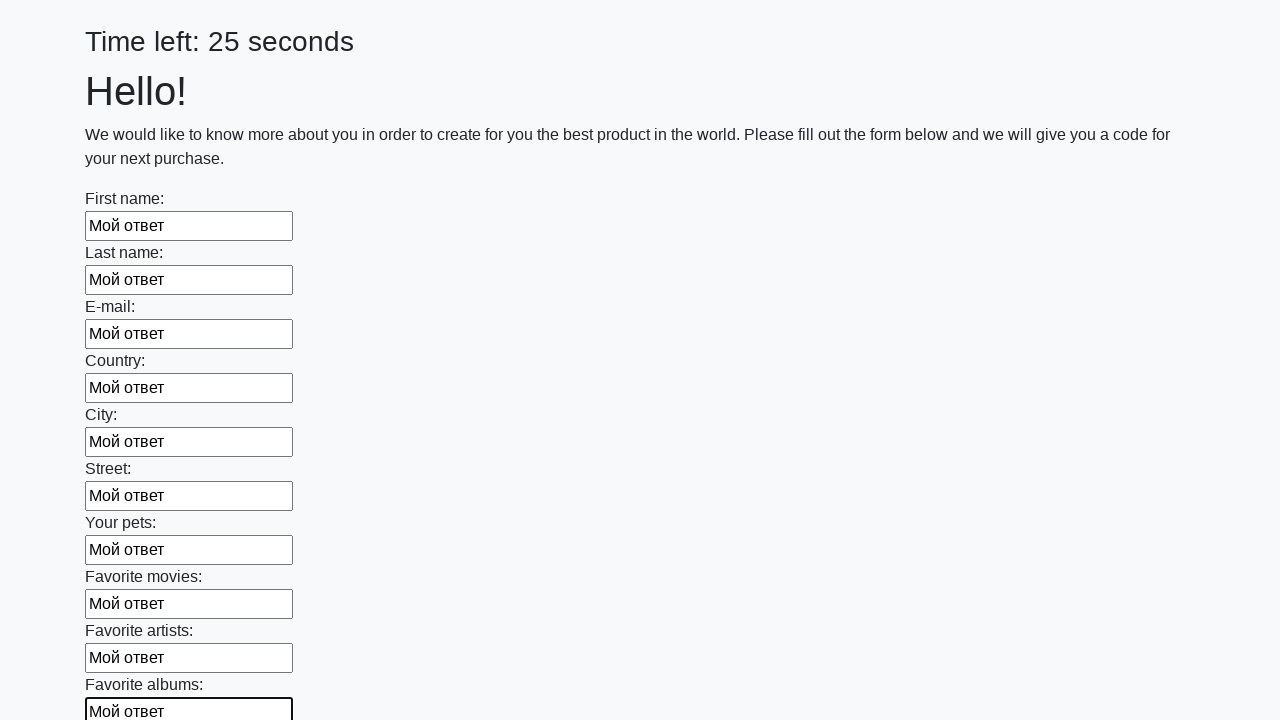

Filled an input field with 'Мой ответ' on input >> nth=10
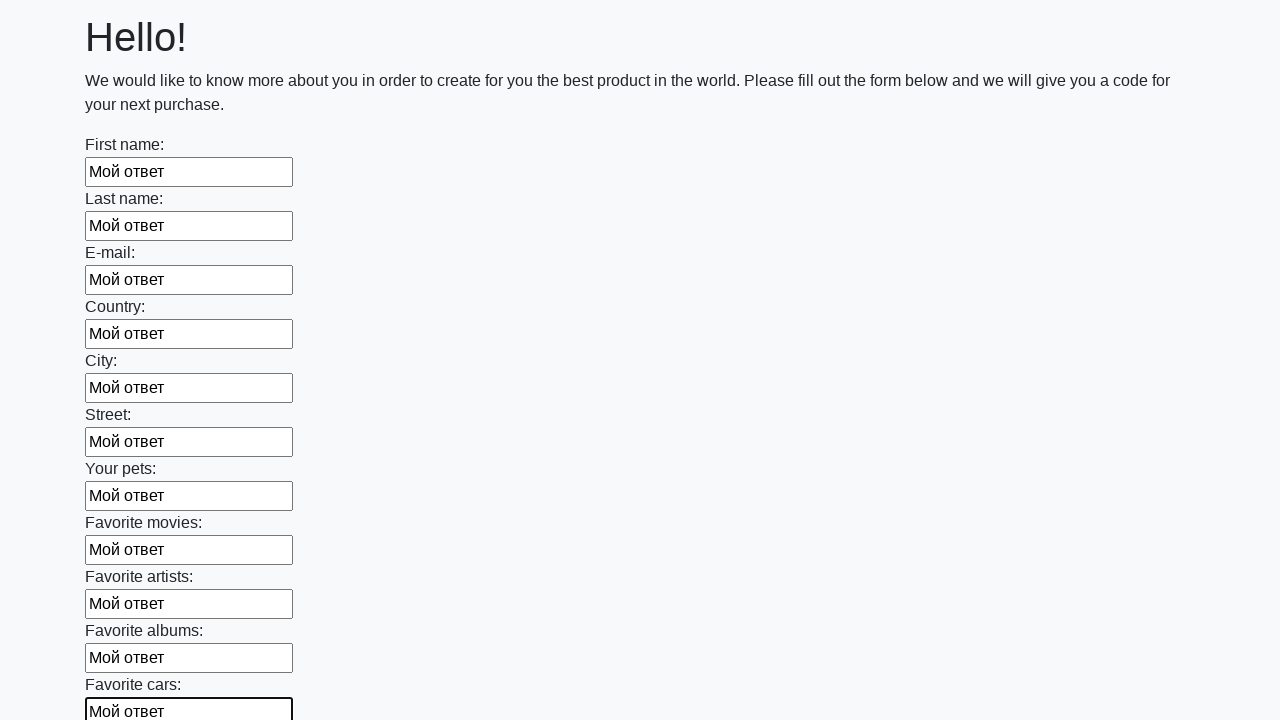

Filled an input field with 'Мой ответ' on input >> nth=11
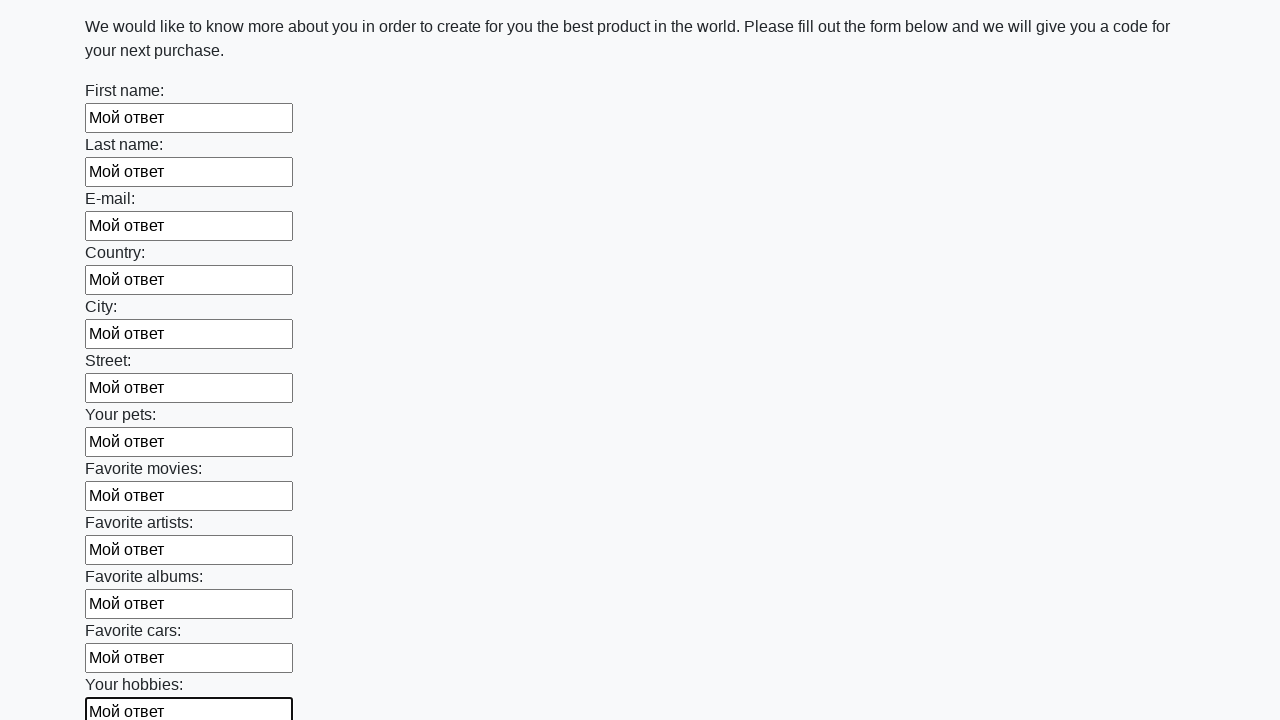

Filled an input field with 'Мой ответ' on input >> nth=12
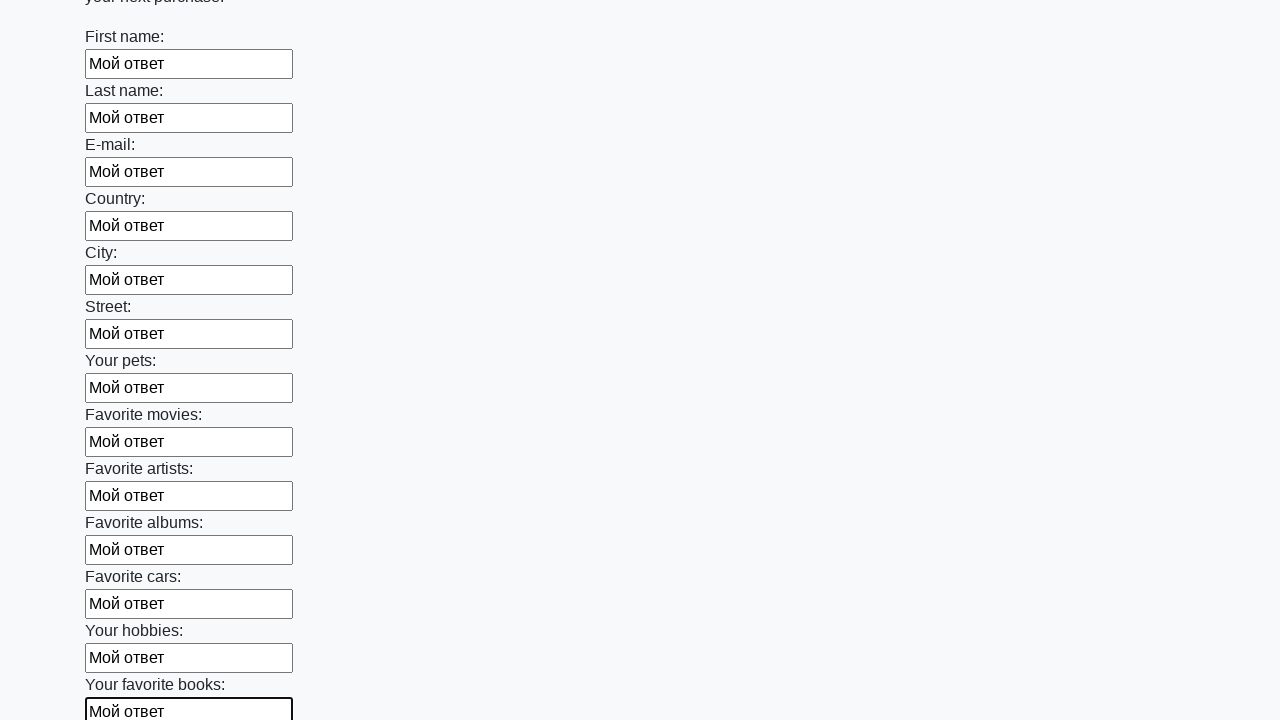

Filled an input field with 'Мой ответ' on input >> nth=13
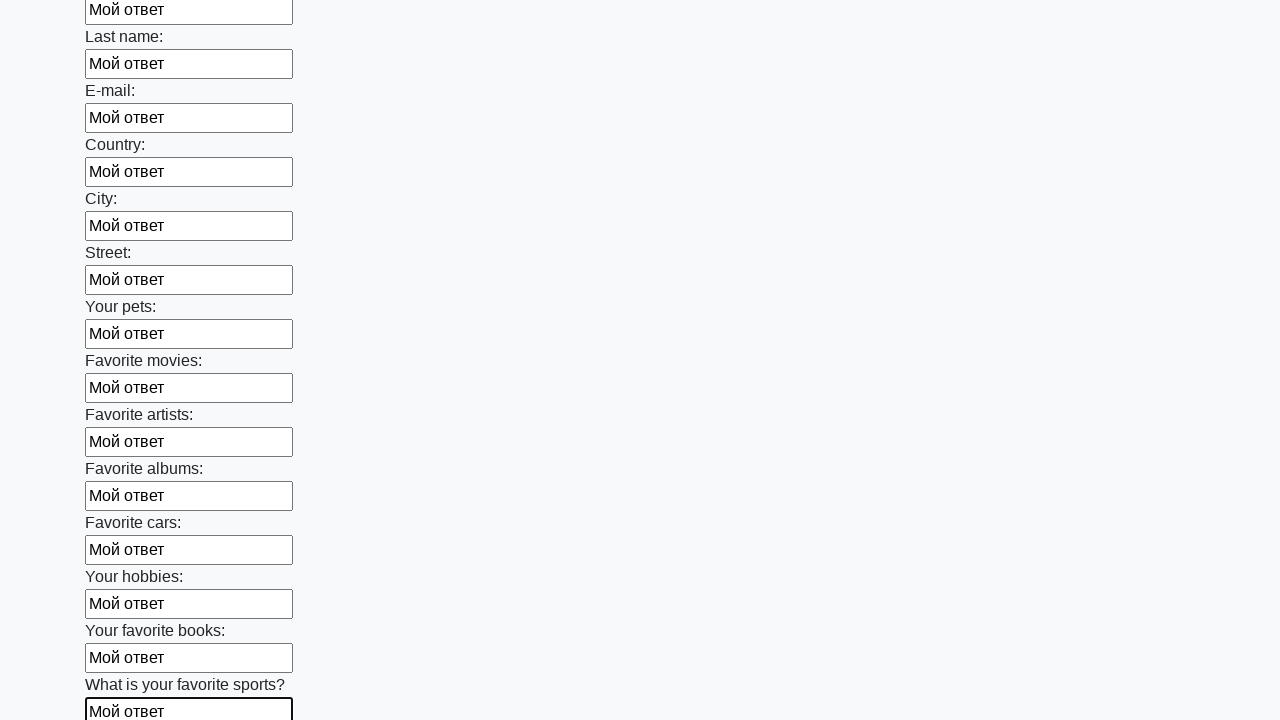

Filled an input field with 'Мой ответ' on input >> nth=14
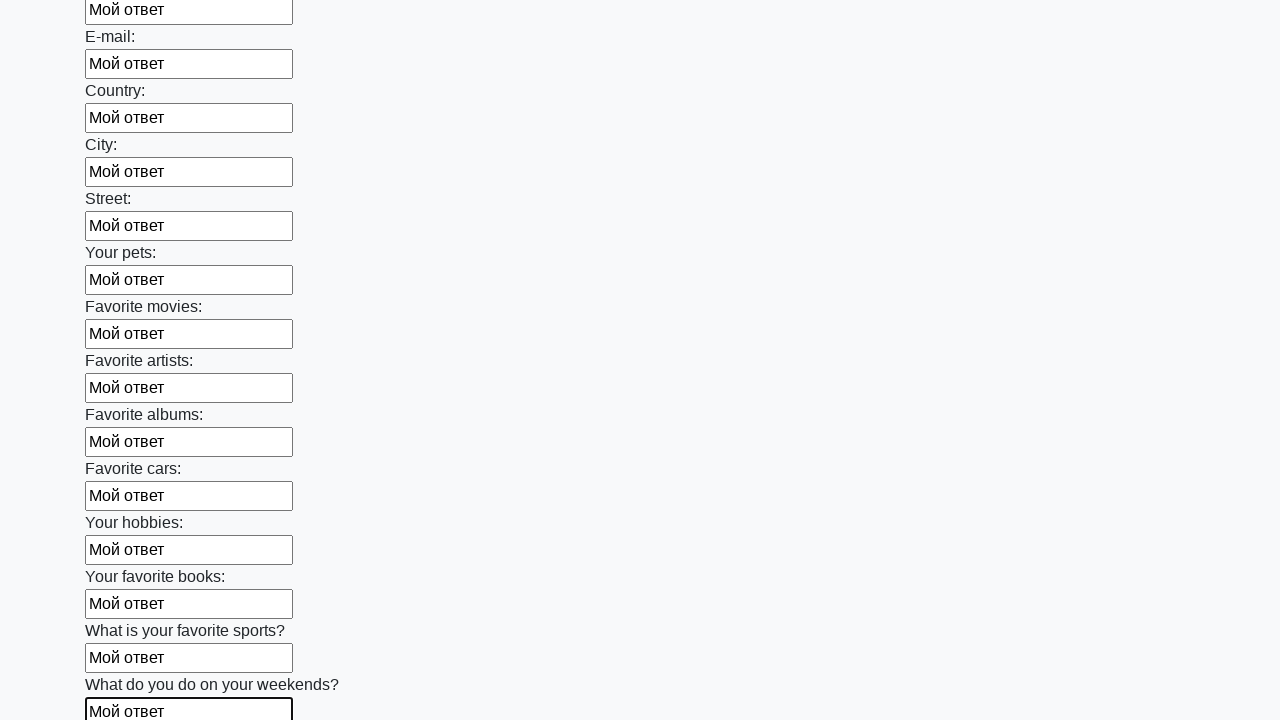

Filled an input field with 'Мой ответ' on input >> nth=15
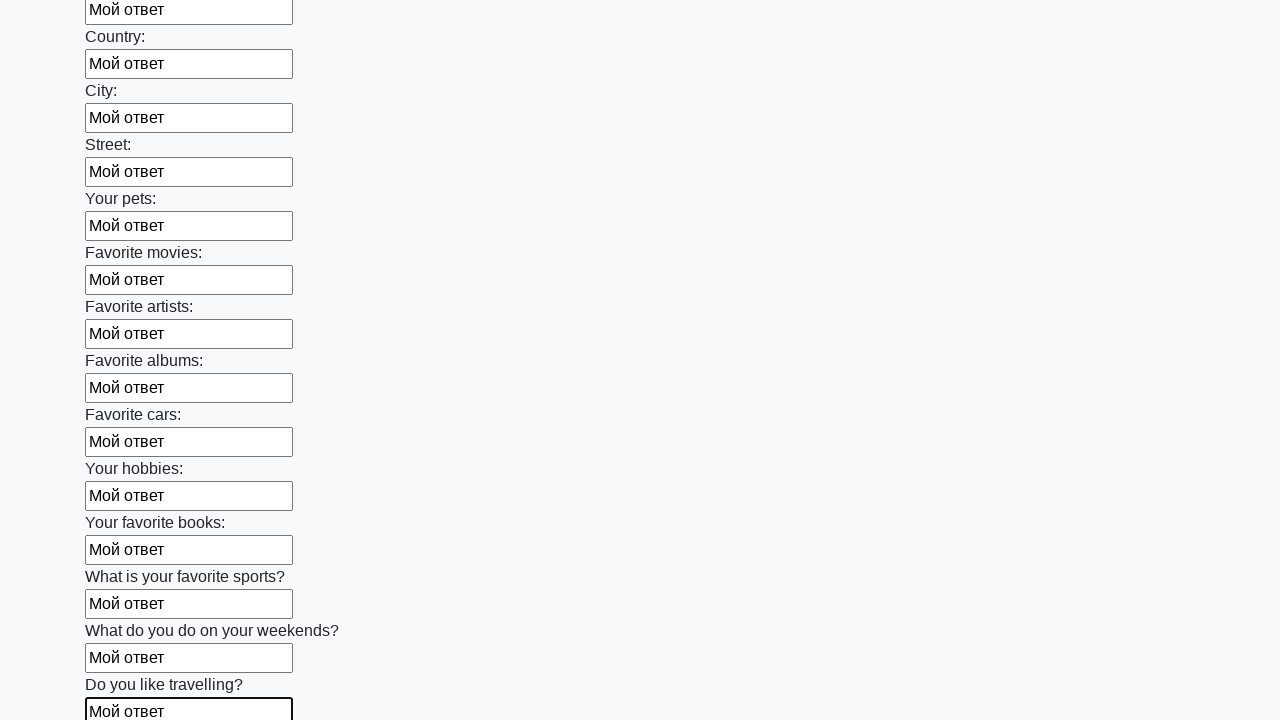

Filled an input field with 'Мой ответ' on input >> nth=16
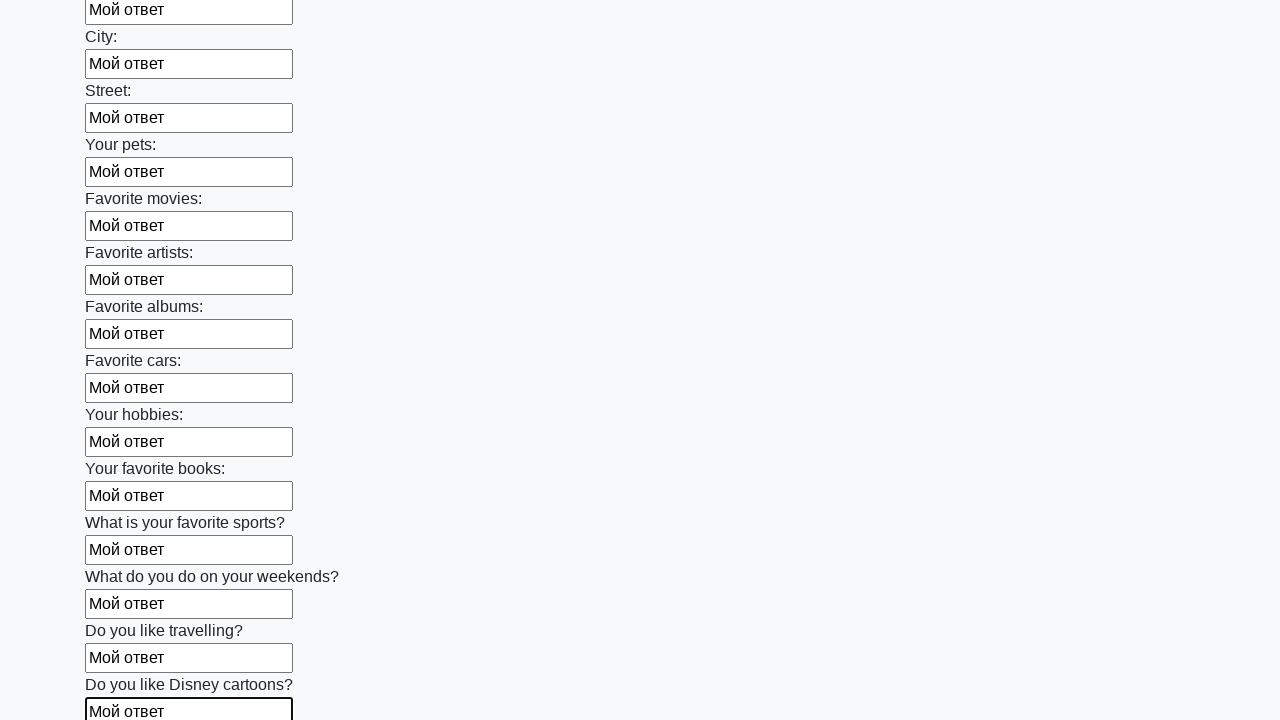

Filled an input field with 'Мой ответ' on input >> nth=17
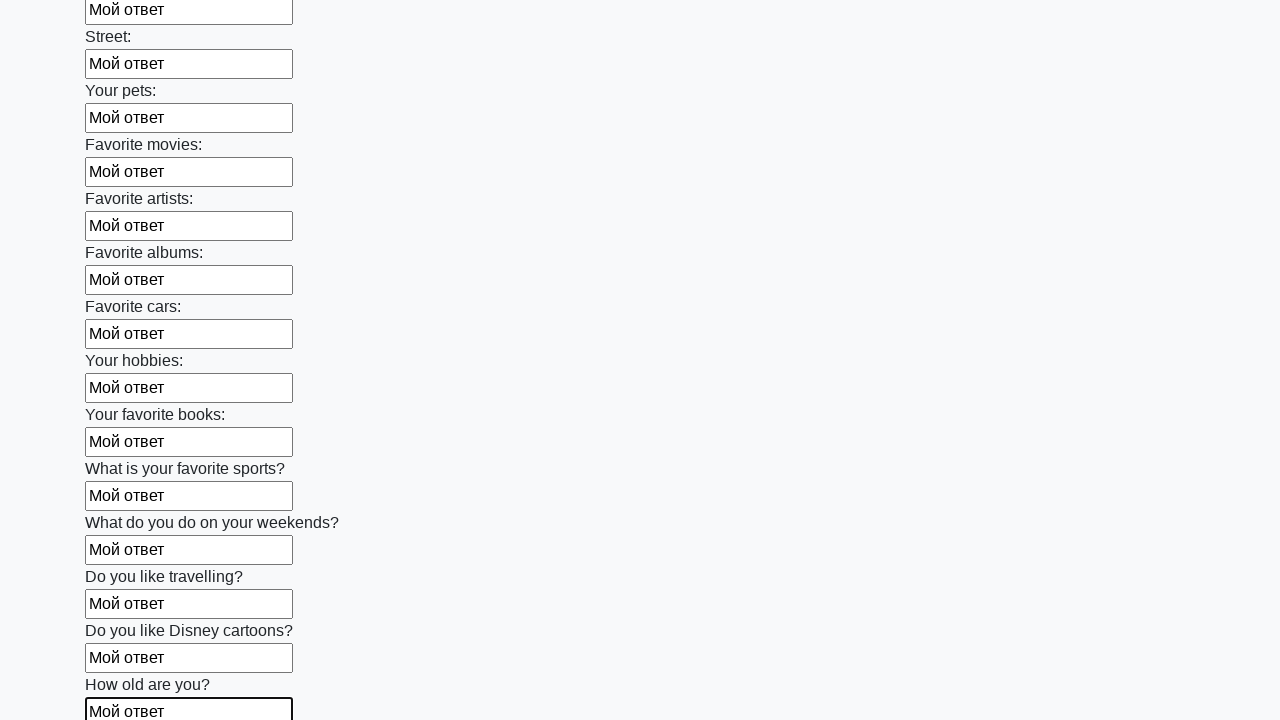

Filled an input field with 'Мой ответ' on input >> nth=18
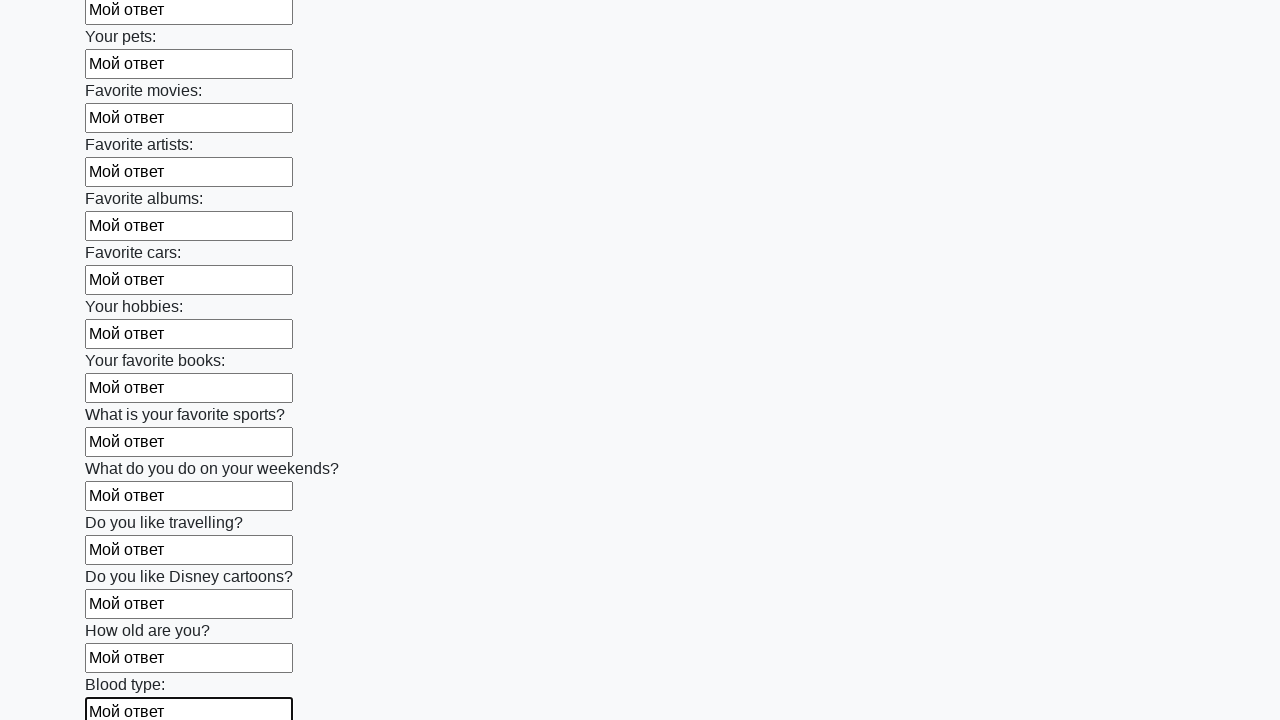

Filled an input field with 'Мой ответ' on input >> nth=19
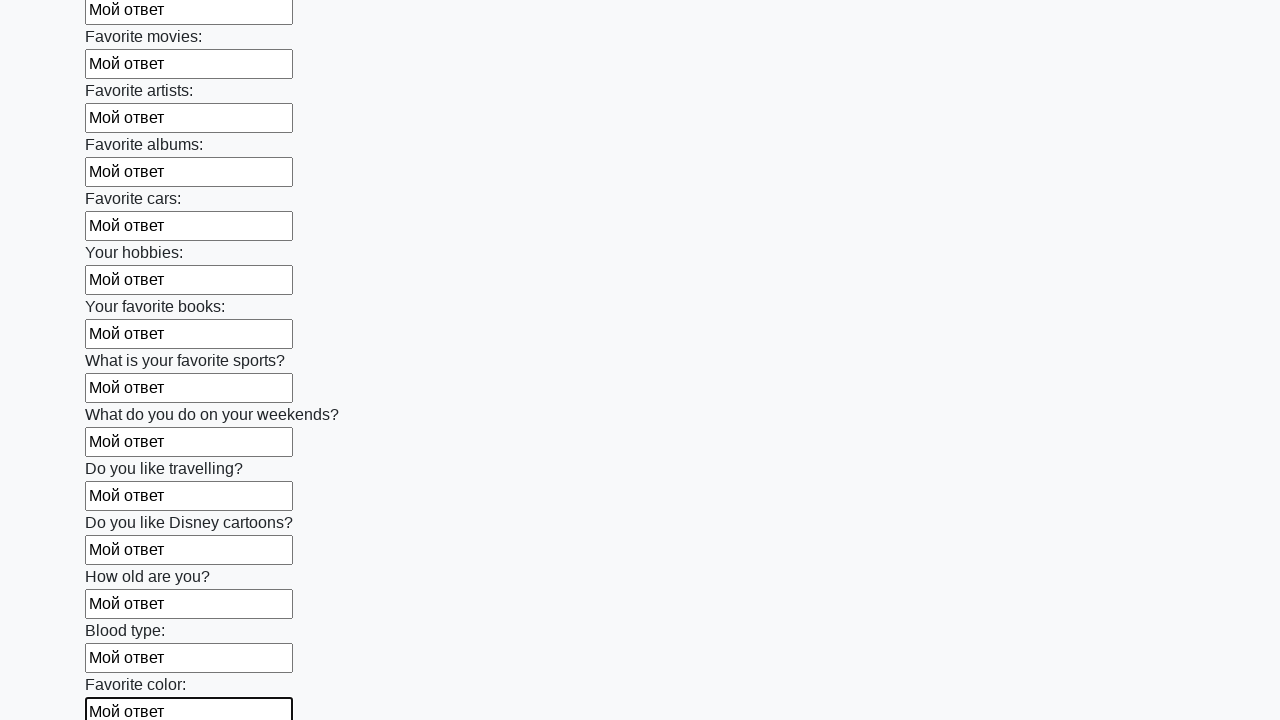

Filled an input field with 'Мой ответ' on input >> nth=20
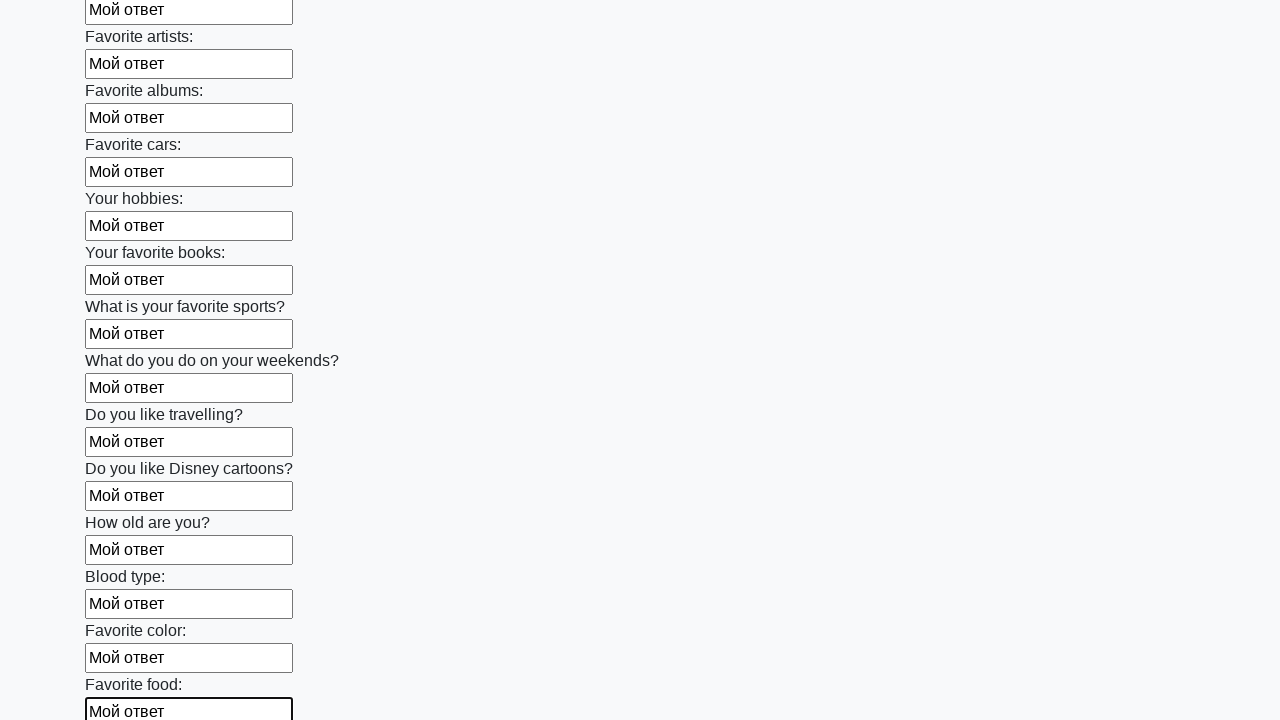

Filled an input field with 'Мой ответ' on input >> nth=21
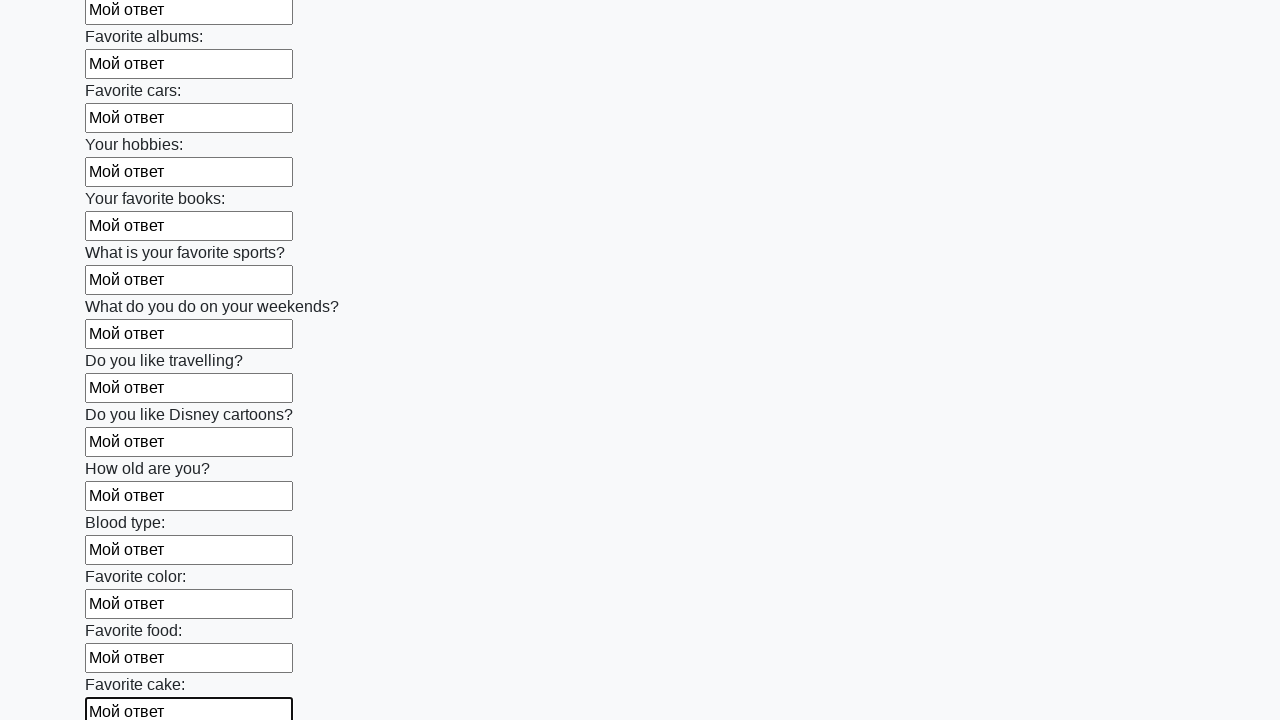

Filled an input field with 'Мой ответ' on input >> nth=22
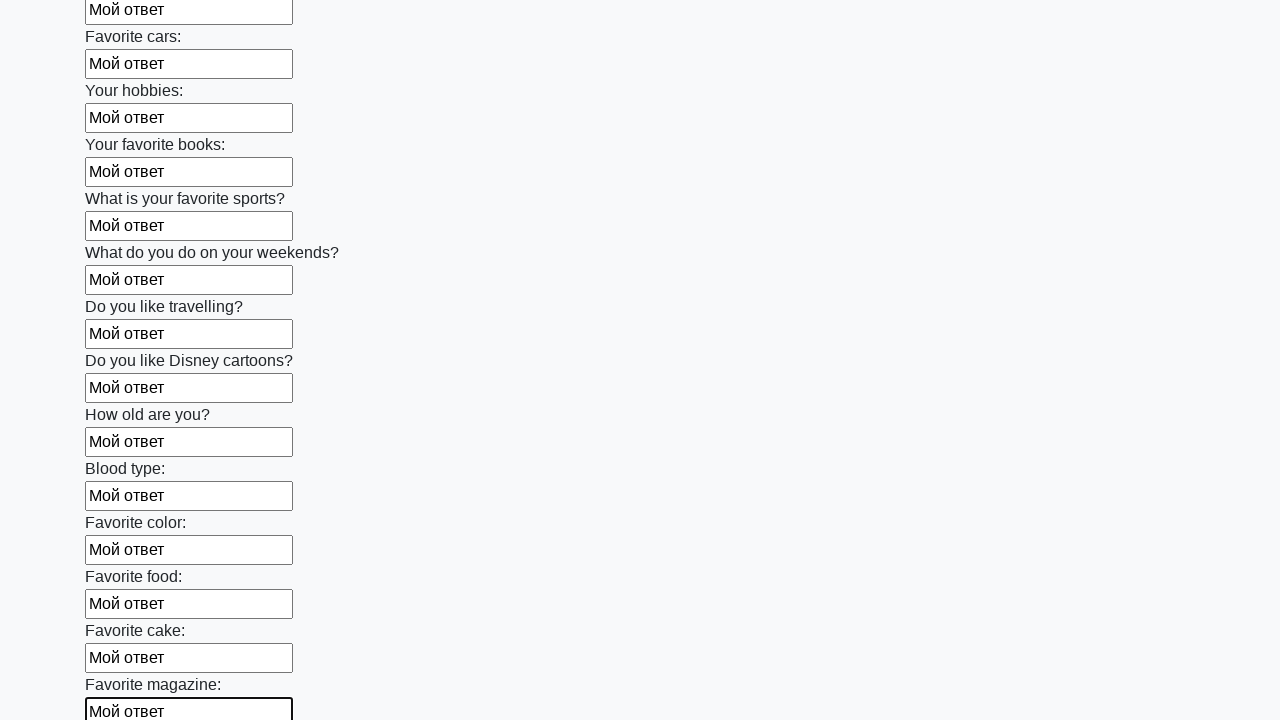

Filled an input field with 'Мой ответ' on input >> nth=23
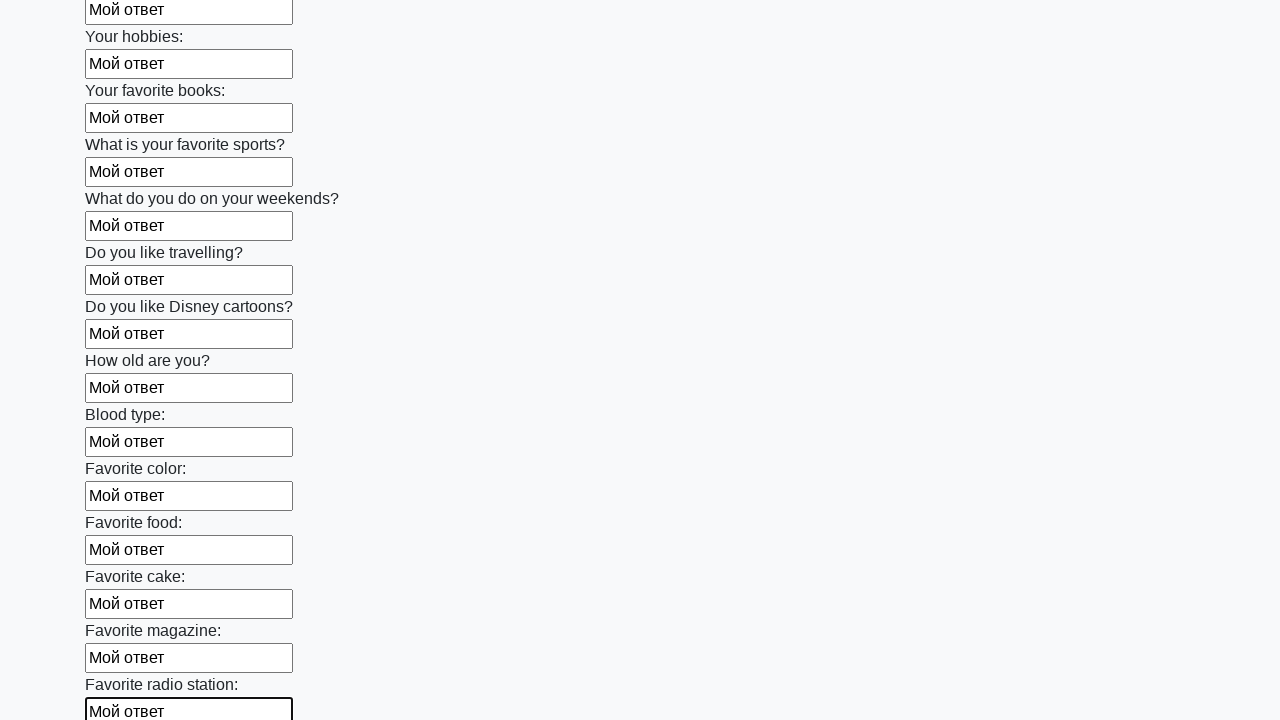

Filled an input field with 'Мой ответ' on input >> nth=24
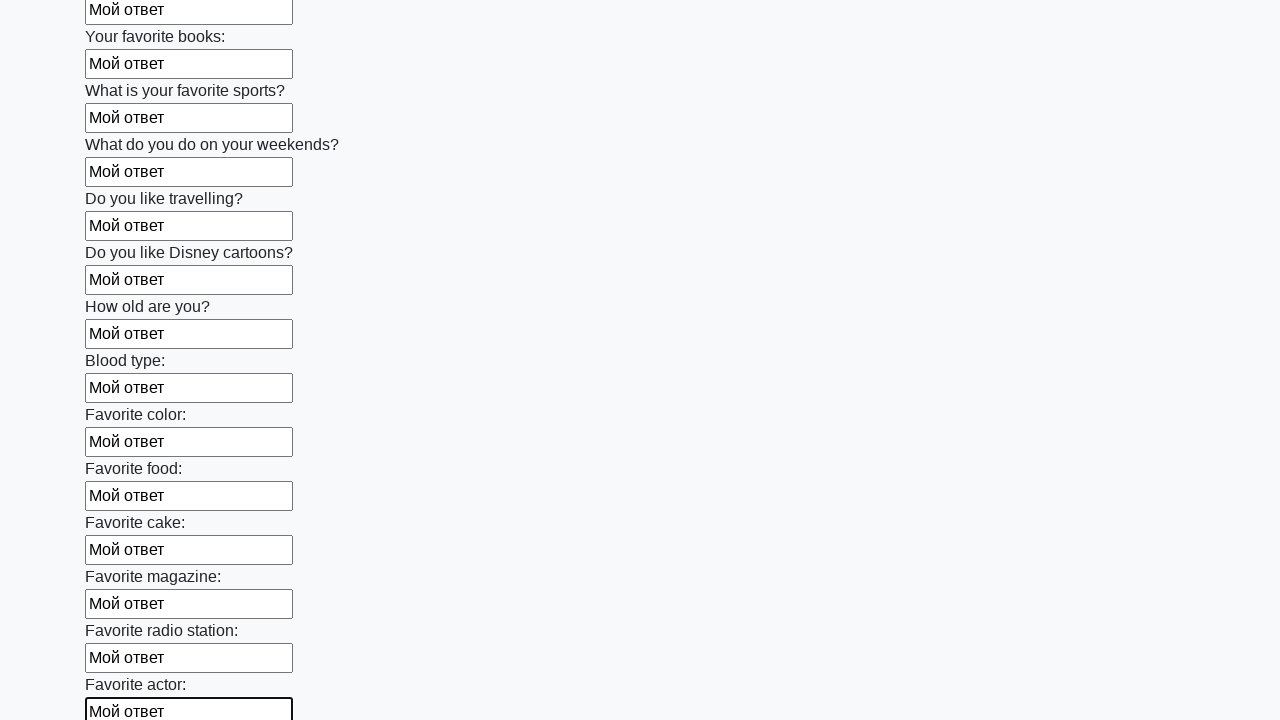

Filled an input field with 'Мой ответ' on input >> nth=25
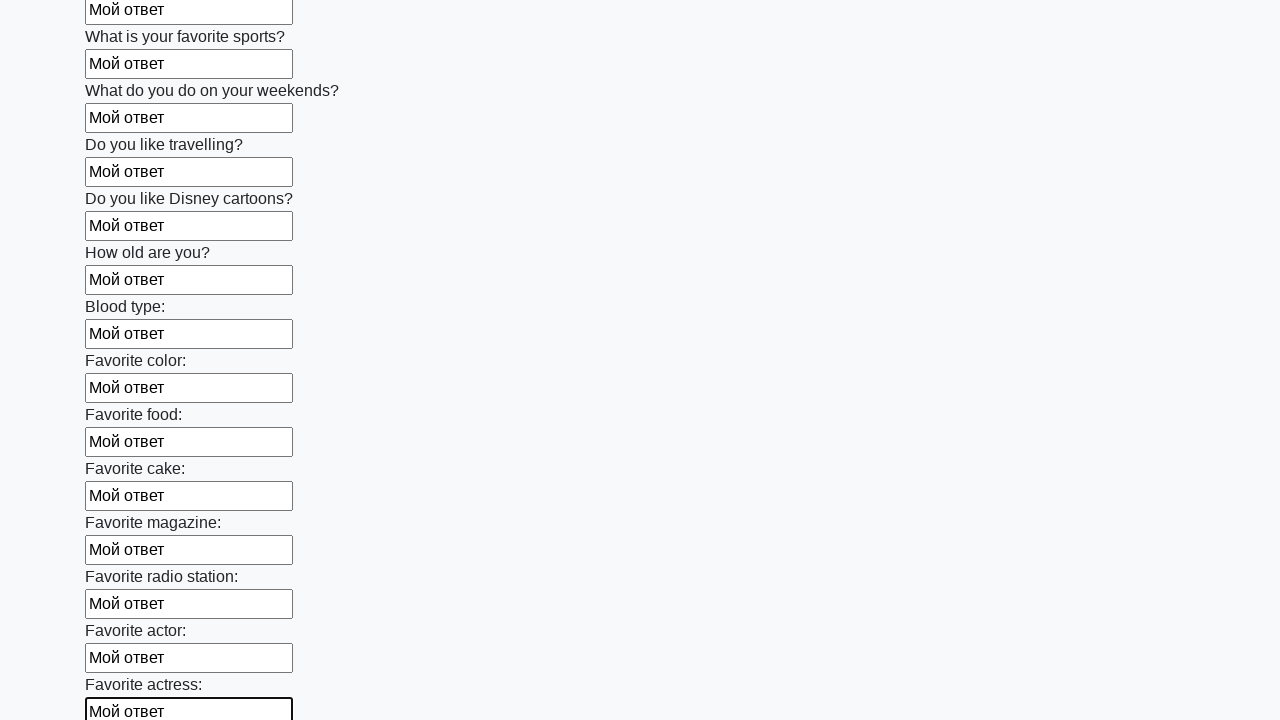

Filled an input field with 'Мой ответ' on input >> nth=26
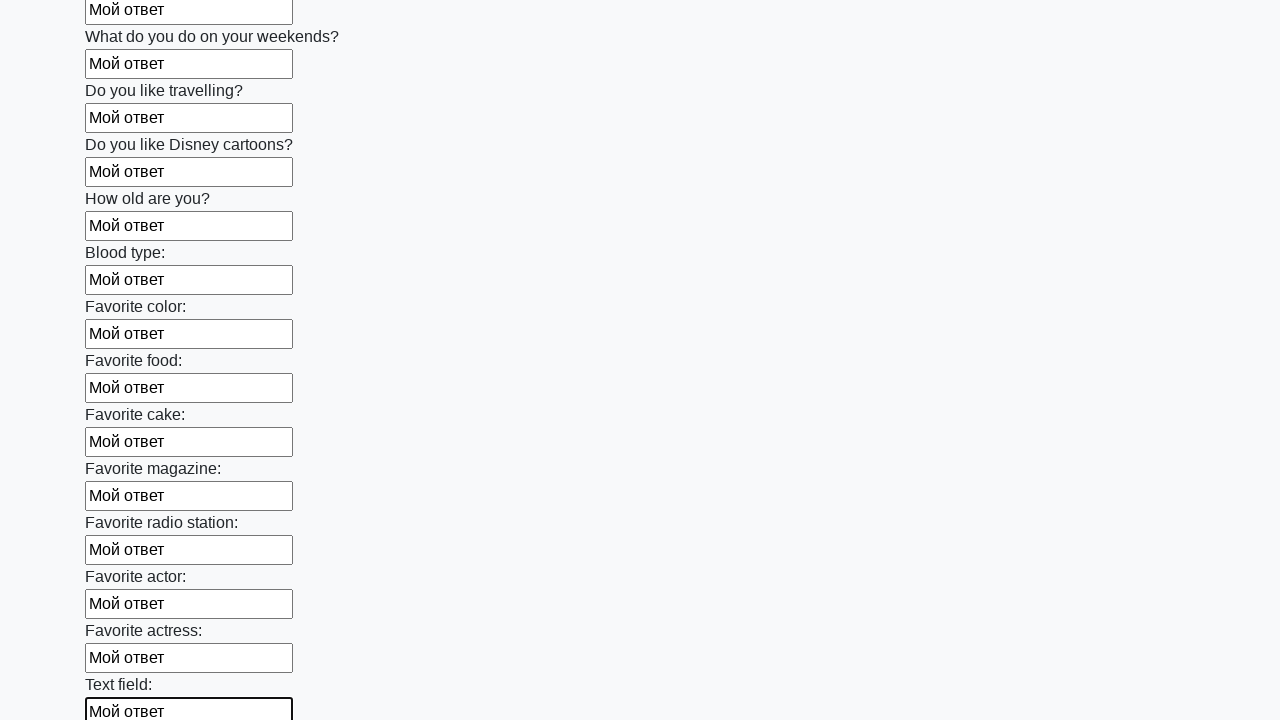

Filled an input field with 'Мой ответ' on input >> nth=27
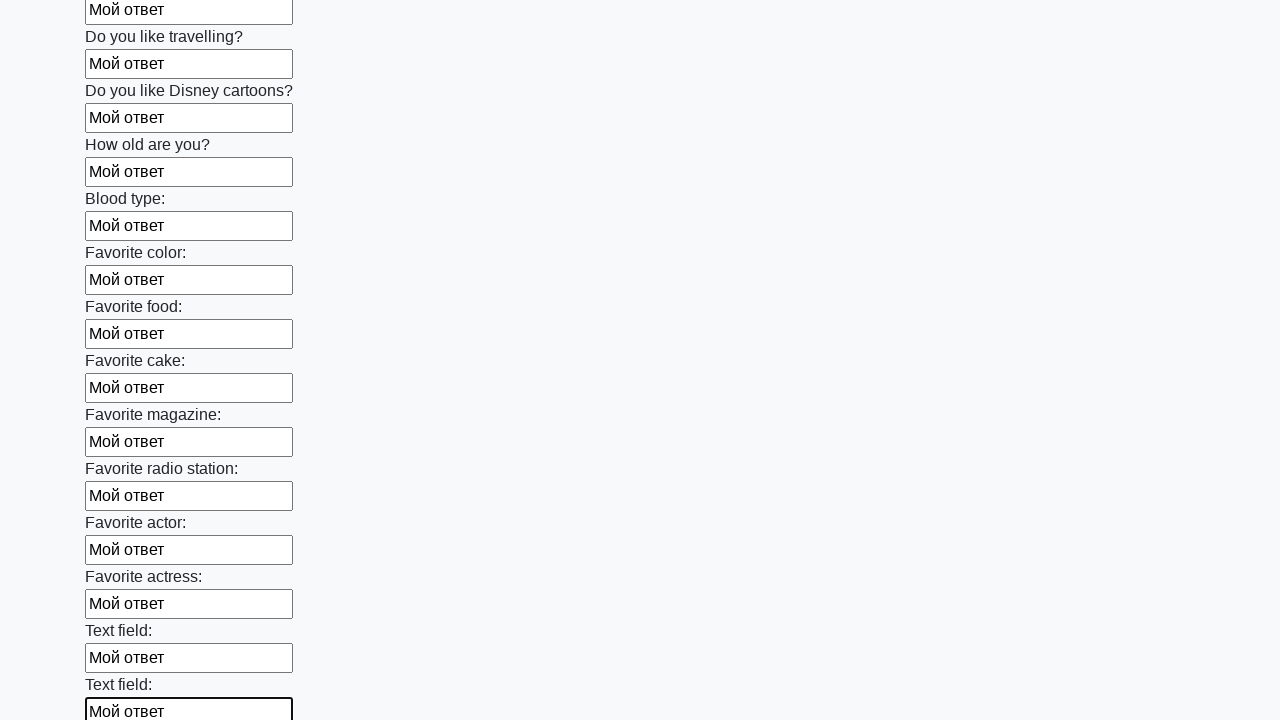

Filled an input field with 'Мой ответ' on input >> nth=28
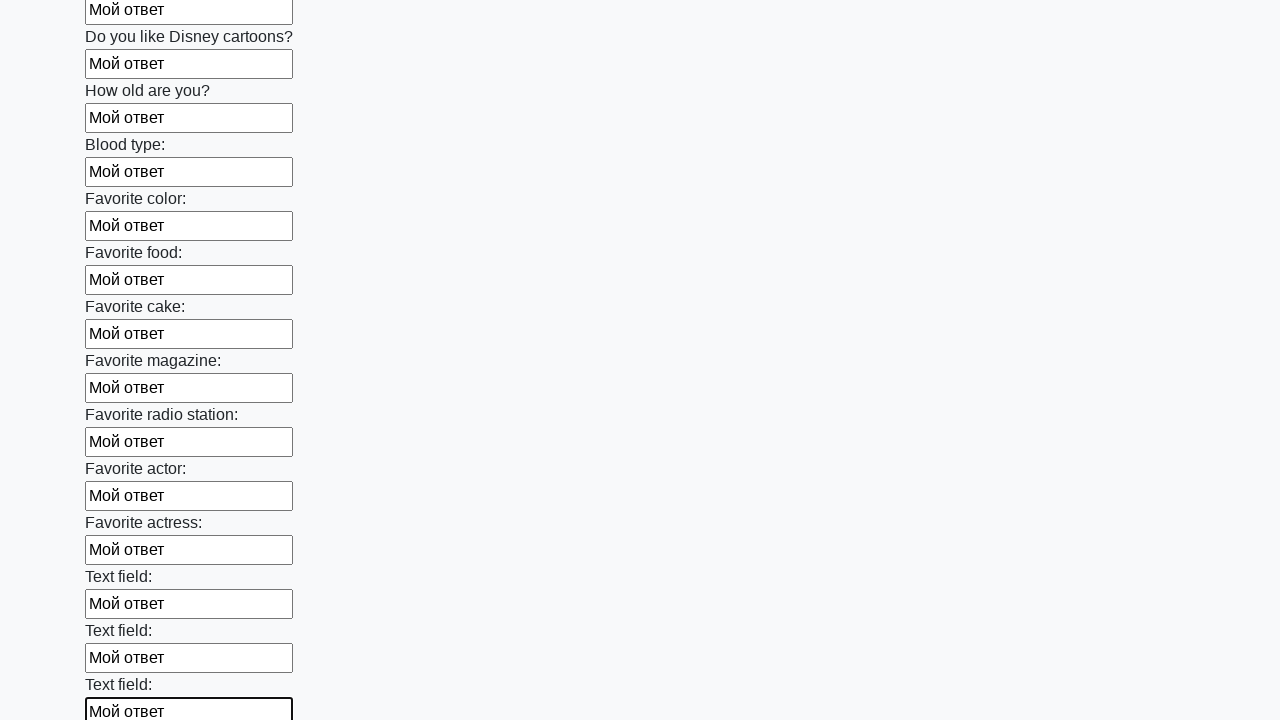

Filled an input field with 'Мой ответ' on input >> nth=29
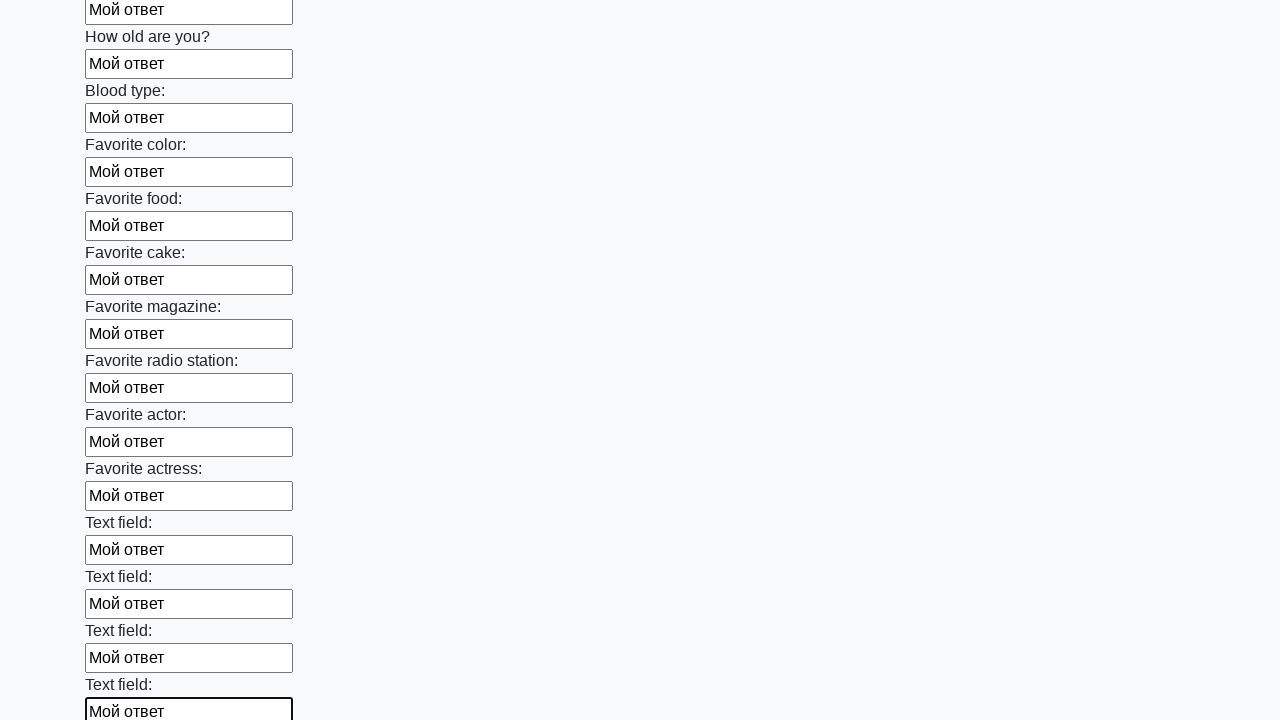

Filled an input field with 'Мой ответ' on input >> nth=30
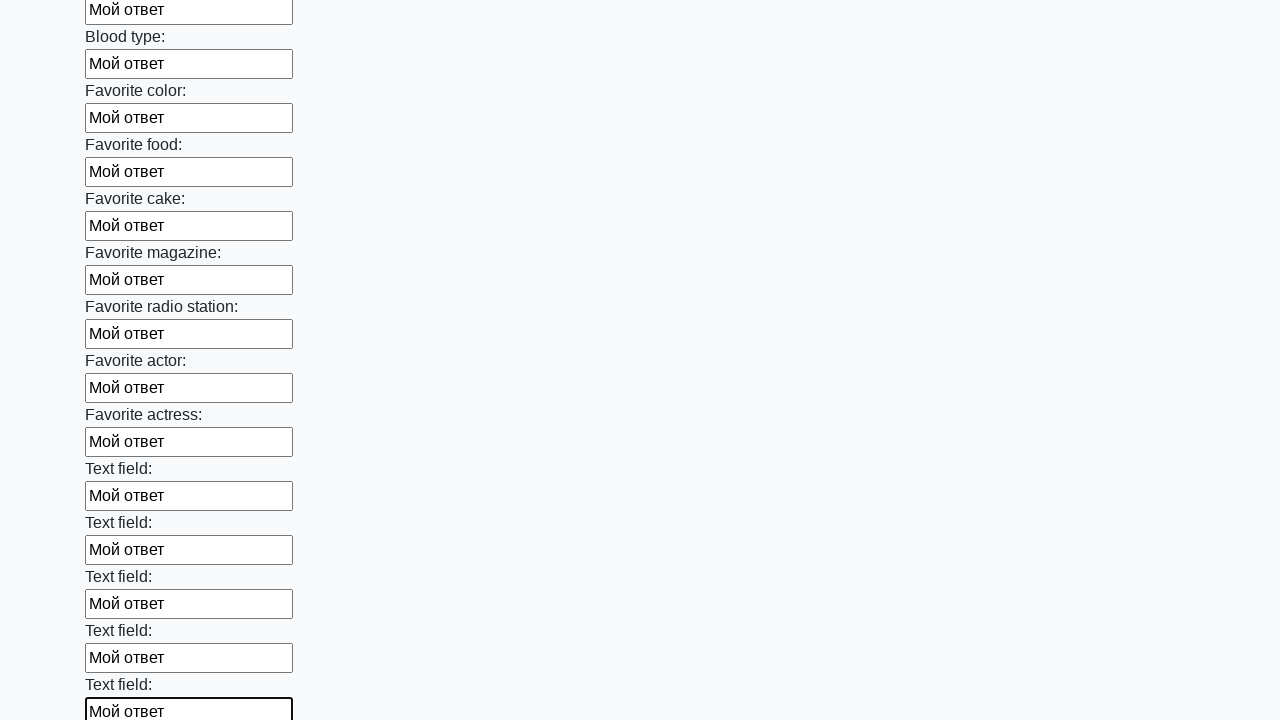

Filled an input field with 'Мой ответ' on input >> nth=31
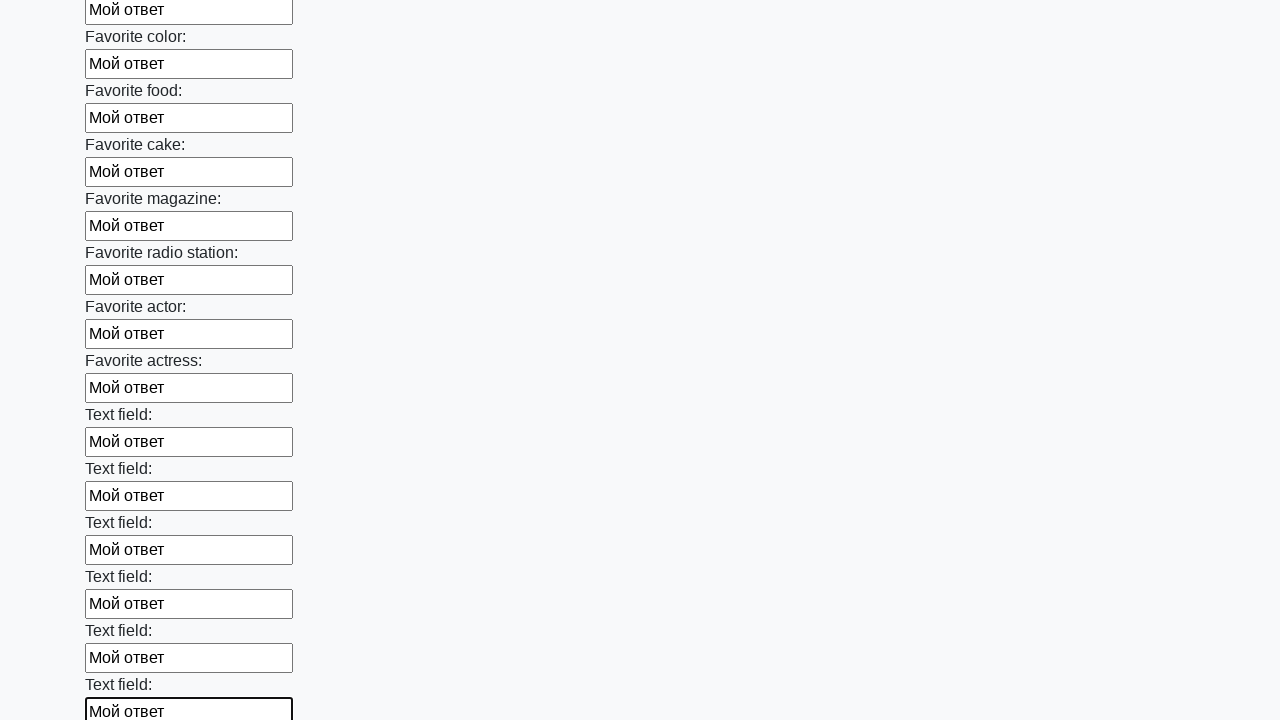

Filled an input field with 'Мой ответ' on input >> nth=32
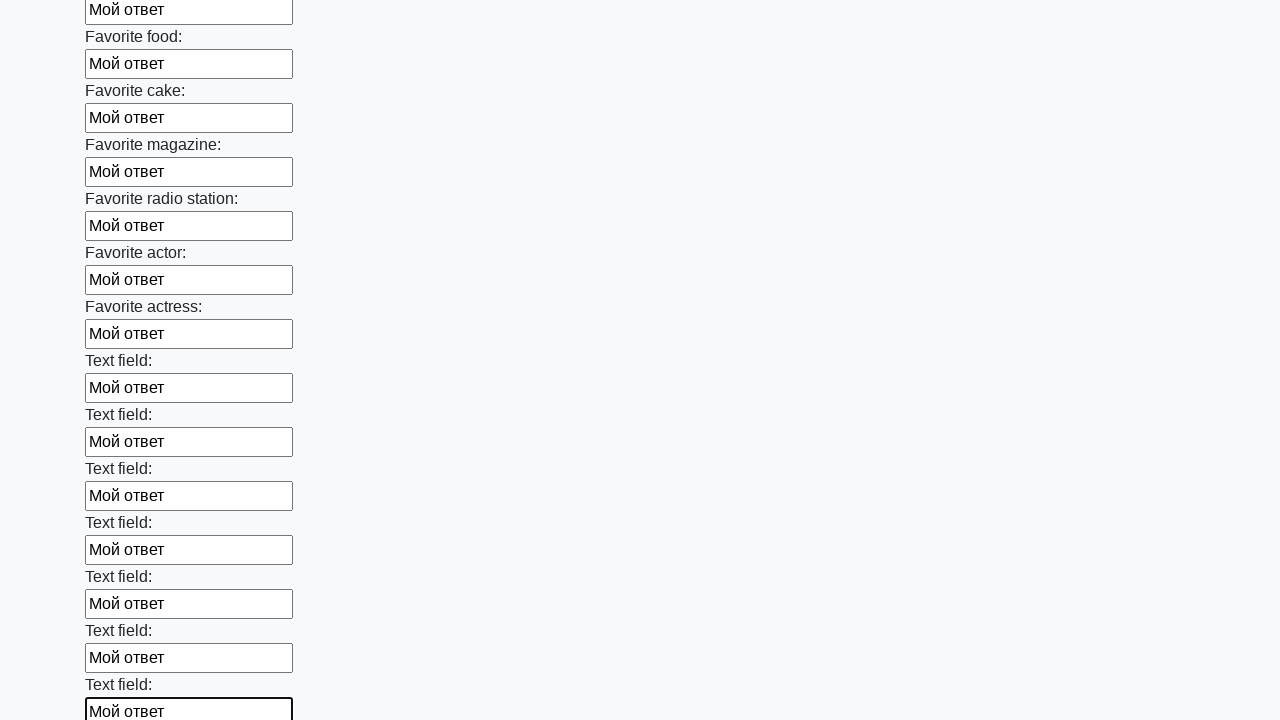

Filled an input field with 'Мой ответ' on input >> nth=33
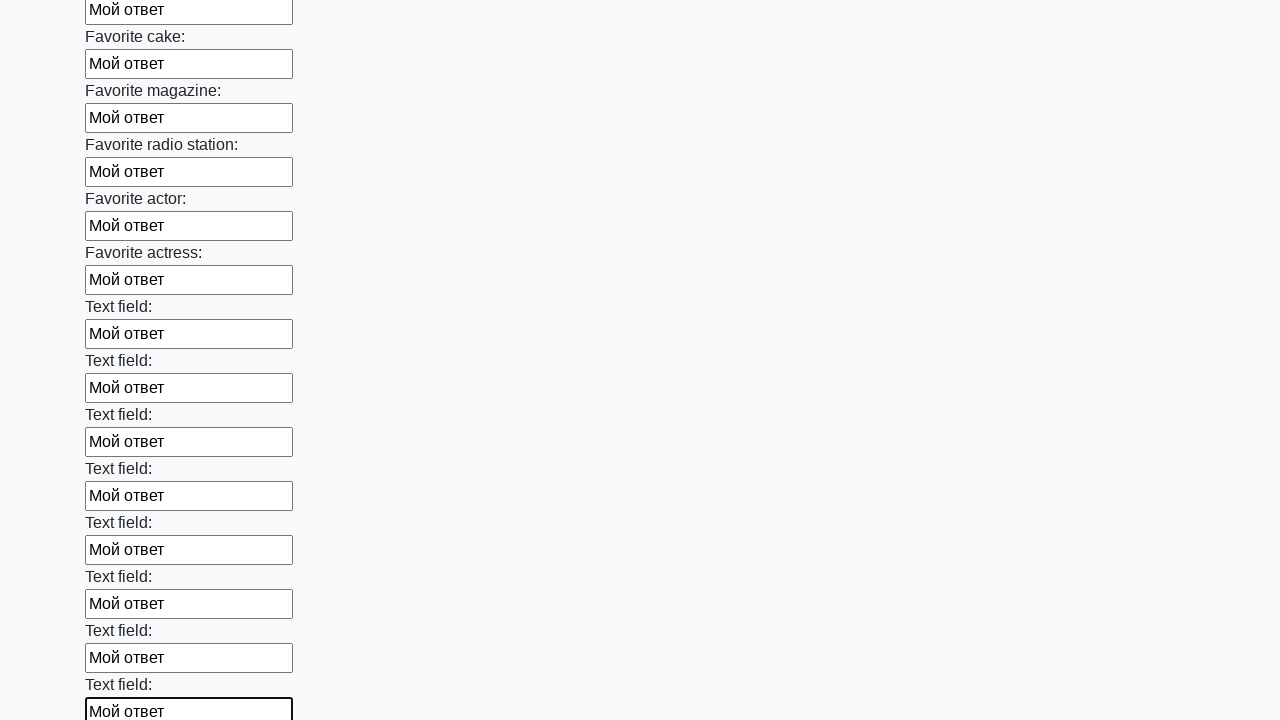

Filled an input field with 'Мой ответ' on input >> nth=34
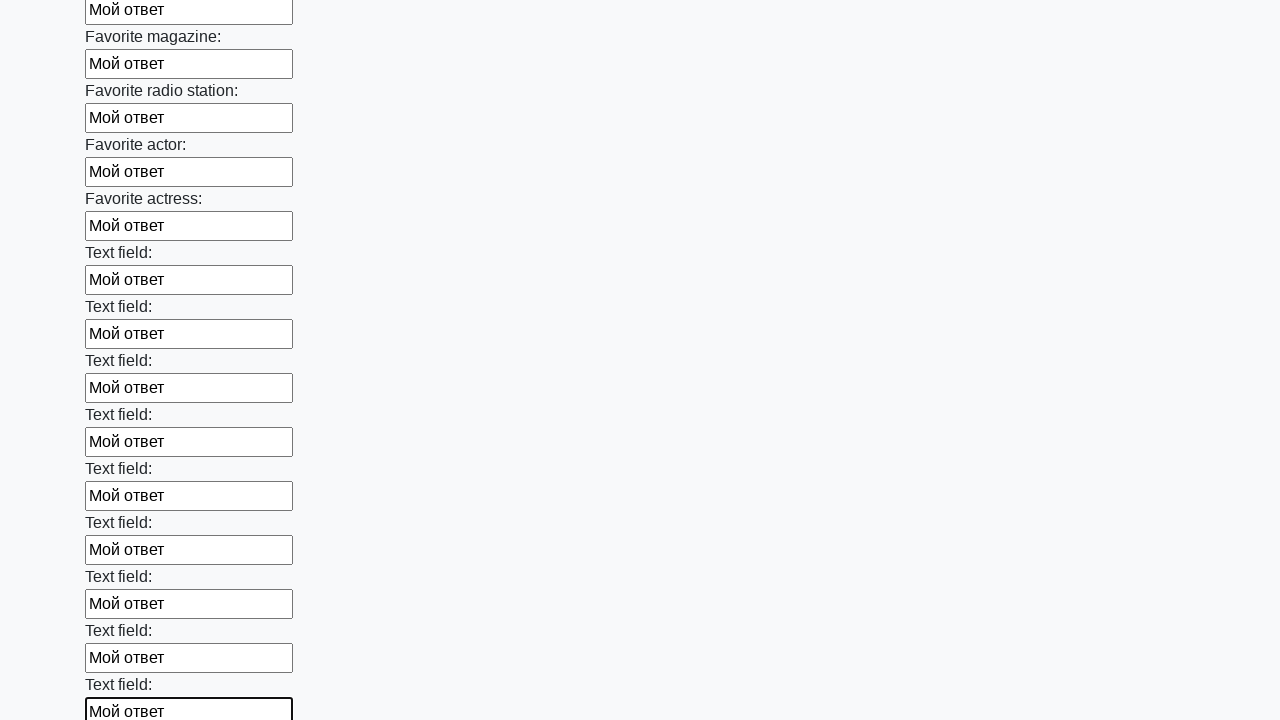

Filled an input field with 'Мой ответ' on input >> nth=35
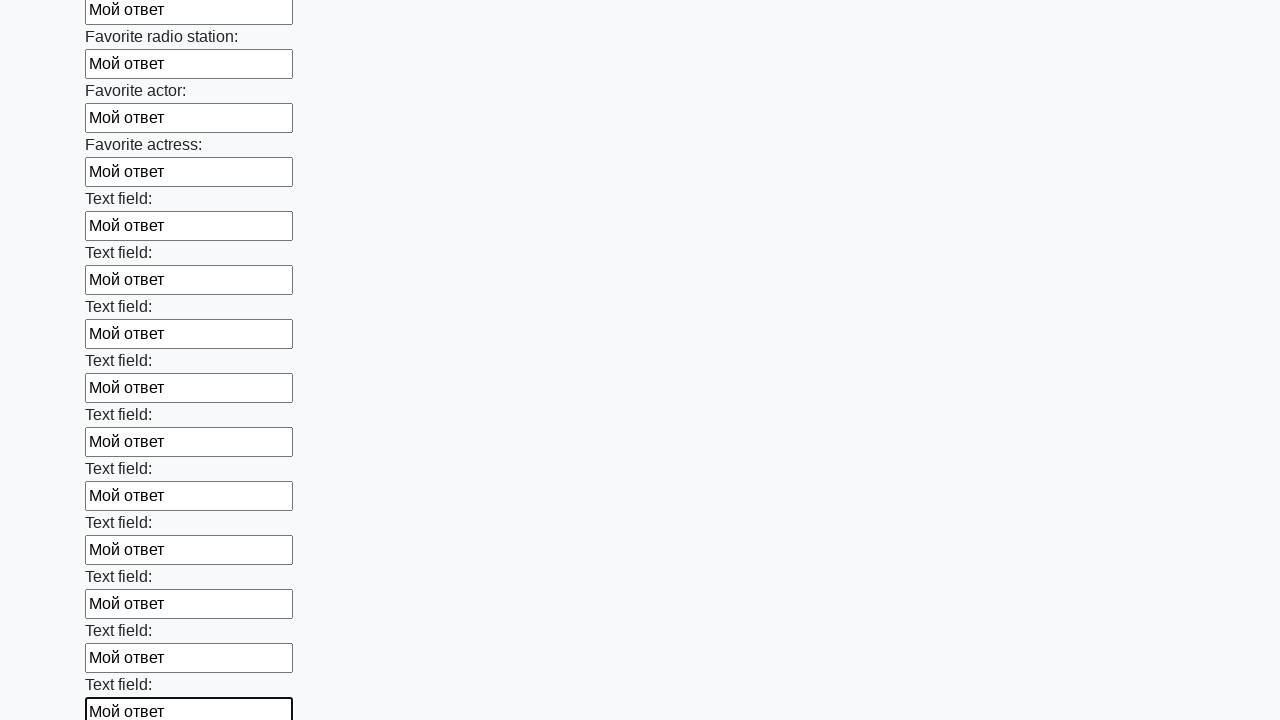

Filled an input field with 'Мой ответ' on input >> nth=36
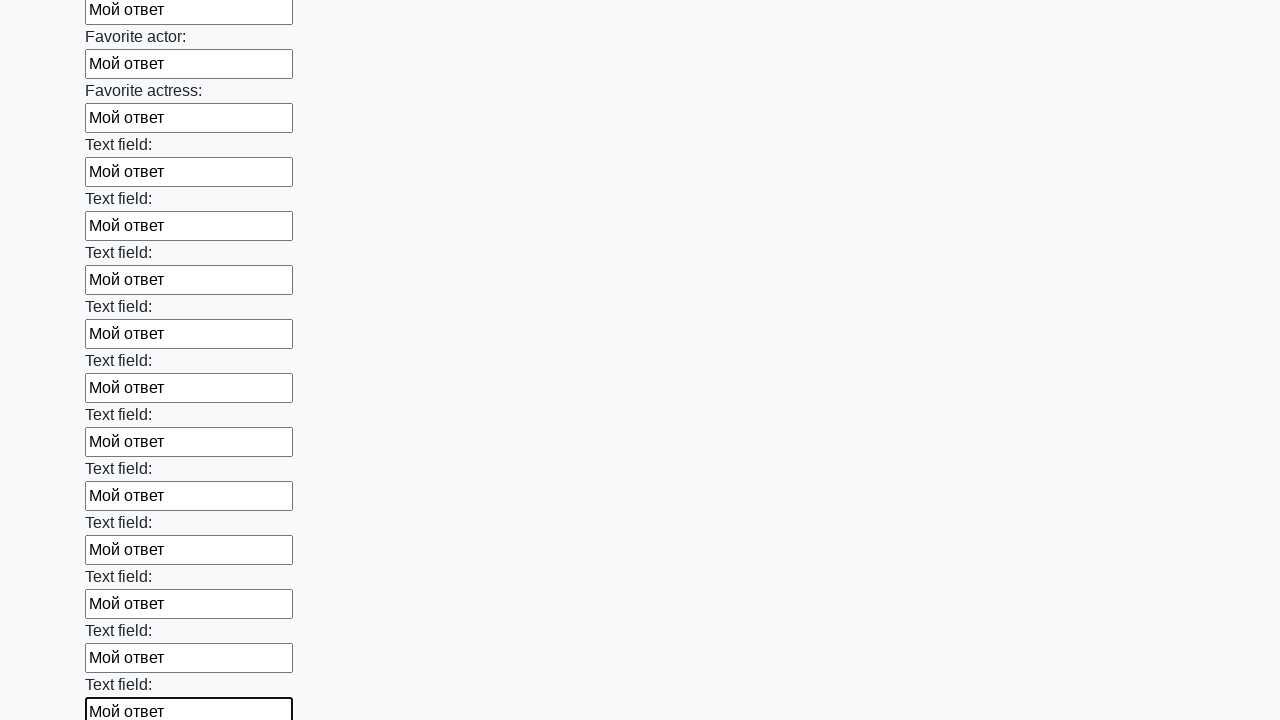

Filled an input field with 'Мой ответ' on input >> nth=37
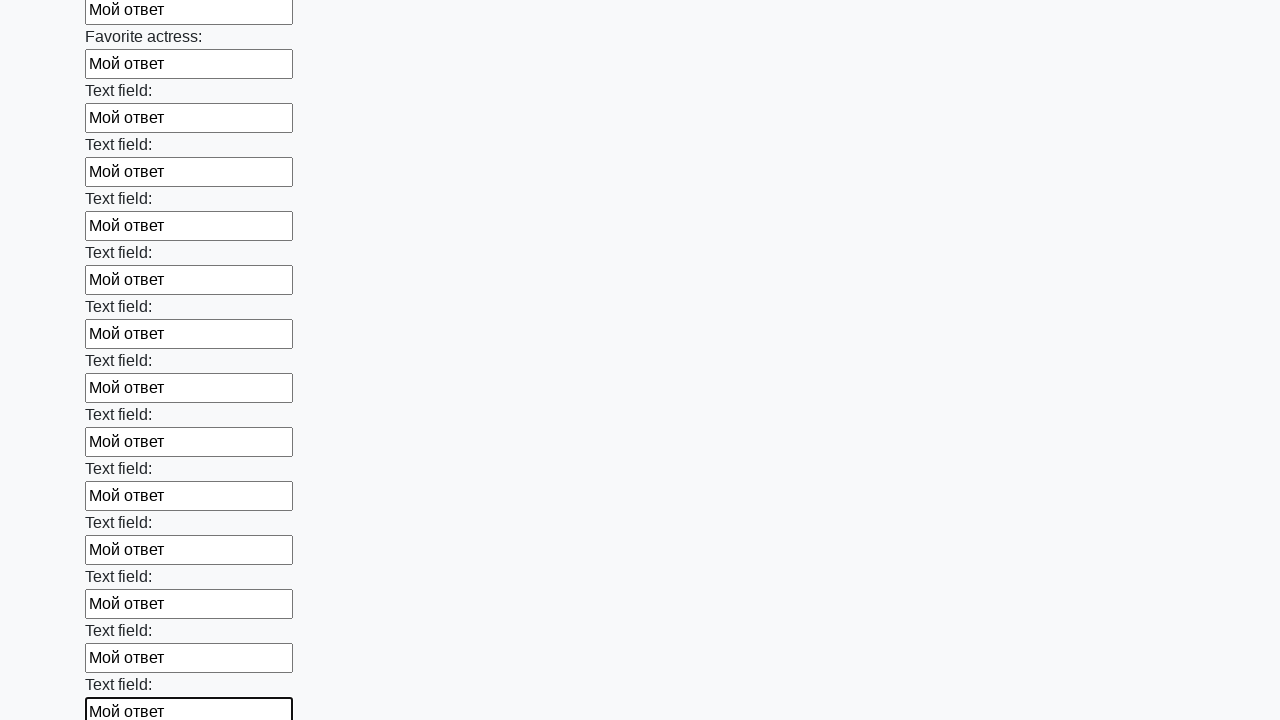

Filled an input field with 'Мой ответ' on input >> nth=38
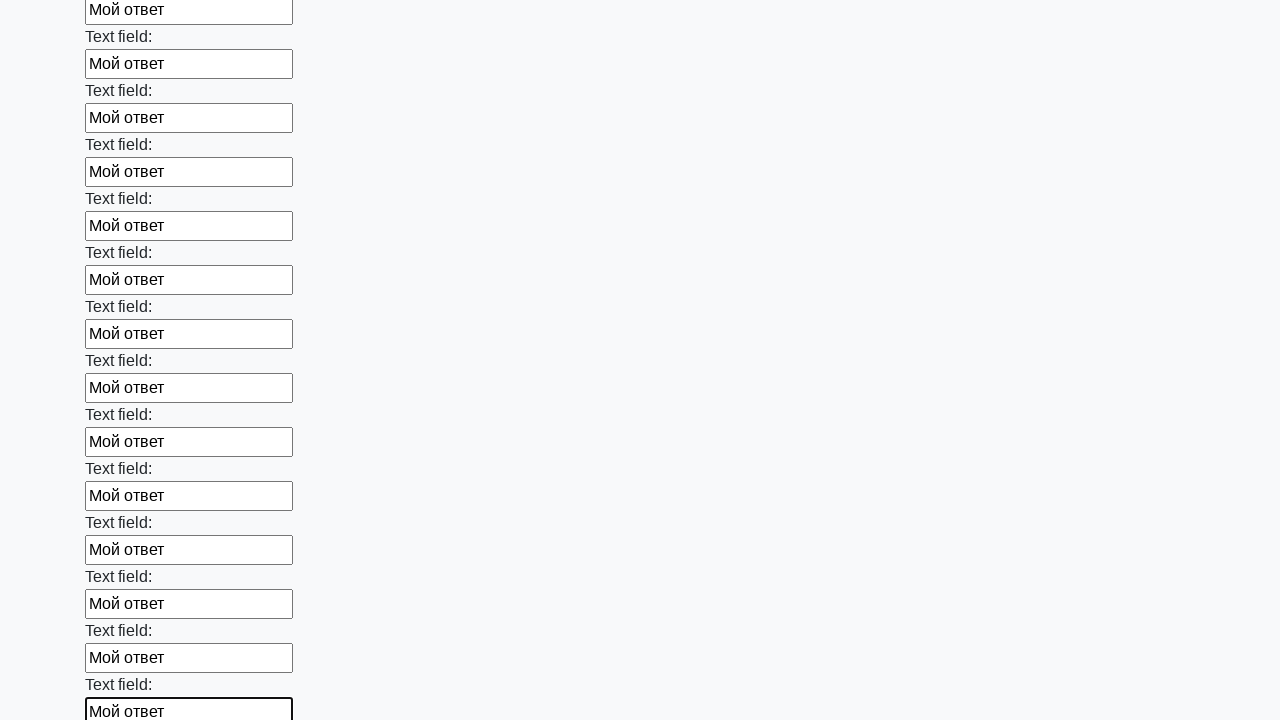

Filled an input field with 'Мой ответ' on input >> nth=39
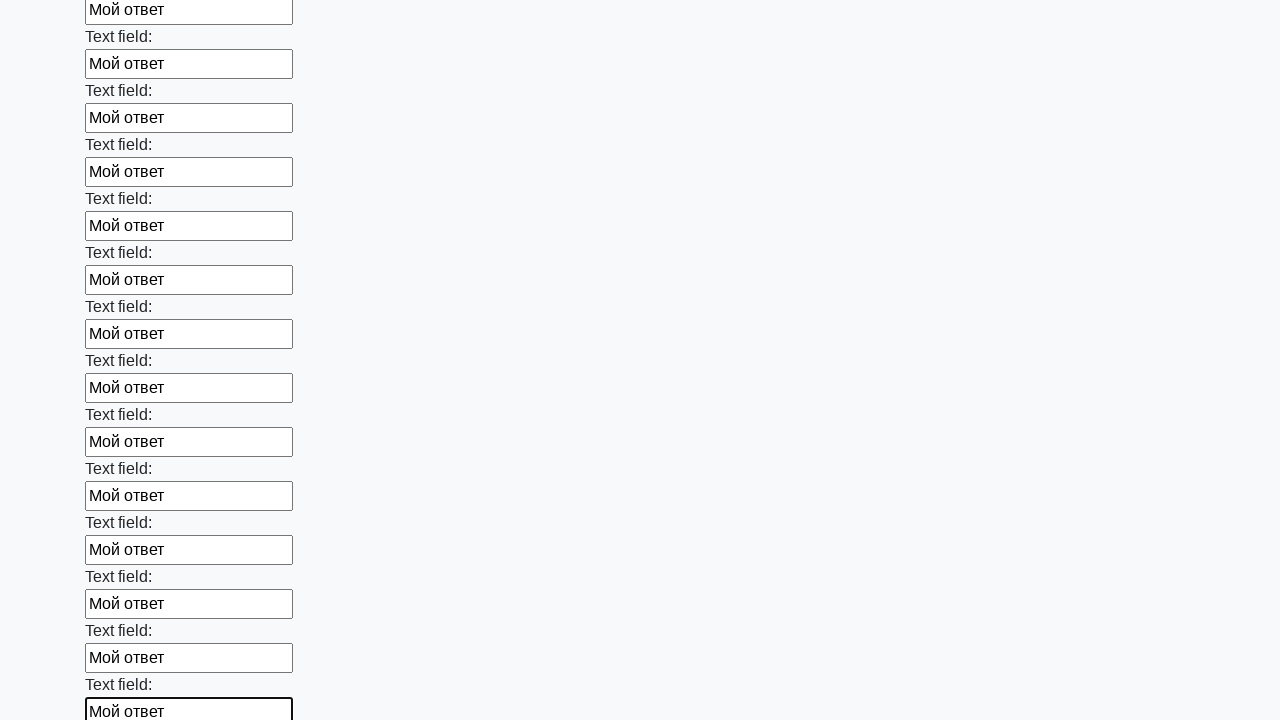

Filled an input field with 'Мой ответ' on input >> nth=40
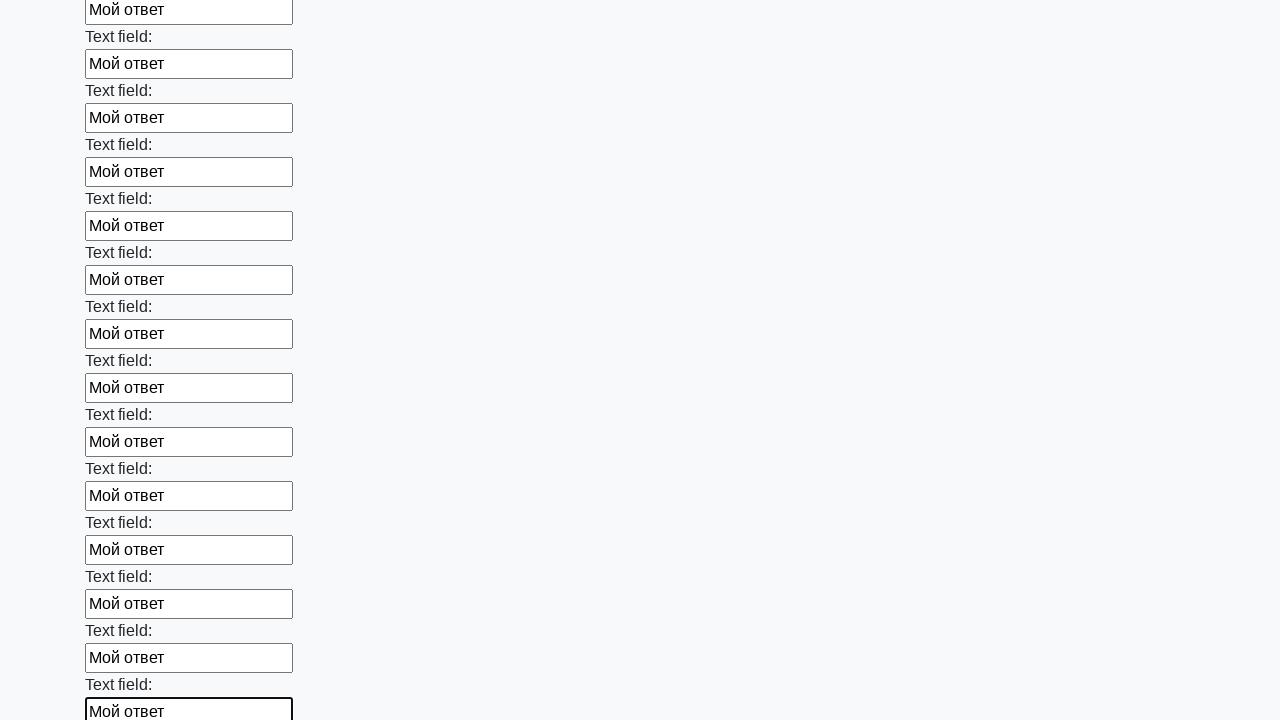

Filled an input field with 'Мой ответ' on input >> nth=41
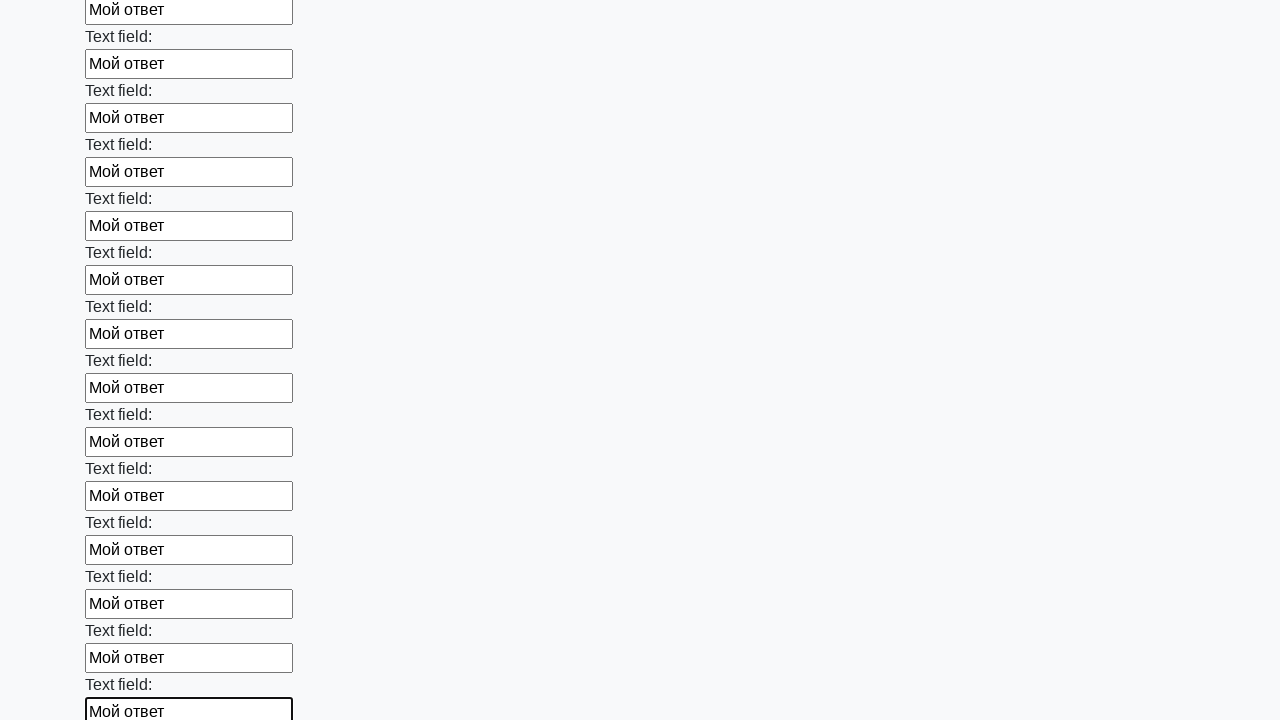

Filled an input field with 'Мой ответ' on input >> nth=42
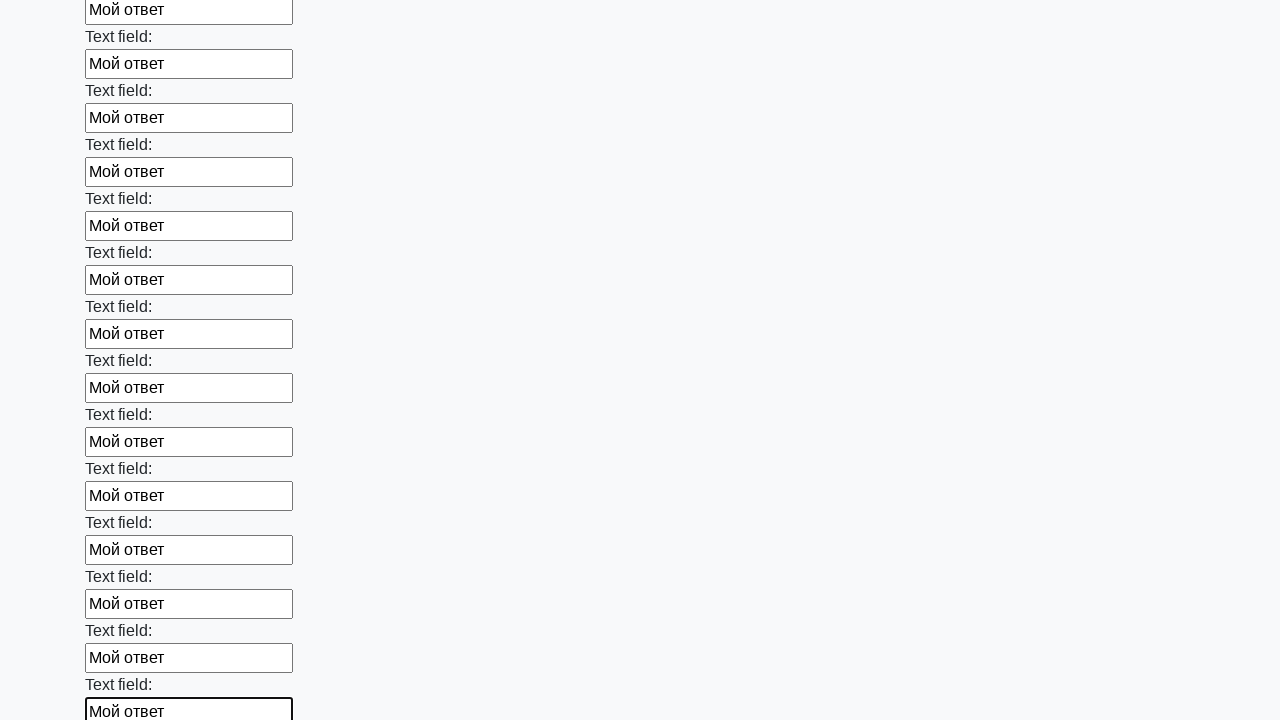

Filled an input field with 'Мой ответ' on input >> nth=43
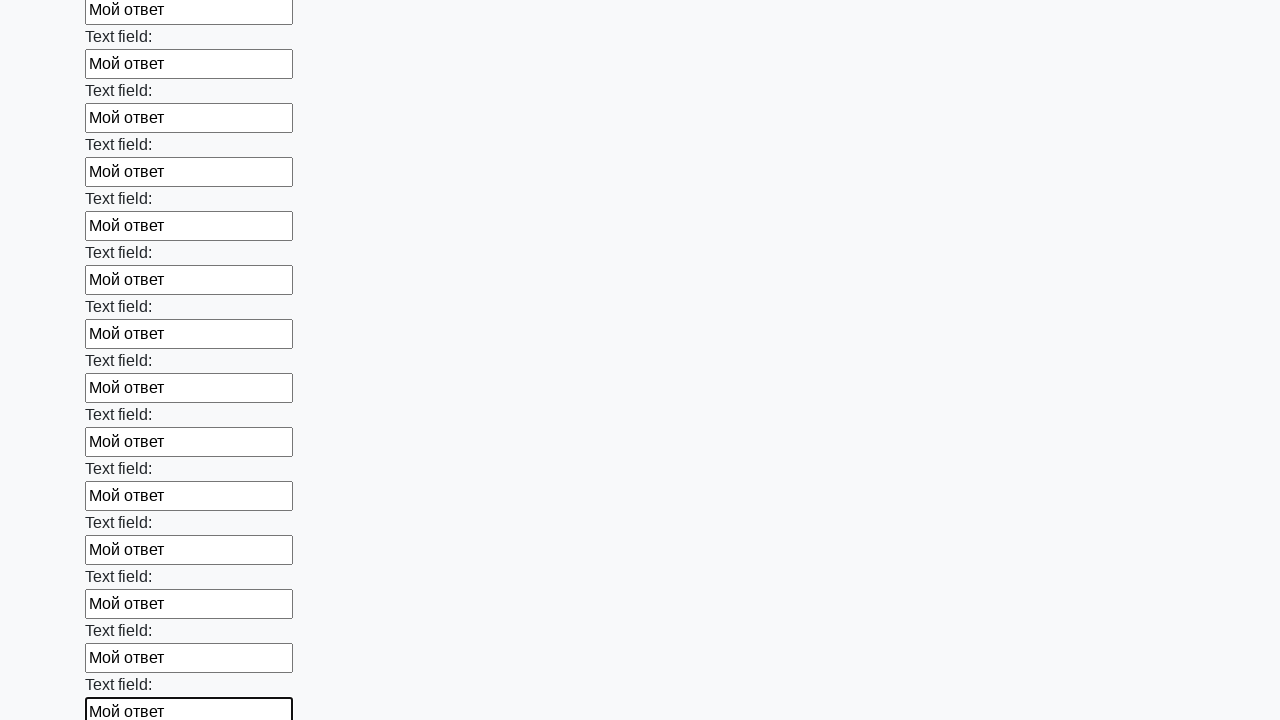

Filled an input field with 'Мой ответ' on input >> nth=44
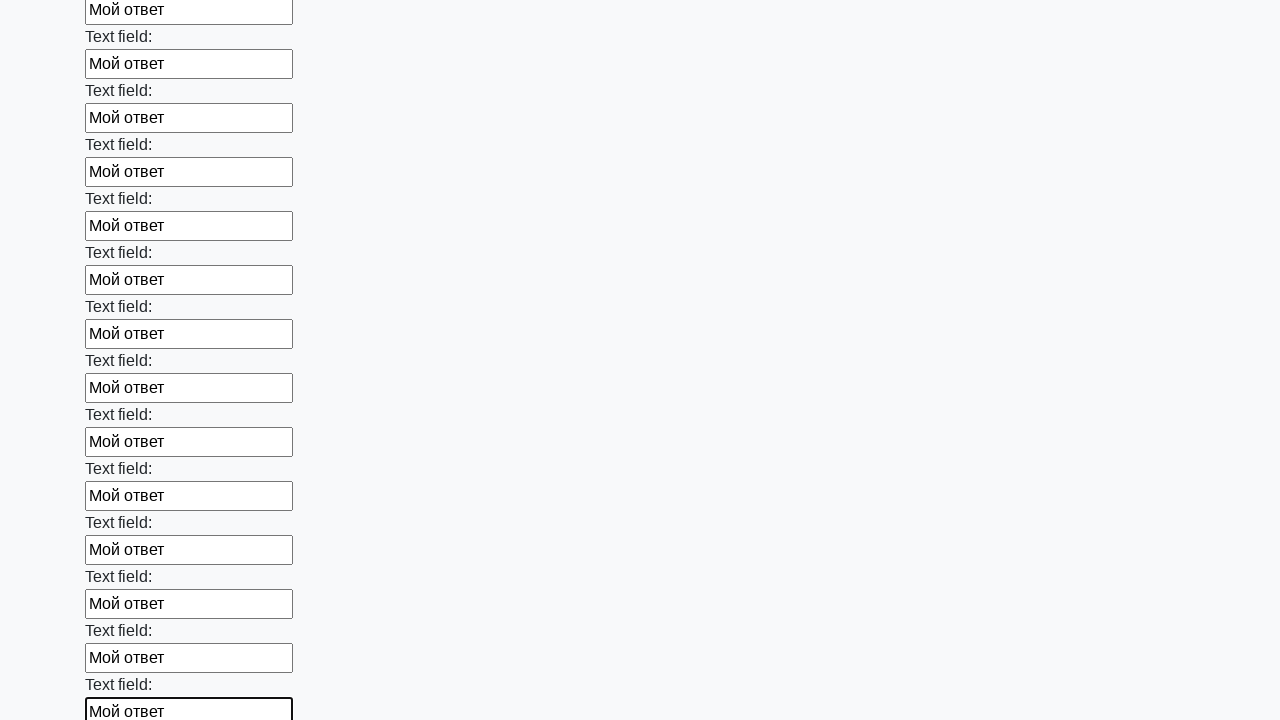

Filled an input field with 'Мой ответ' on input >> nth=45
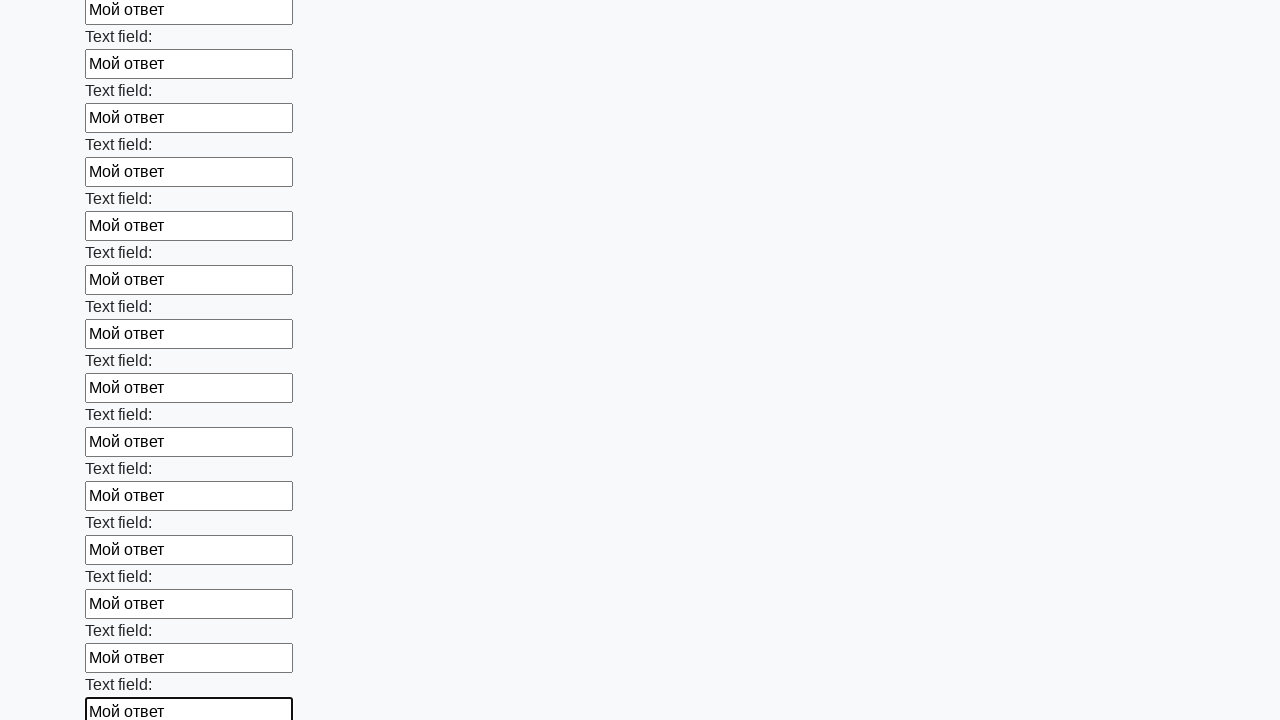

Filled an input field with 'Мой ответ' on input >> nth=46
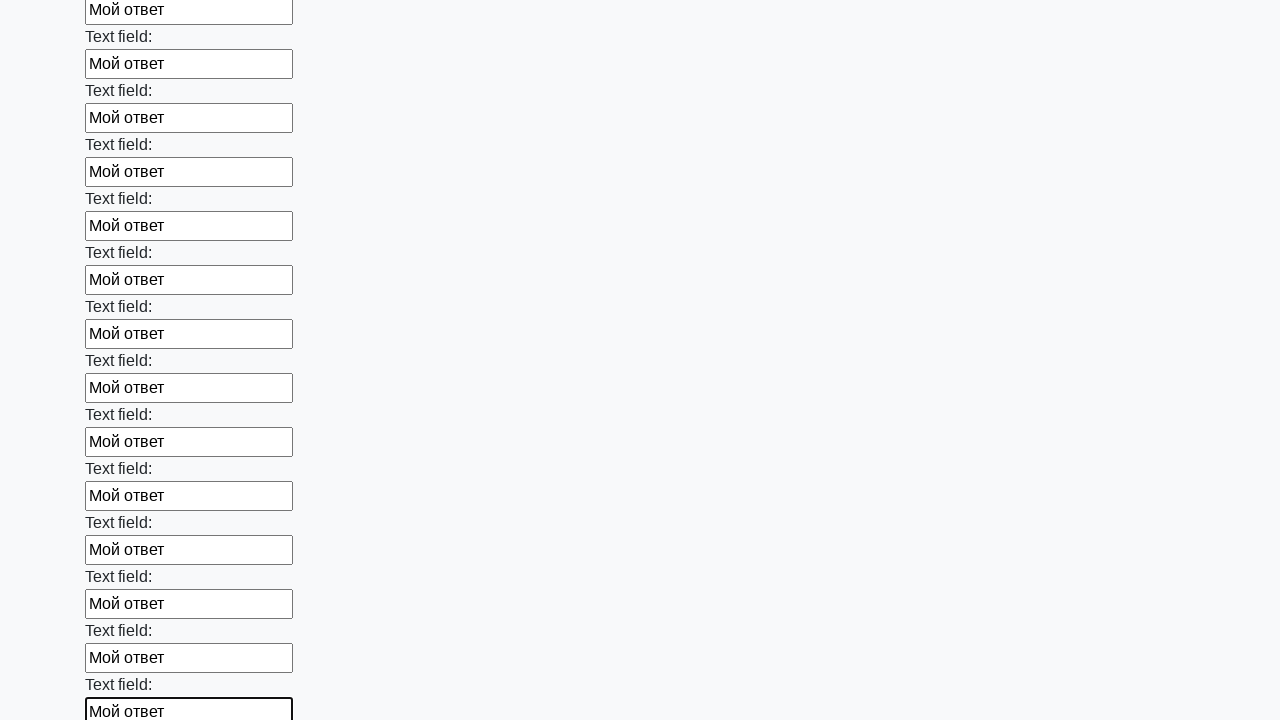

Filled an input field with 'Мой ответ' on input >> nth=47
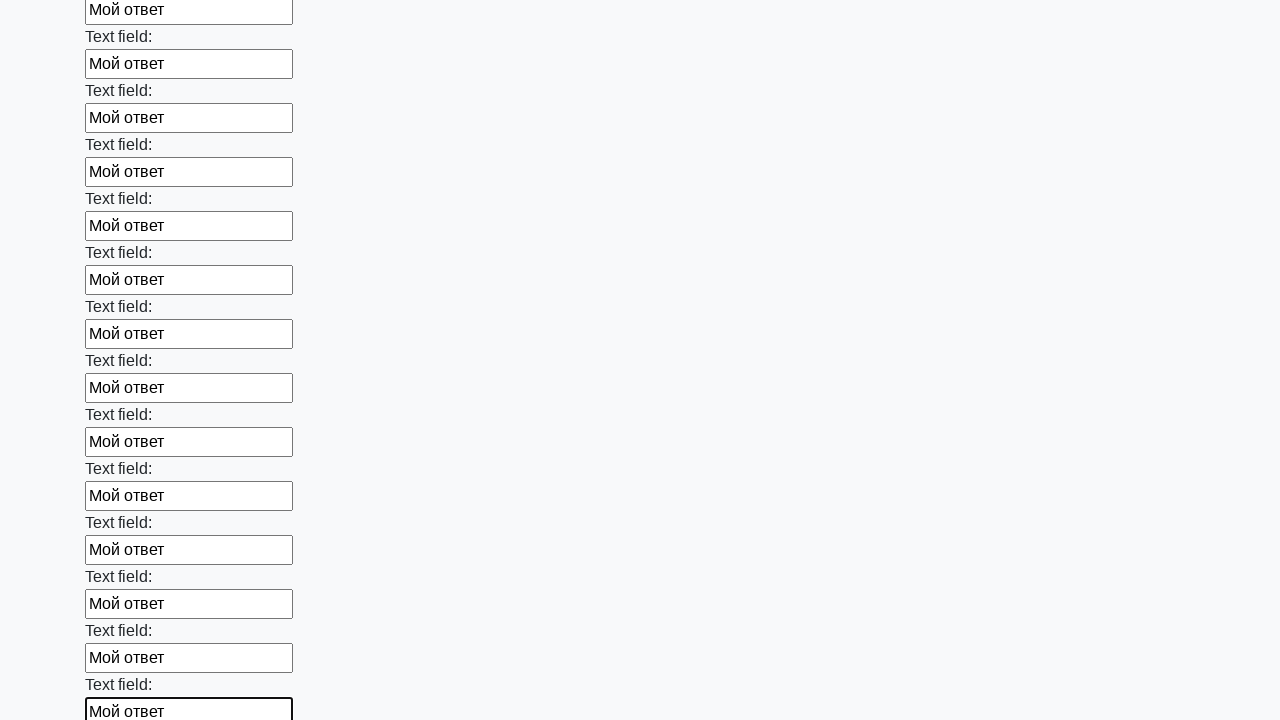

Filled an input field with 'Мой ответ' on input >> nth=48
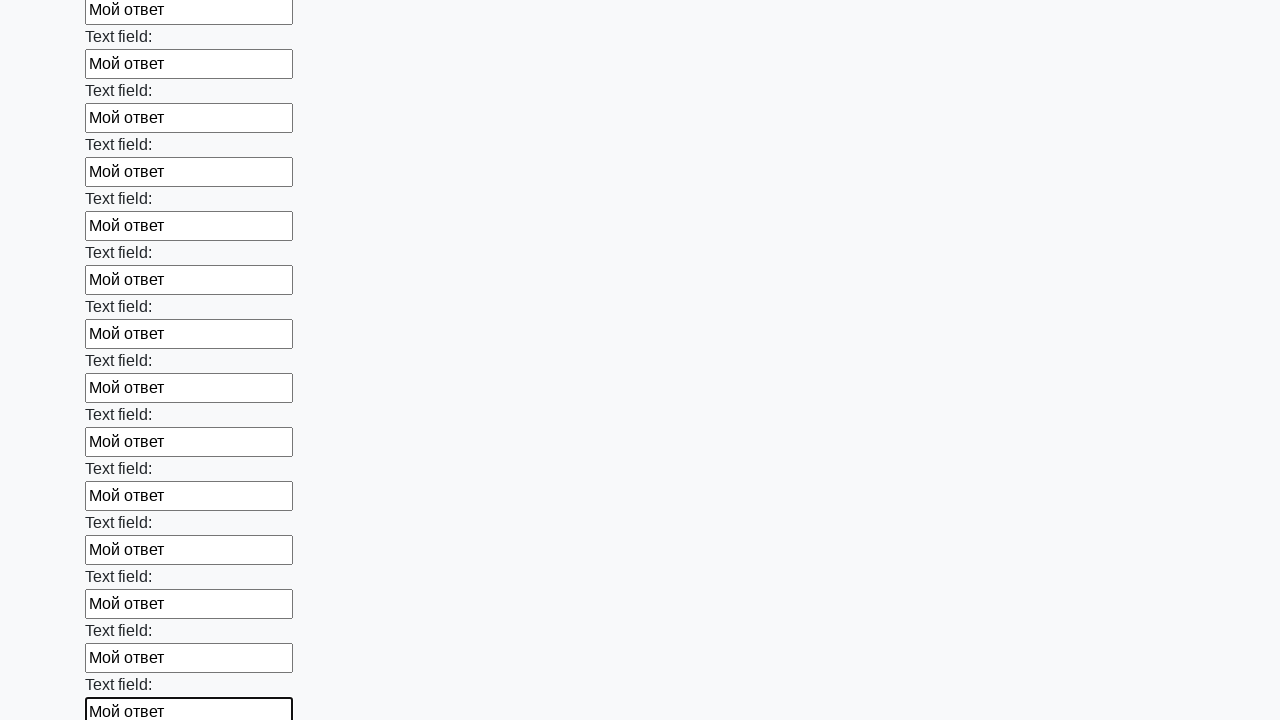

Filled an input field with 'Мой ответ' on input >> nth=49
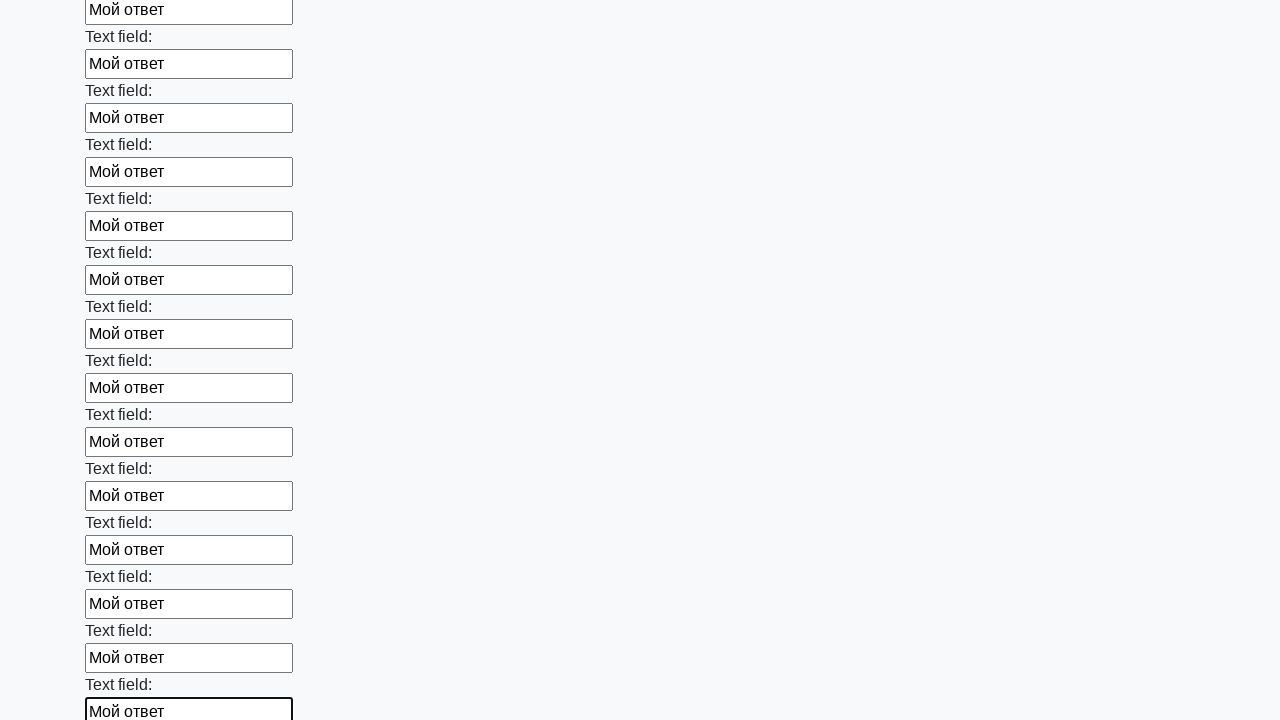

Filled an input field with 'Мой ответ' on input >> nth=50
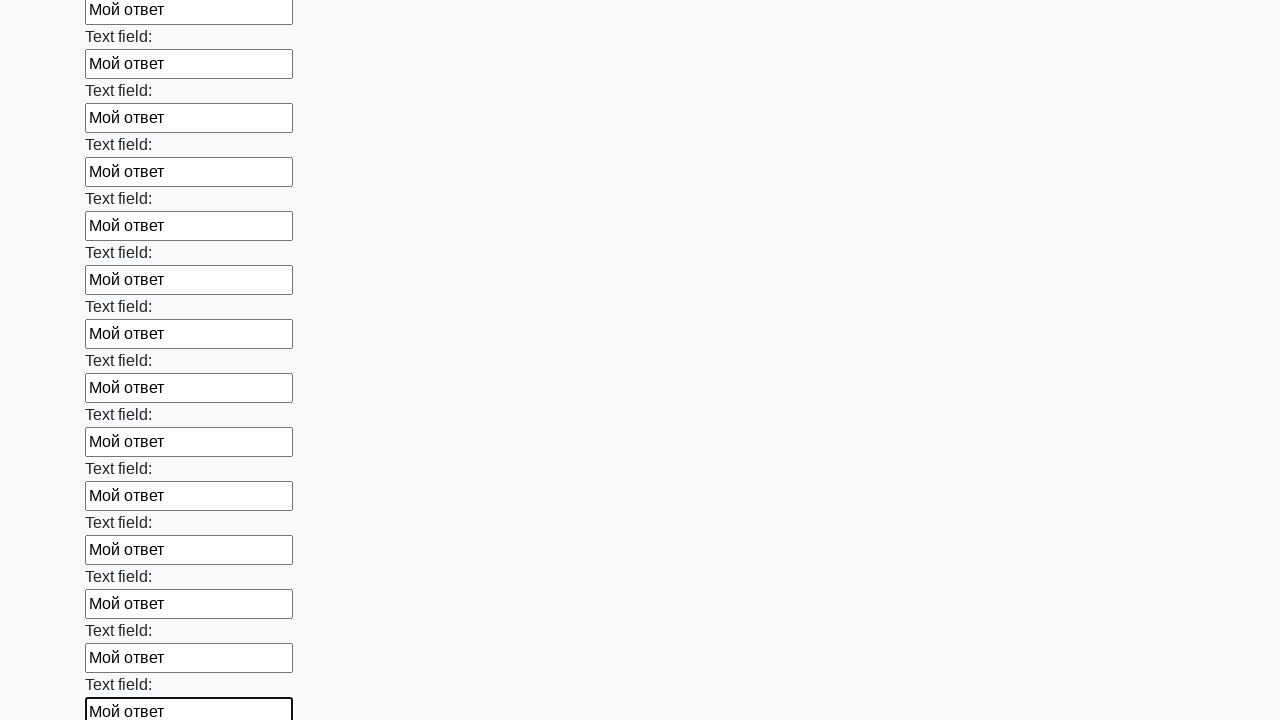

Filled an input field with 'Мой ответ' on input >> nth=51
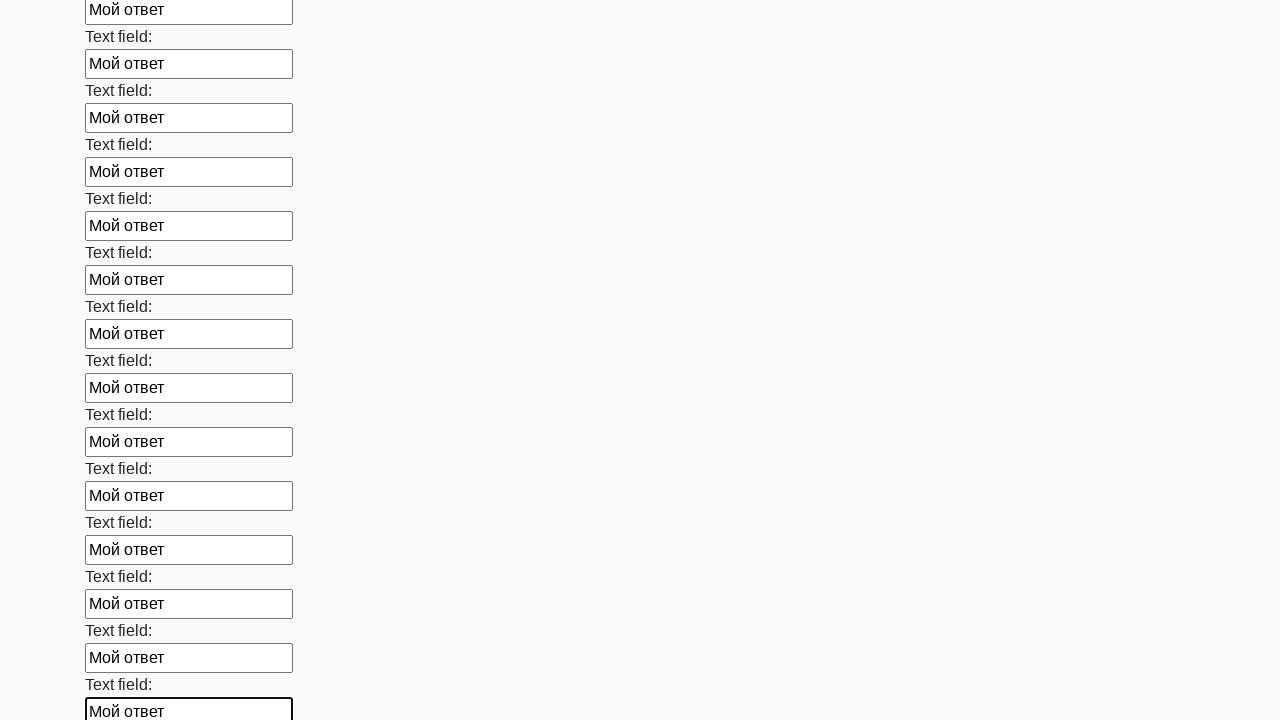

Filled an input field with 'Мой ответ' on input >> nth=52
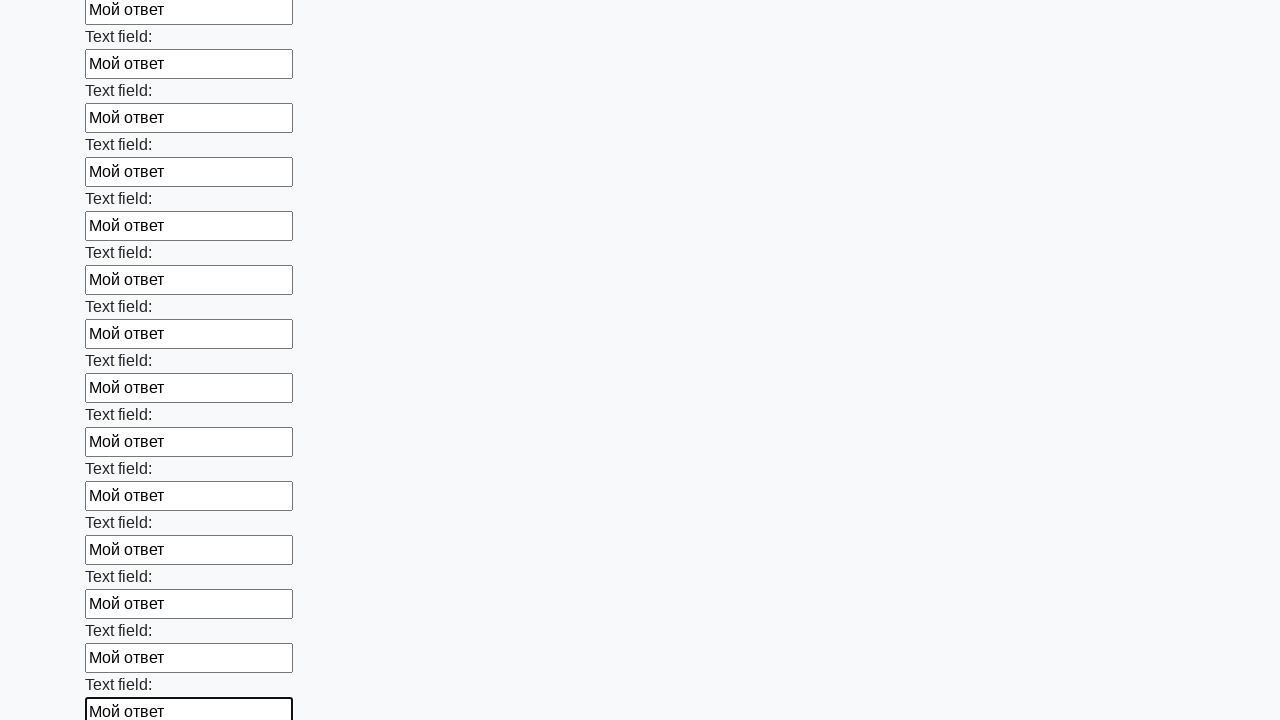

Filled an input field with 'Мой ответ' on input >> nth=53
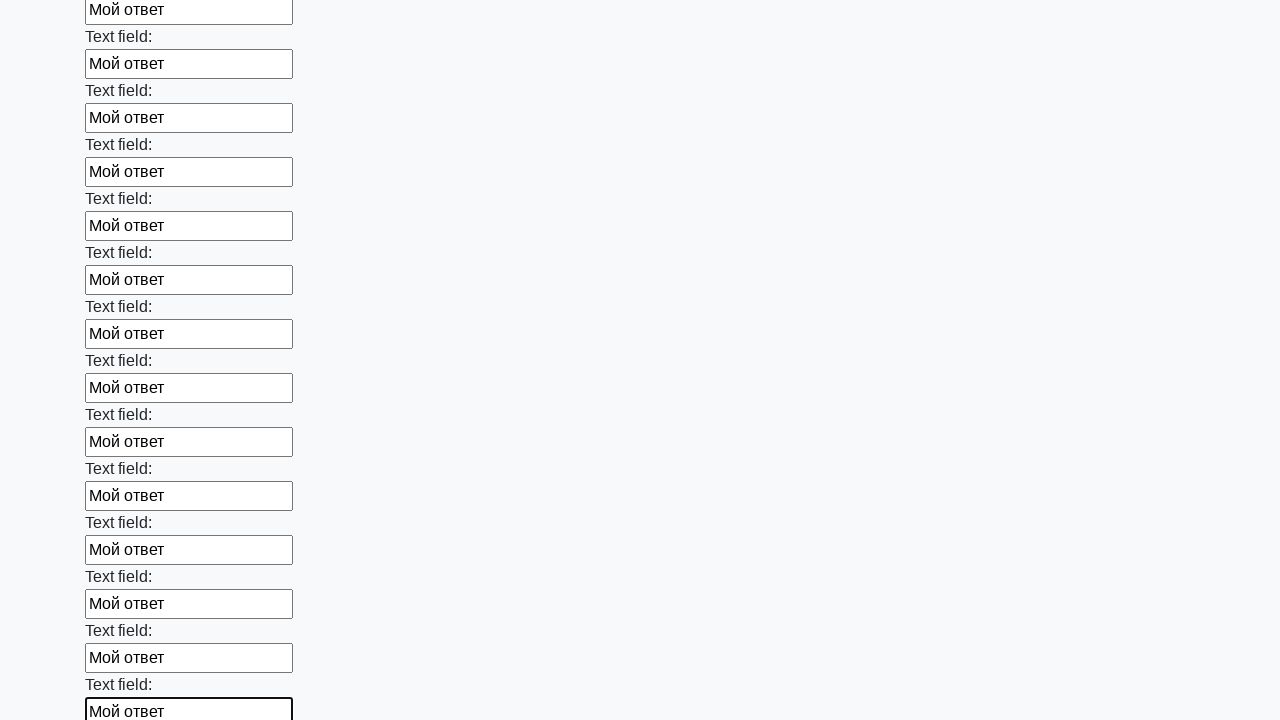

Filled an input field with 'Мой ответ' on input >> nth=54
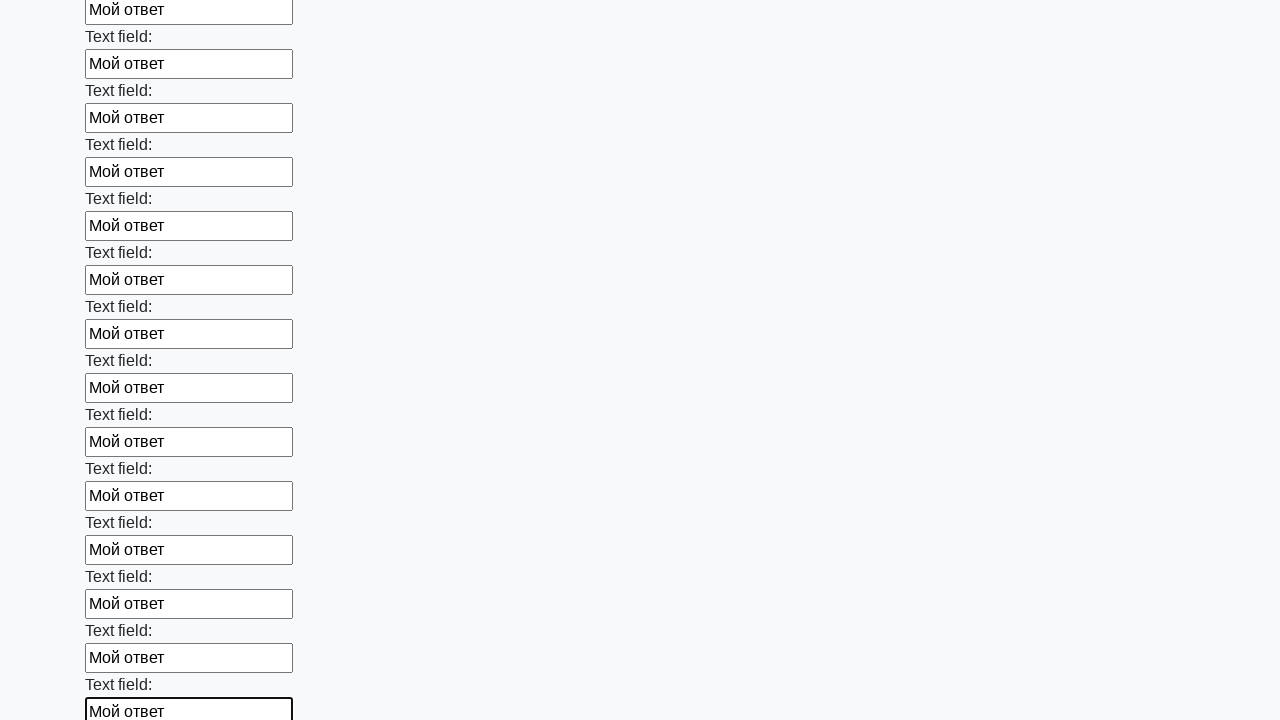

Filled an input field with 'Мой ответ' on input >> nth=55
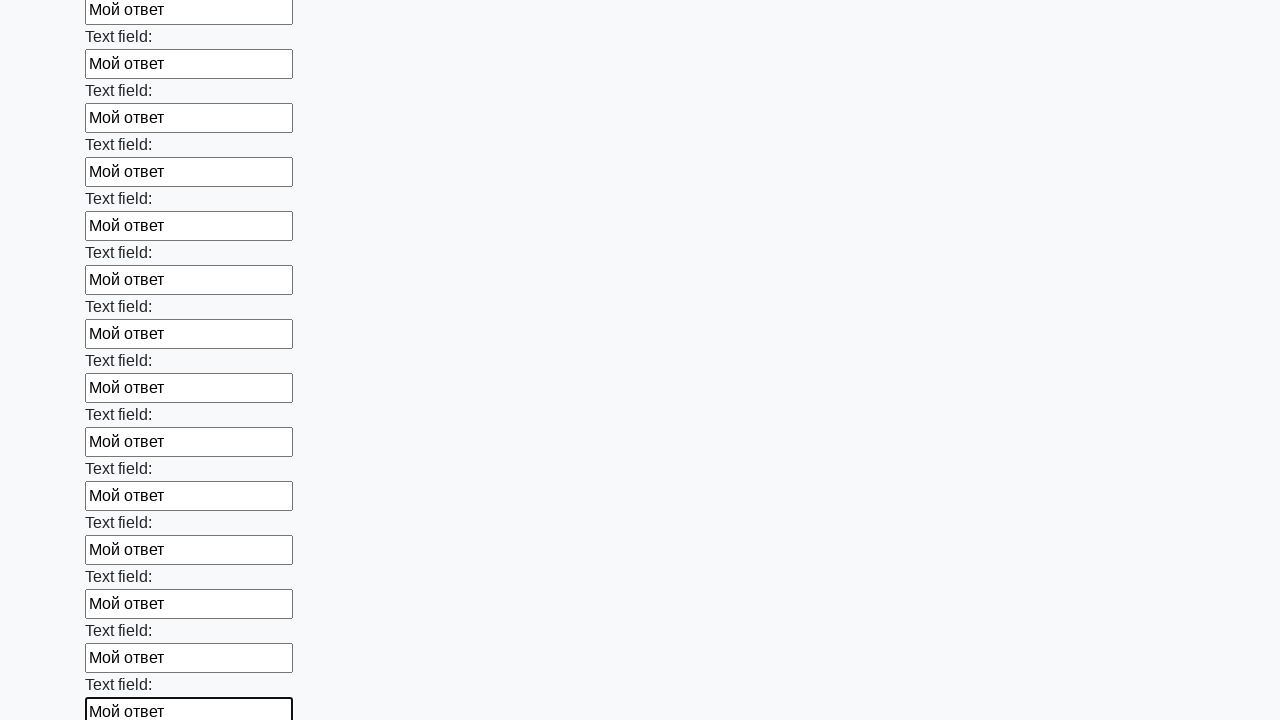

Filled an input field with 'Мой ответ' on input >> nth=56
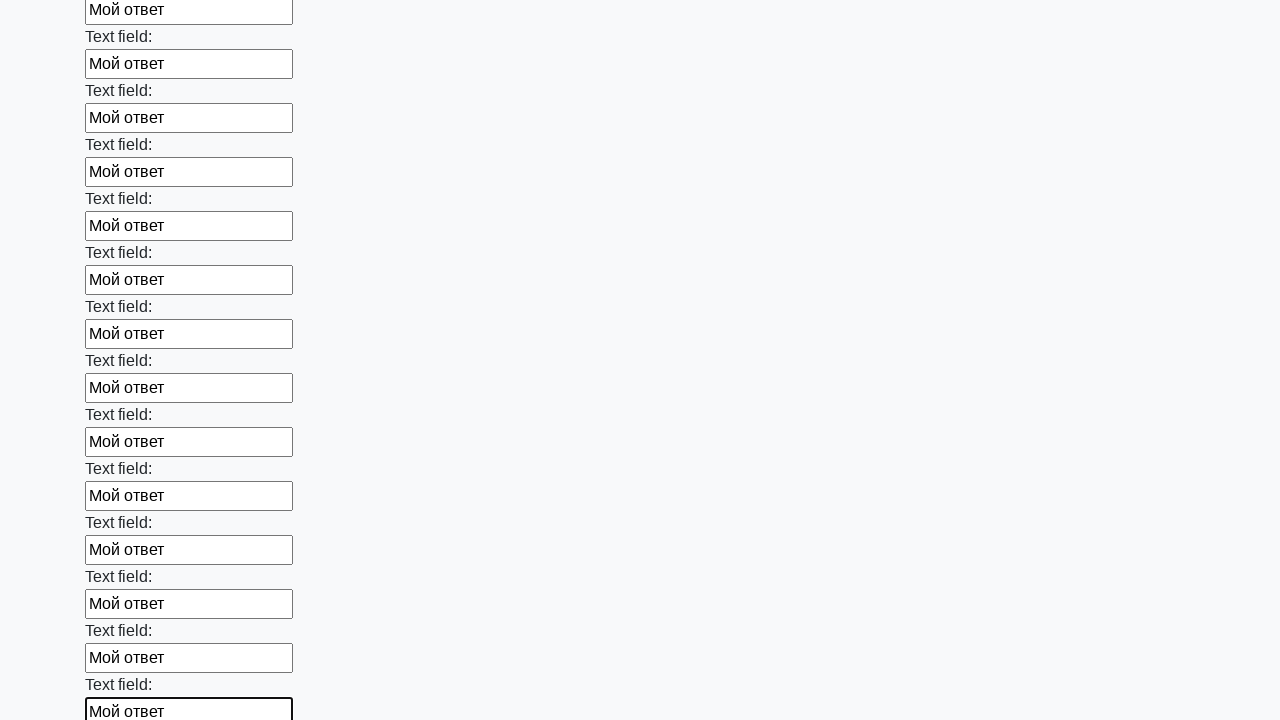

Filled an input field with 'Мой ответ' on input >> nth=57
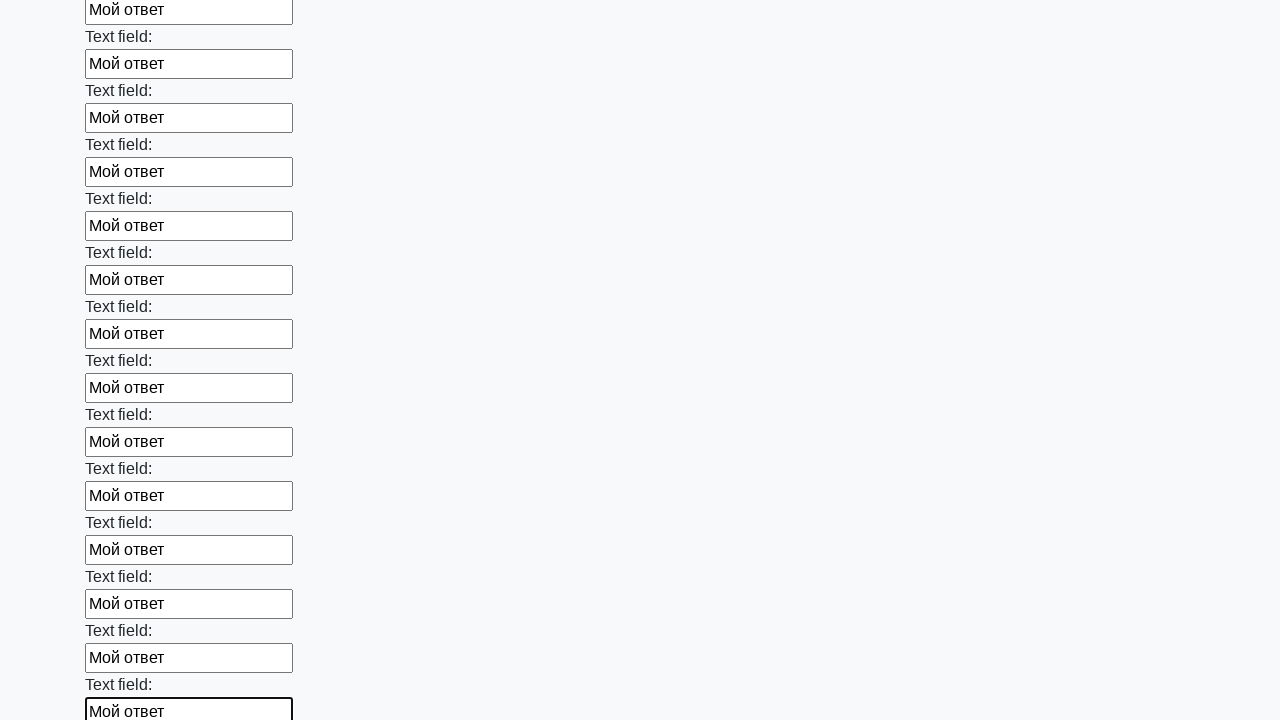

Filled an input field with 'Мой ответ' on input >> nth=58
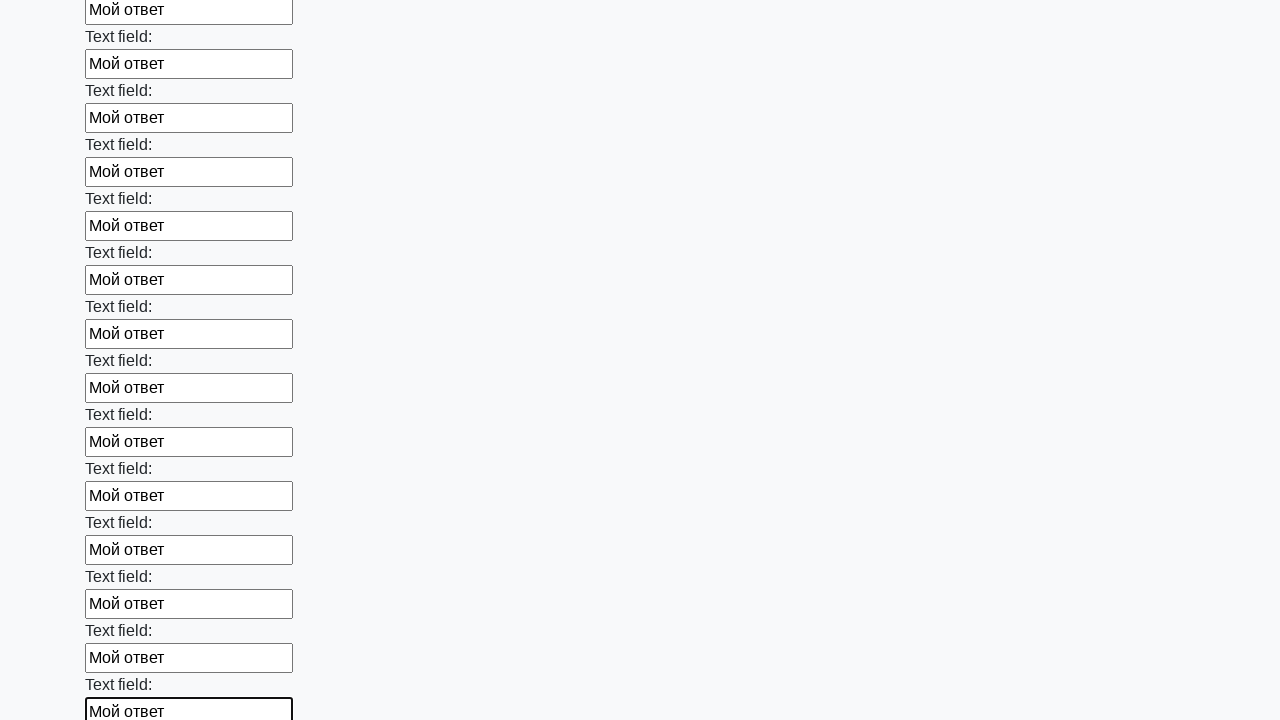

Filled an input field with 'Мой ответ' on input >> nth=59
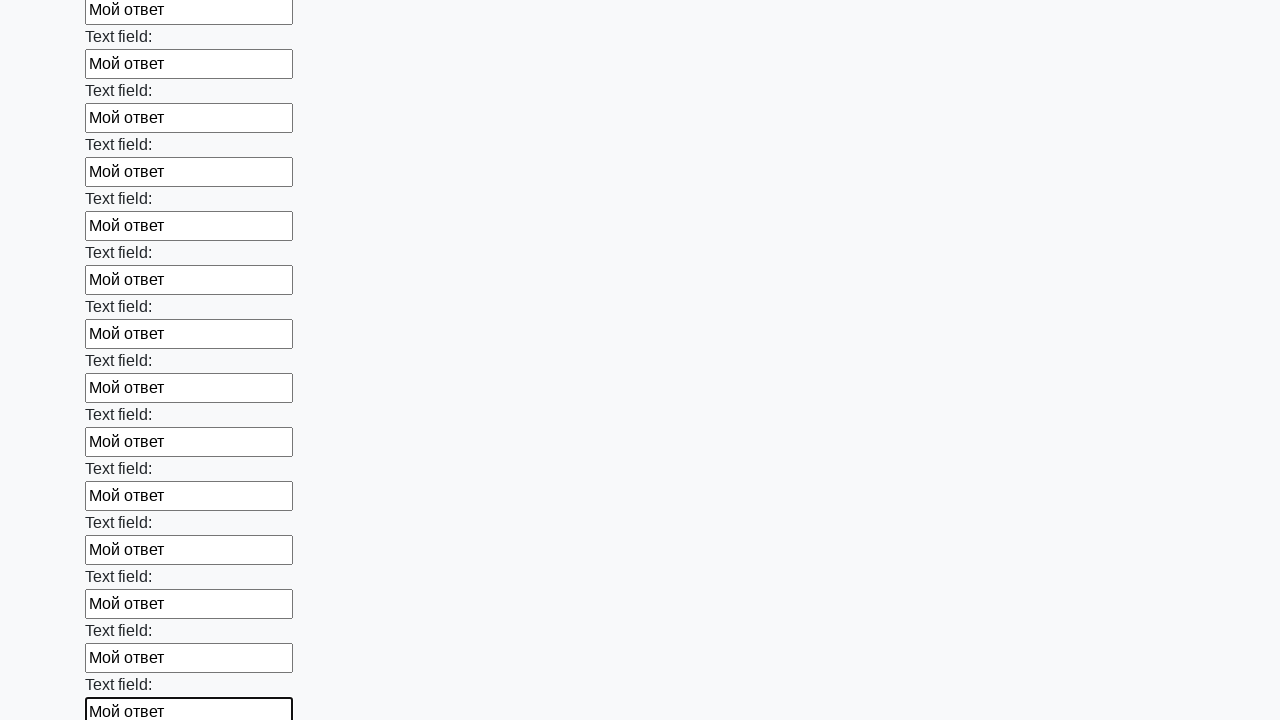

Filled an input field with 'Мой ответ' on input >> nth=60
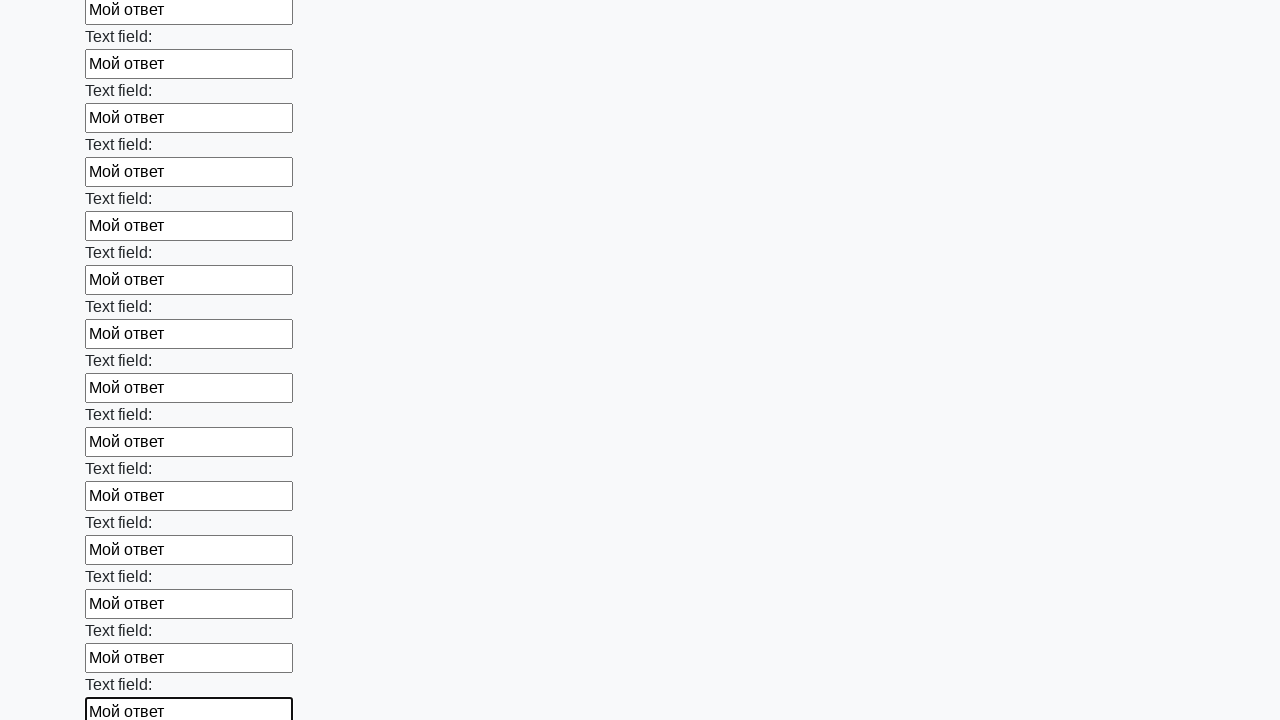

Filled an input field with 'Мой ответ' on input >> nth=61
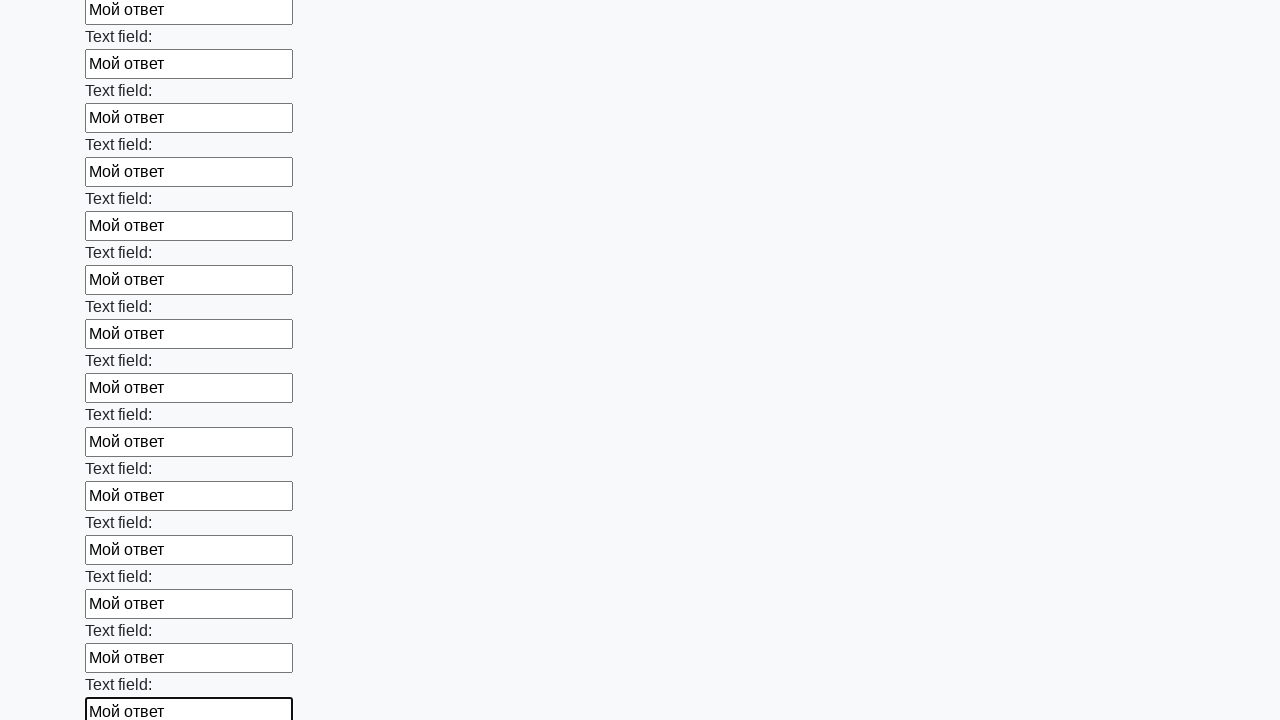

Filled an input field with 'Мой ответ' on input >> nth=62
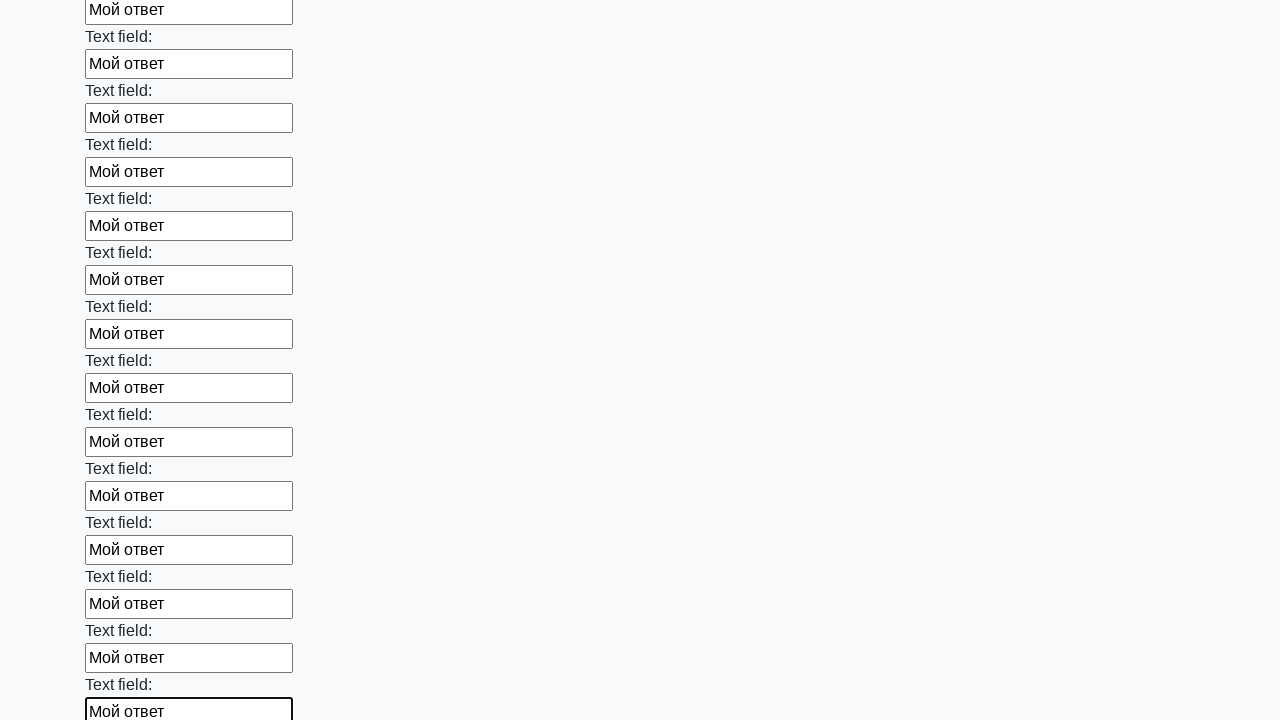

Filled an input field with 'Мой ответ' on input >> nth=63
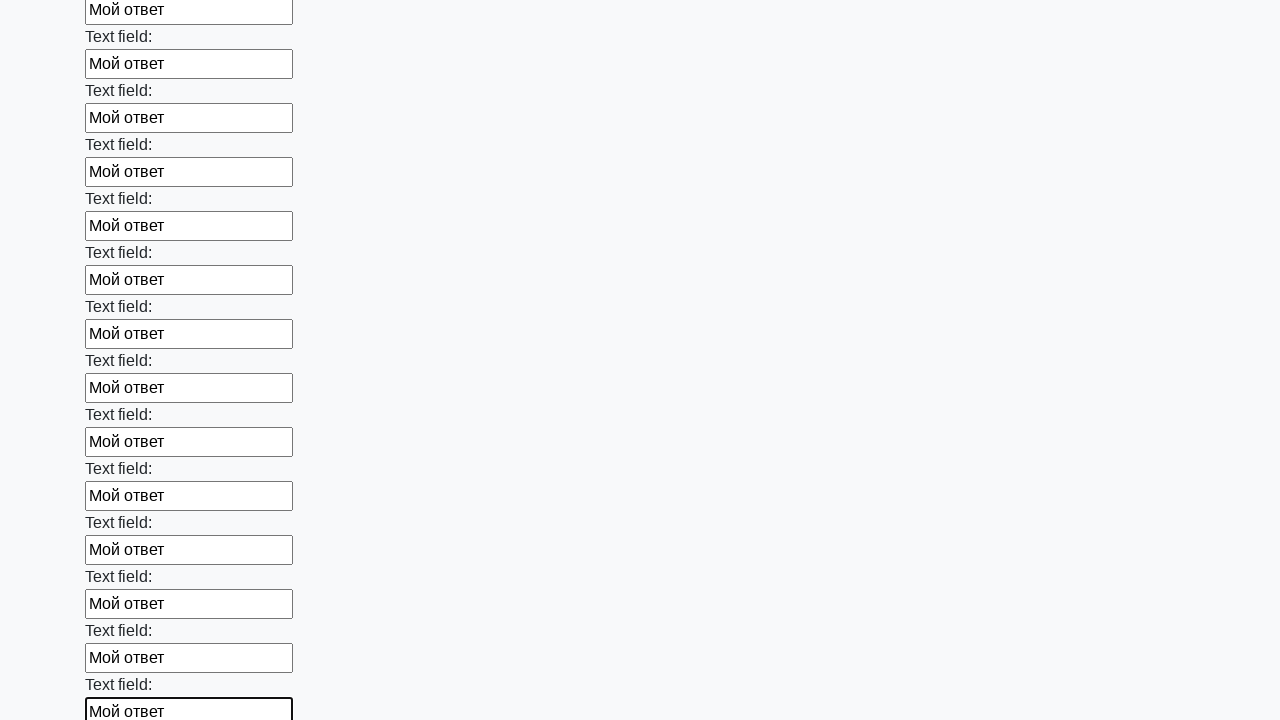

Filled an input field with 'Мой ответ' on input >> nth=64
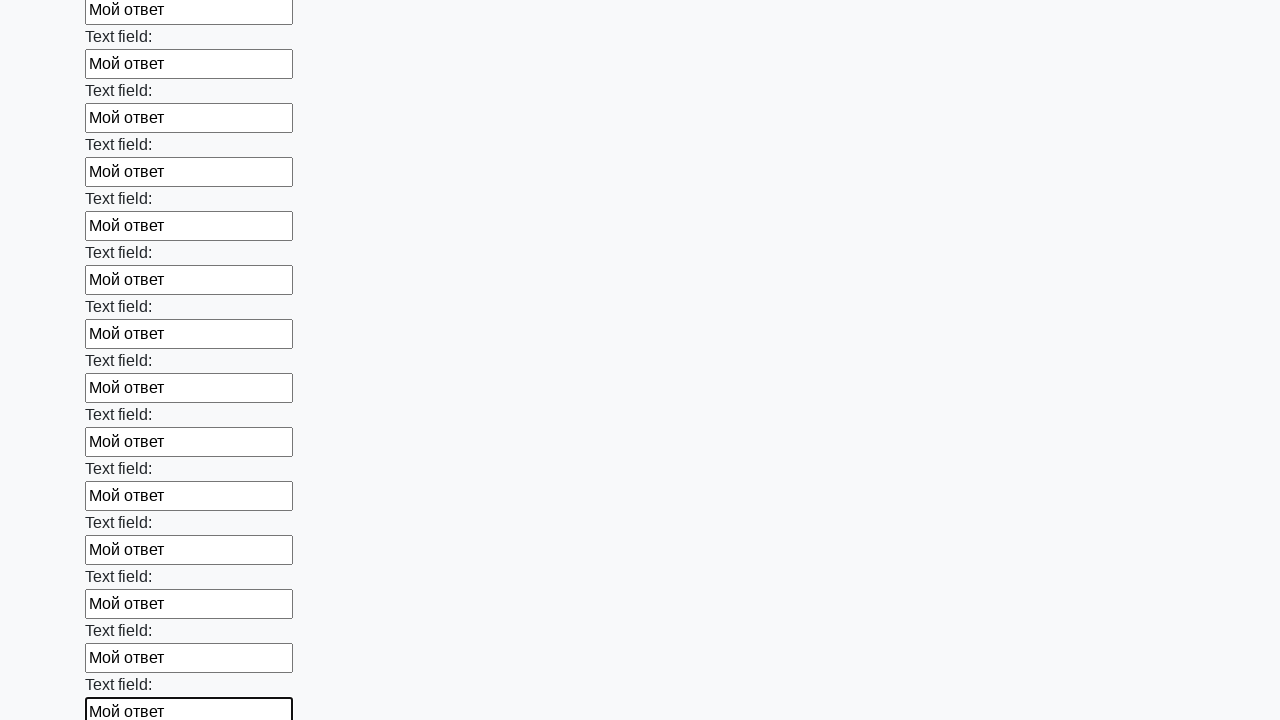

Filled an input field with 'Мой ответ' on input >> nth=65
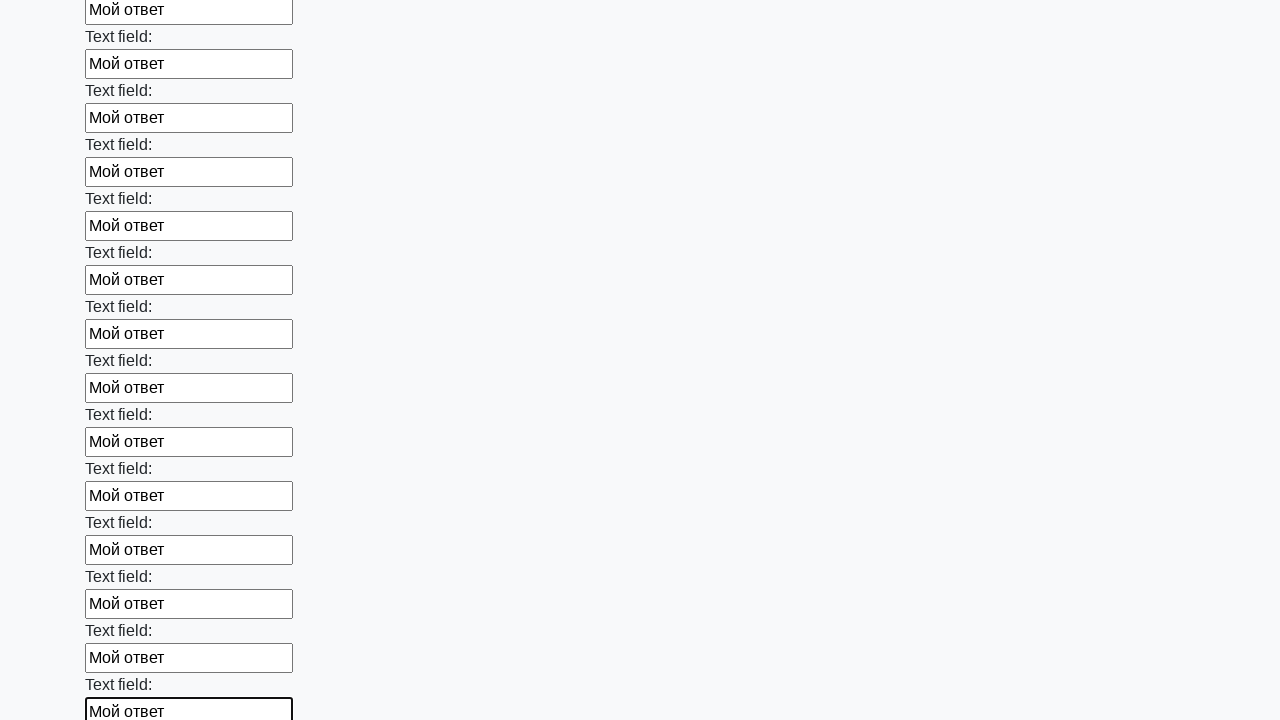

Filled an input field with 'Мой ответ' on input >> nth=66
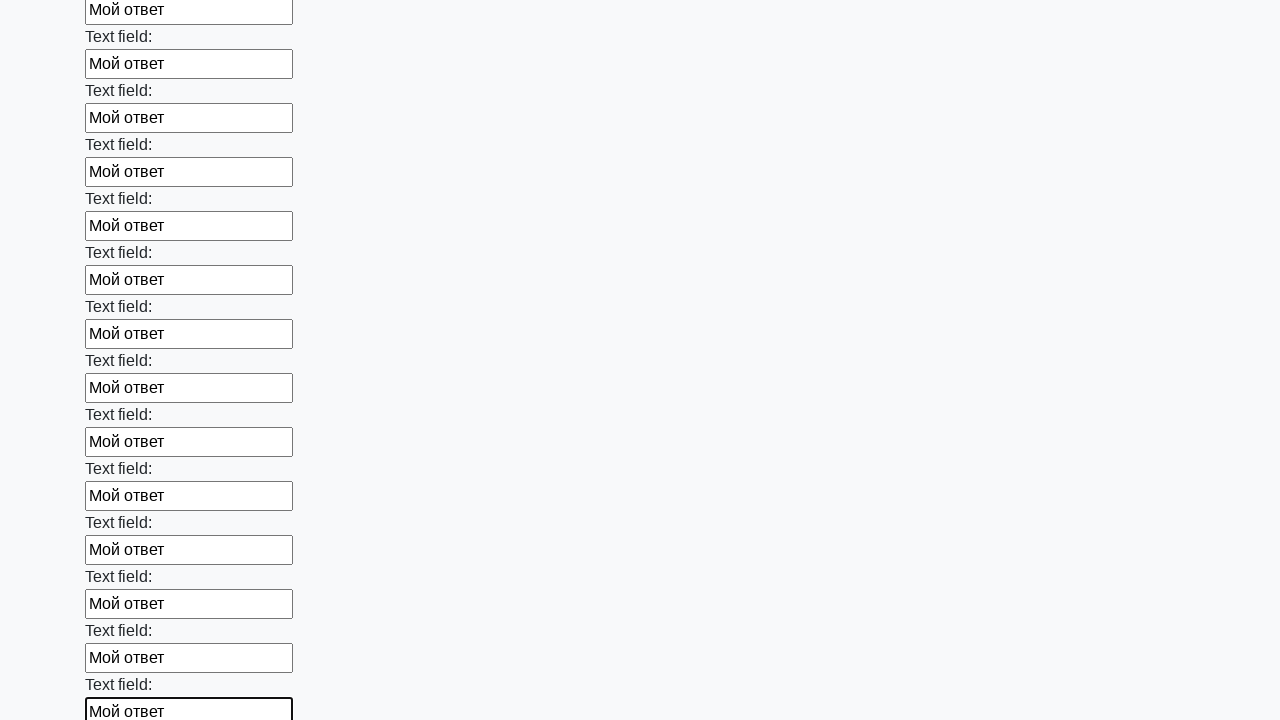

Filled an input field with 'Мой ответ' on input >> nth=67
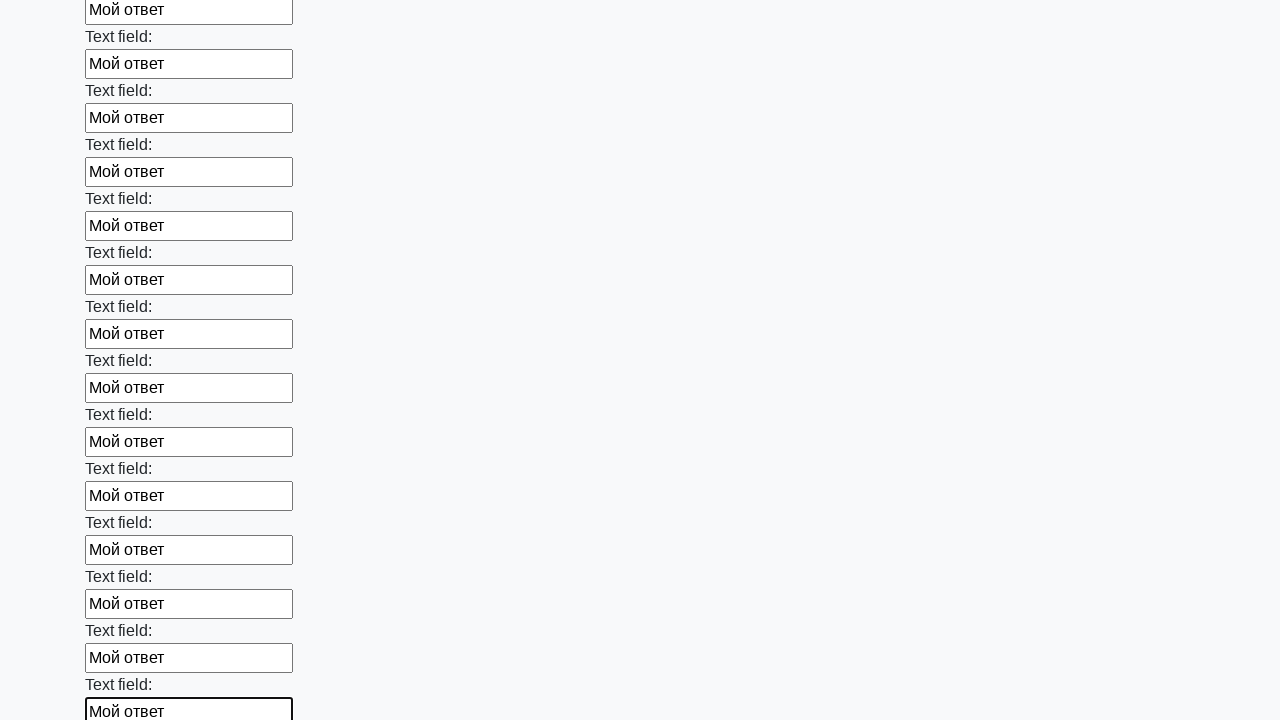

Filled an input field with 'Мой ответ' on input >> nth=68
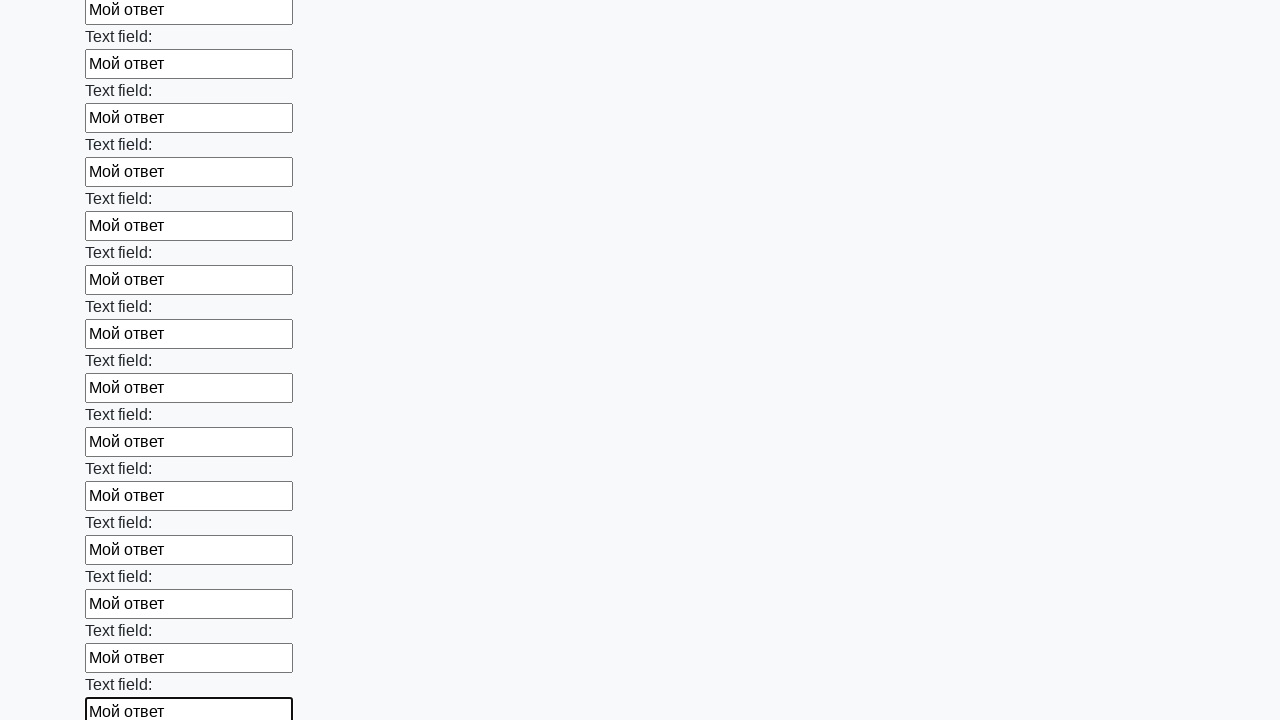

Filled an input field with 'Мой ответ' on input >> nth=69
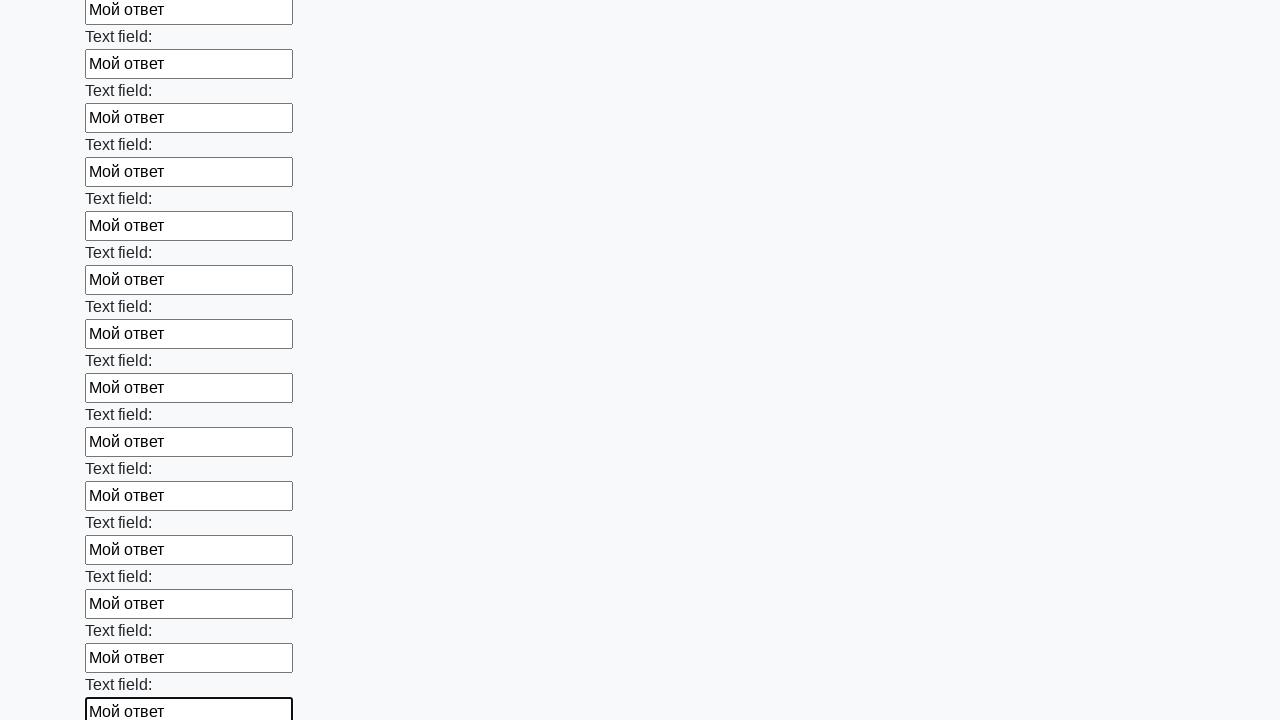

Filled an input field with 'Мой ответ' on input >> nth=70
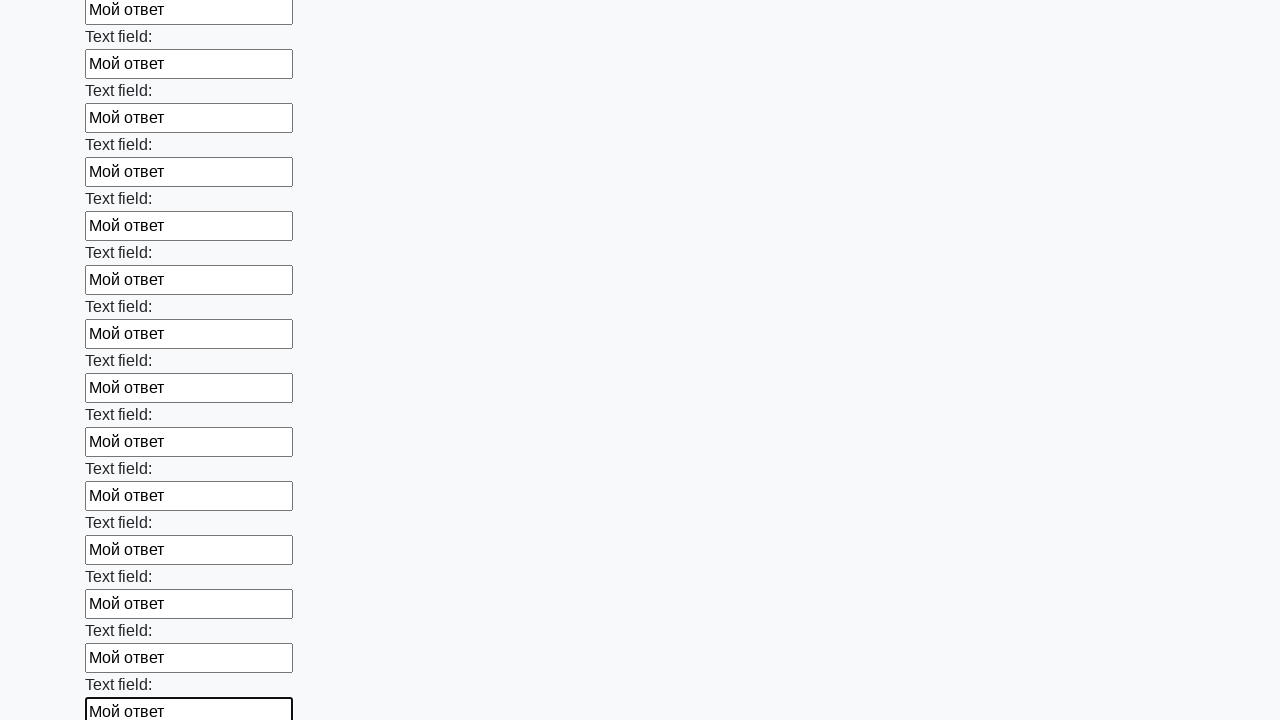

Filled an input field with 'Мой ответ' on input >> nth=71
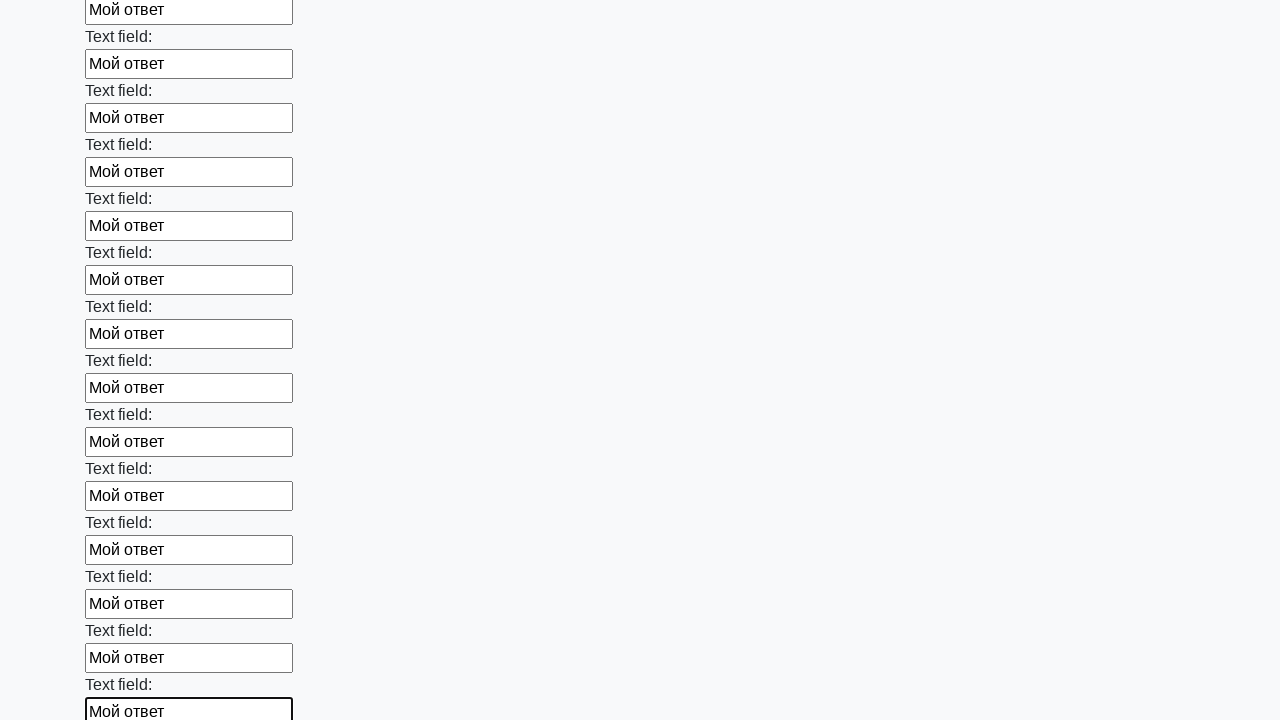

Filled an input field with 'Мой ответ' on input >> nth=72
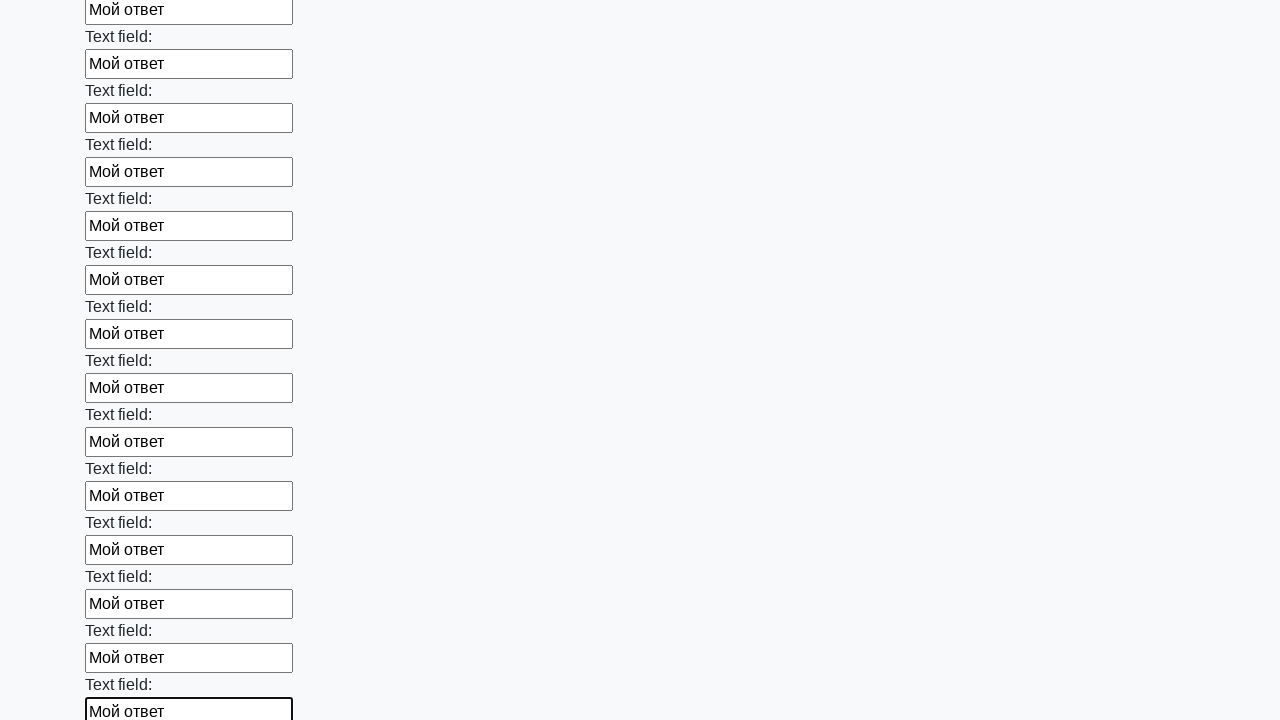

Filled an input field with 'Мой ответ' on input >> nth=73
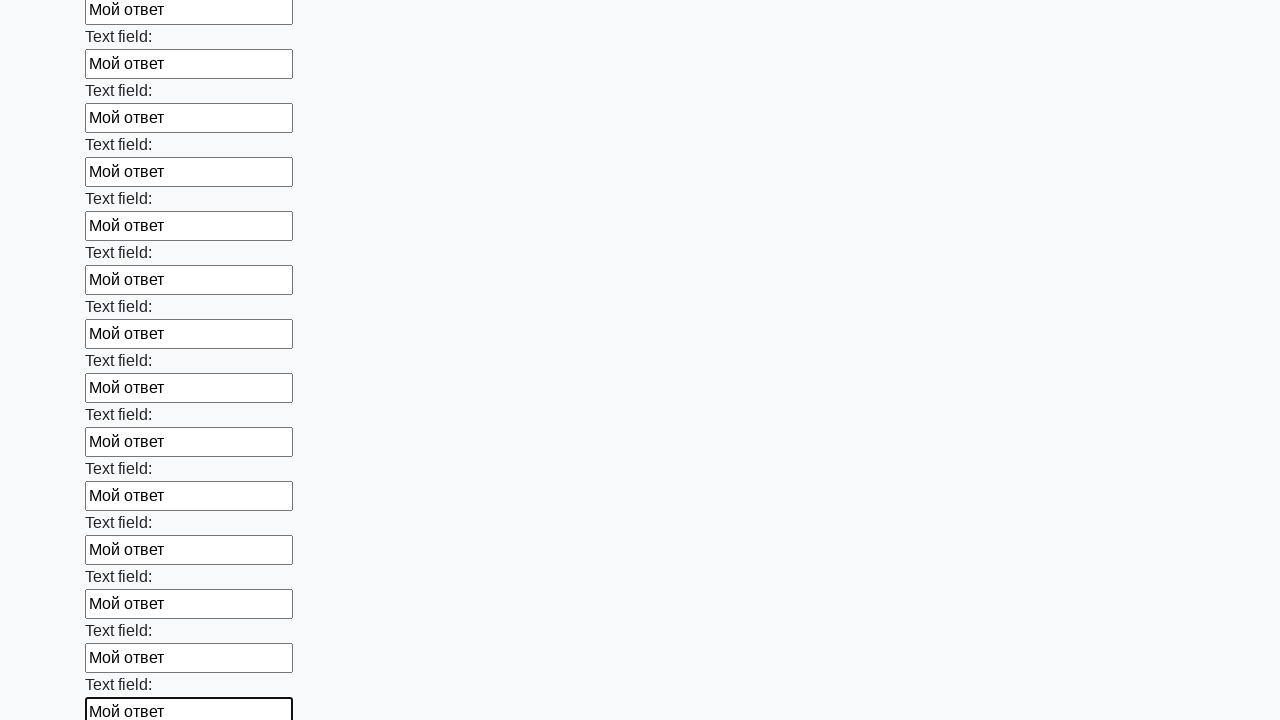

Filled an input field with 'Мой ответ' on input >> nth=74
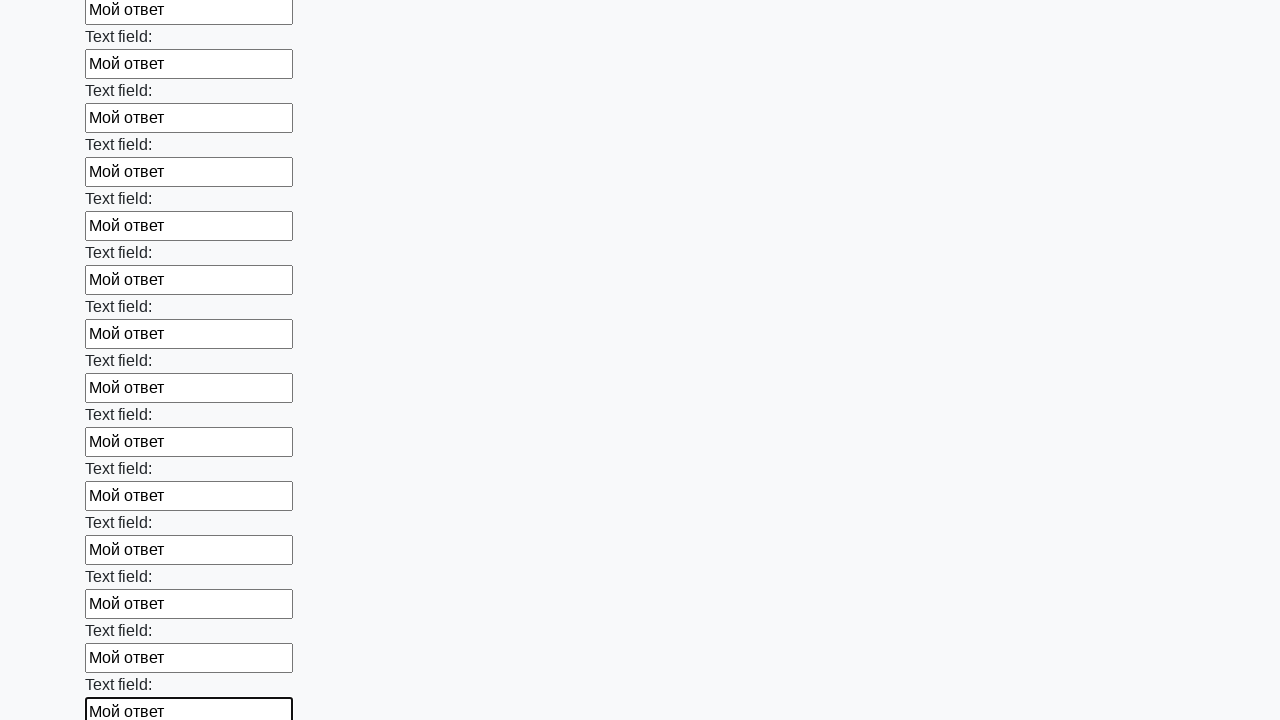

Filled an input field with 'Мой ответ' on input >> nth=75
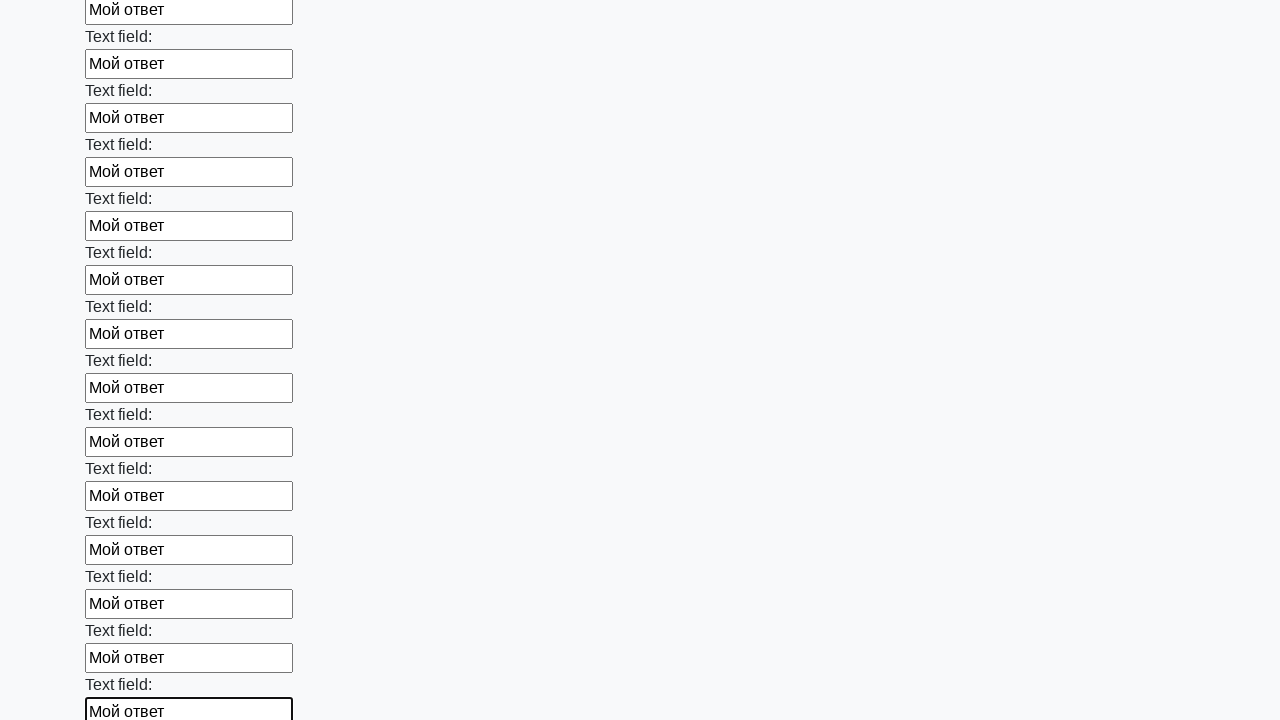

Filled an input field with 'Мой ответ' on input >> nth=76
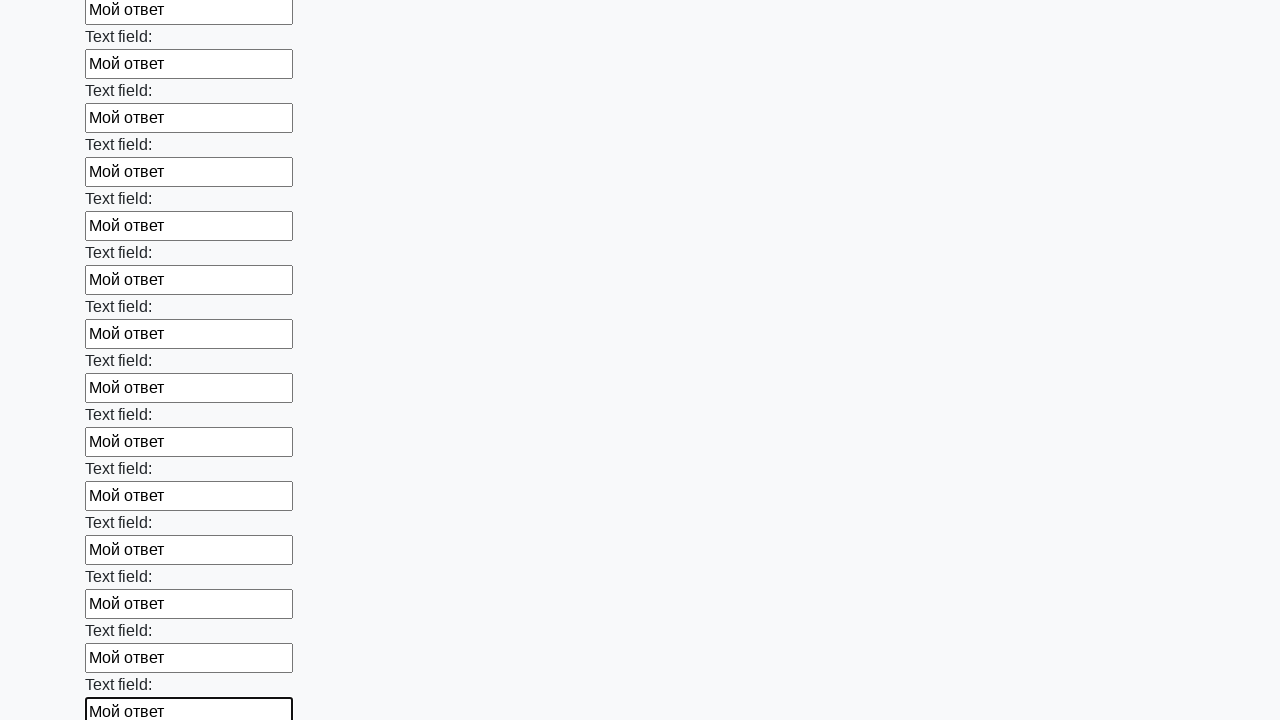

Filled an input field with 'Мой ответ' on input >> nth=77
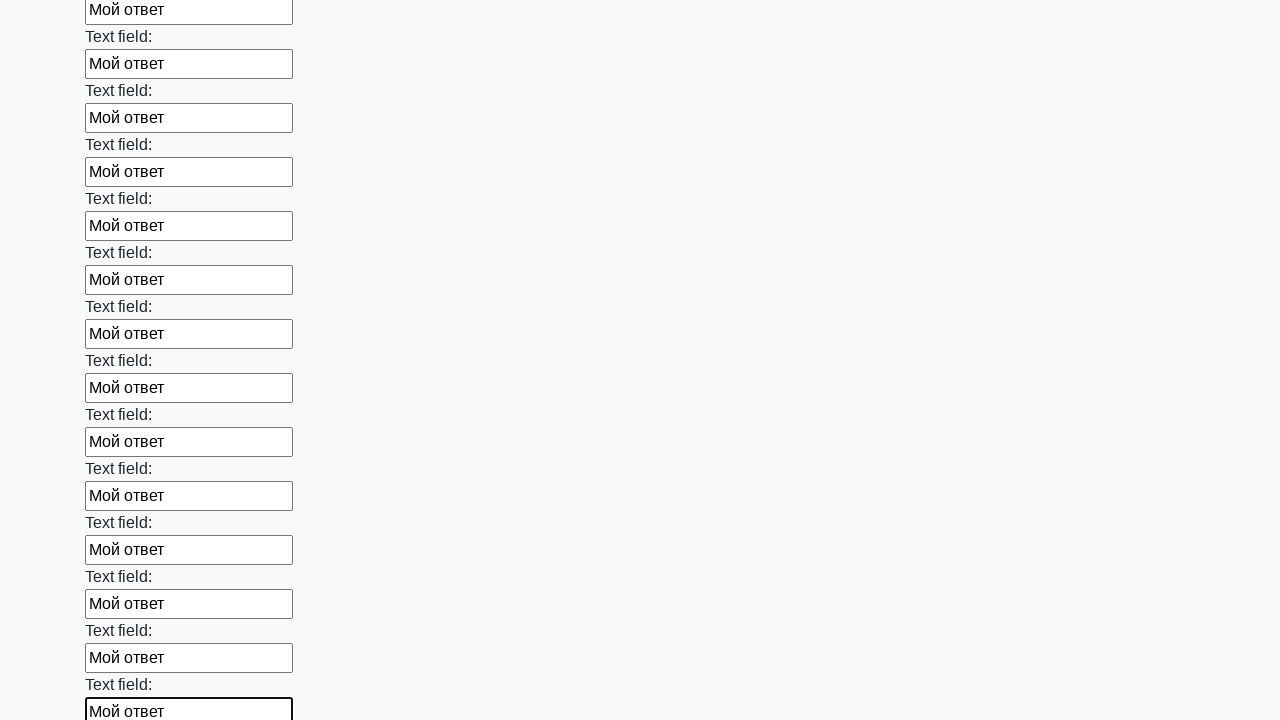

Filled an input field with 'Мой ответ' on input >> nth=78
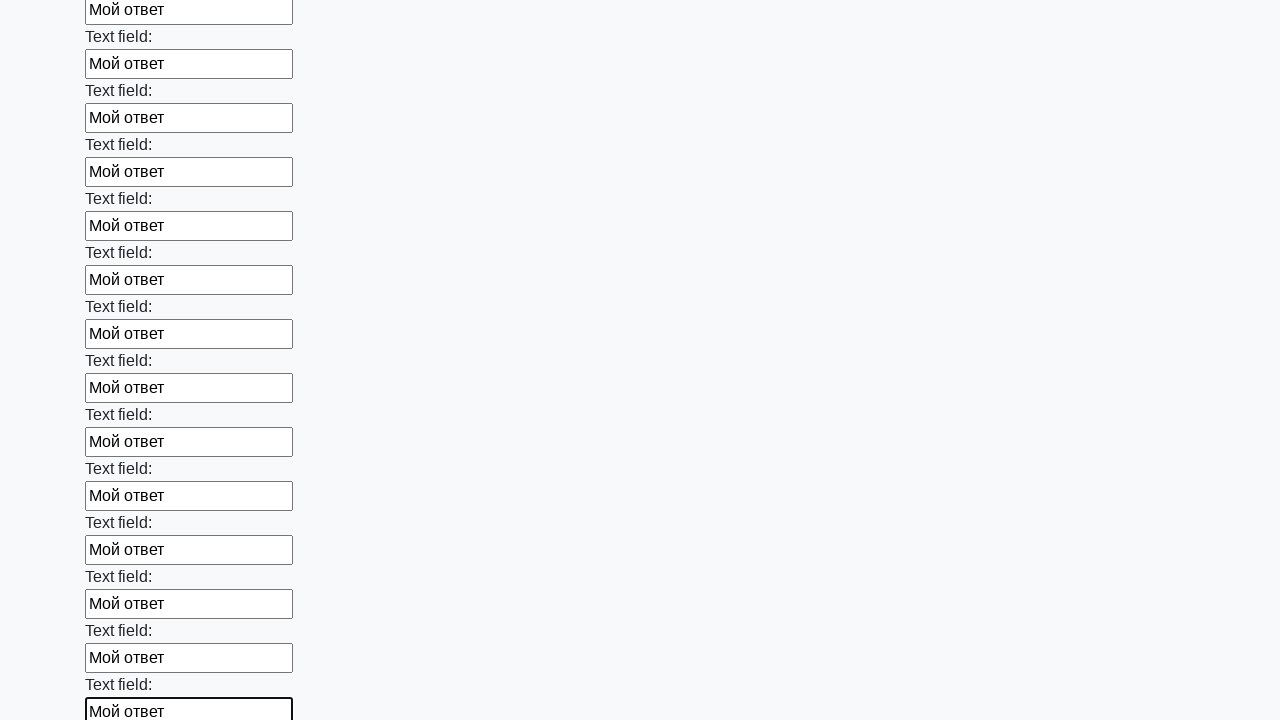

Filled an input field with 'Мой ответ' on input >> nth=79
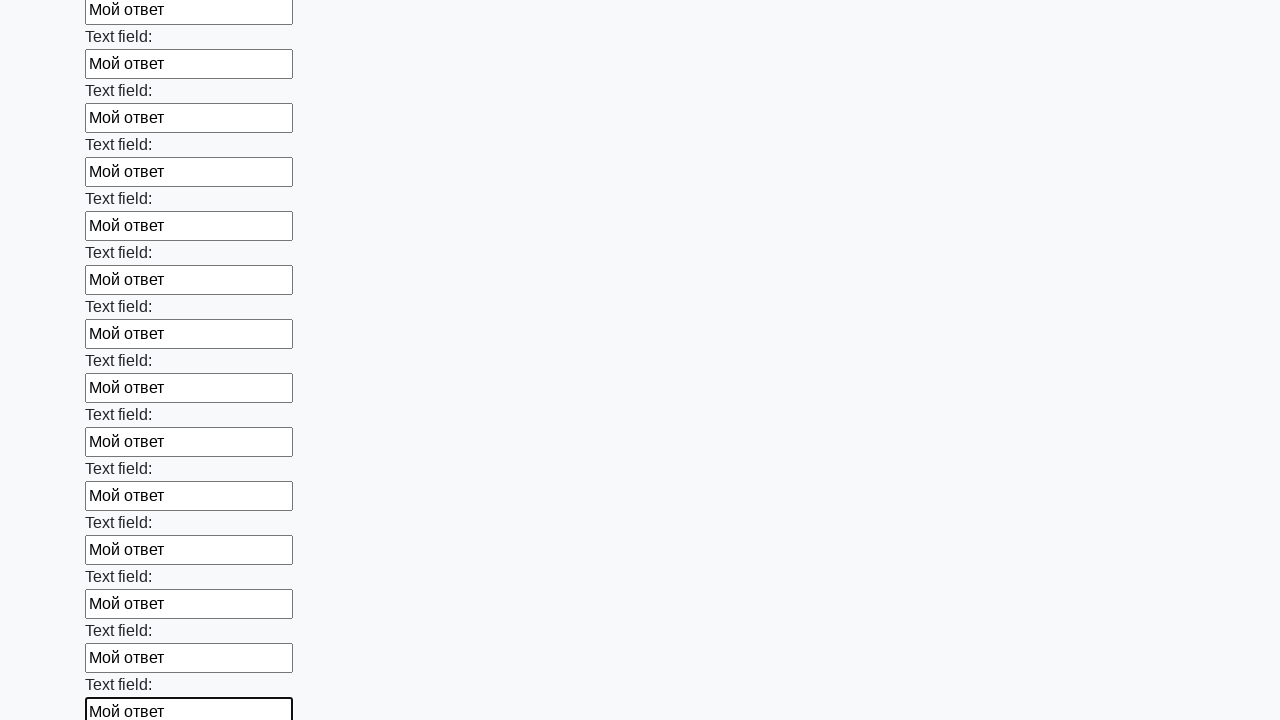

Filled an input field with 'Мой ответ' on input >> nth=80
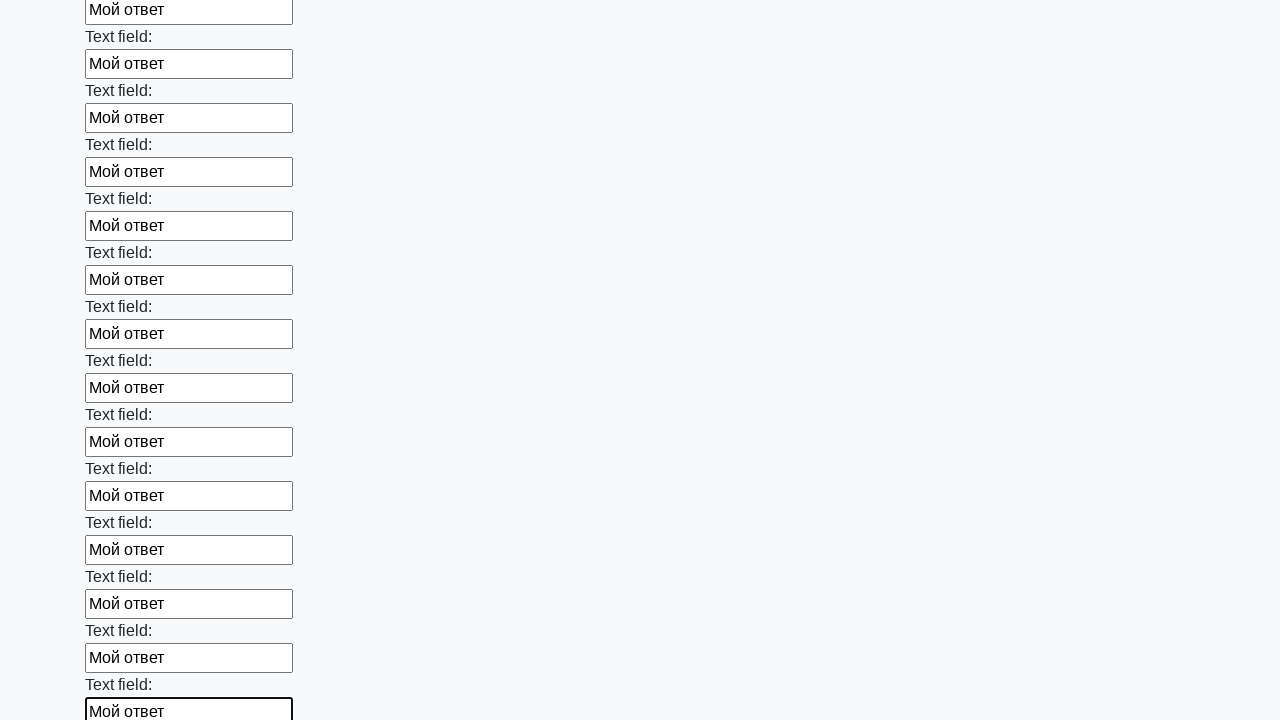

Filled an input field with 'Мой ответ' on input >> nth=81
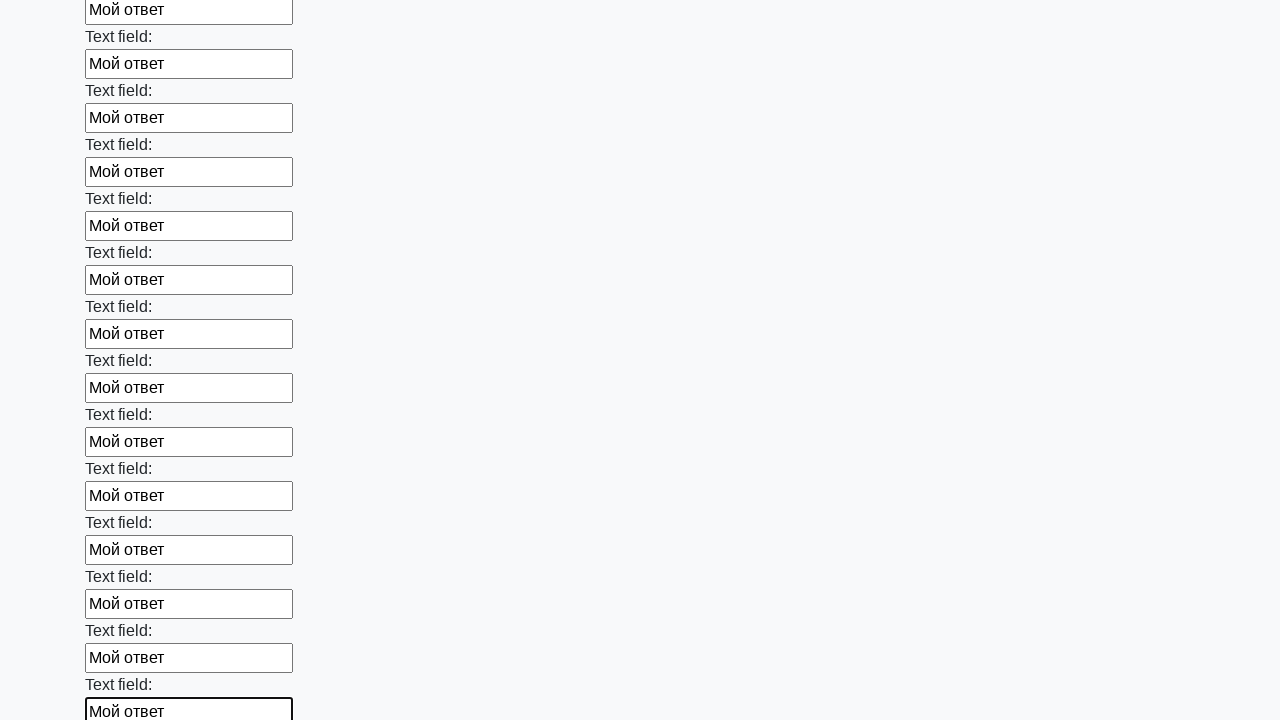

Filled an input field with 'Мой ответ' on input >> nth=82
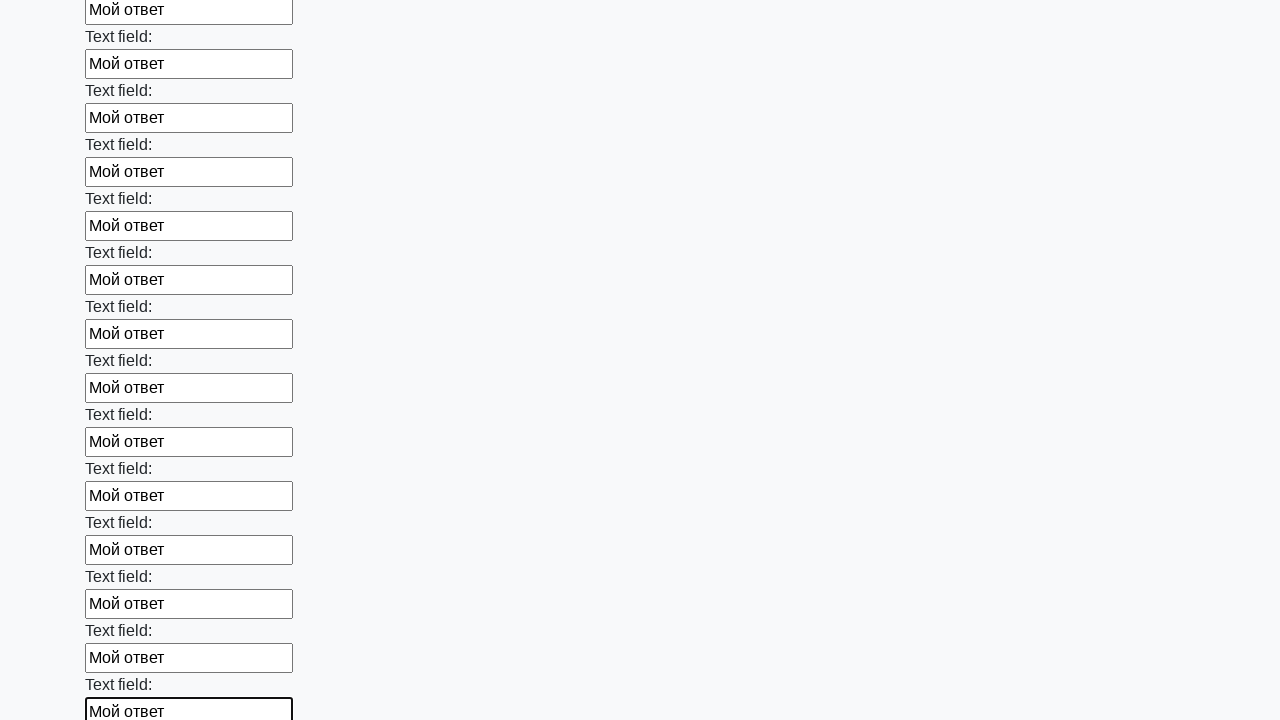

Filled an input field with 'Мой ответ' on input >> nth=83
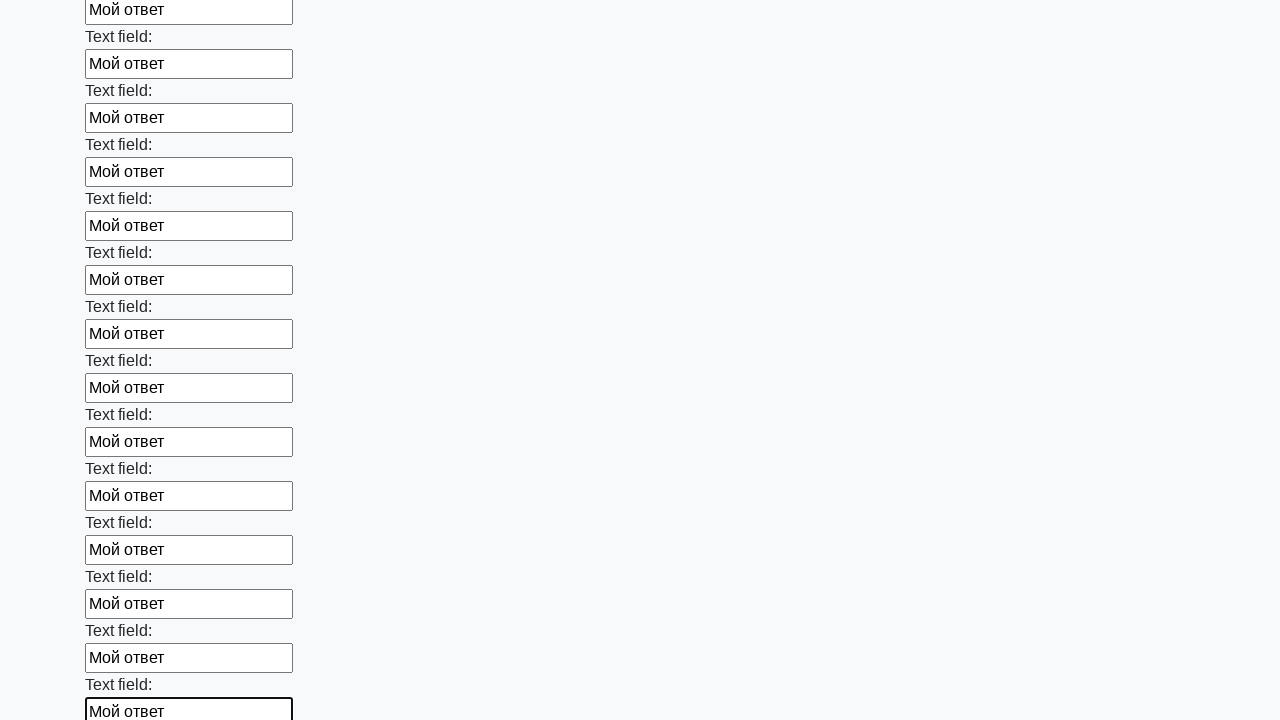

Filled an input field with 'Мой ответ' on input >> nth=84
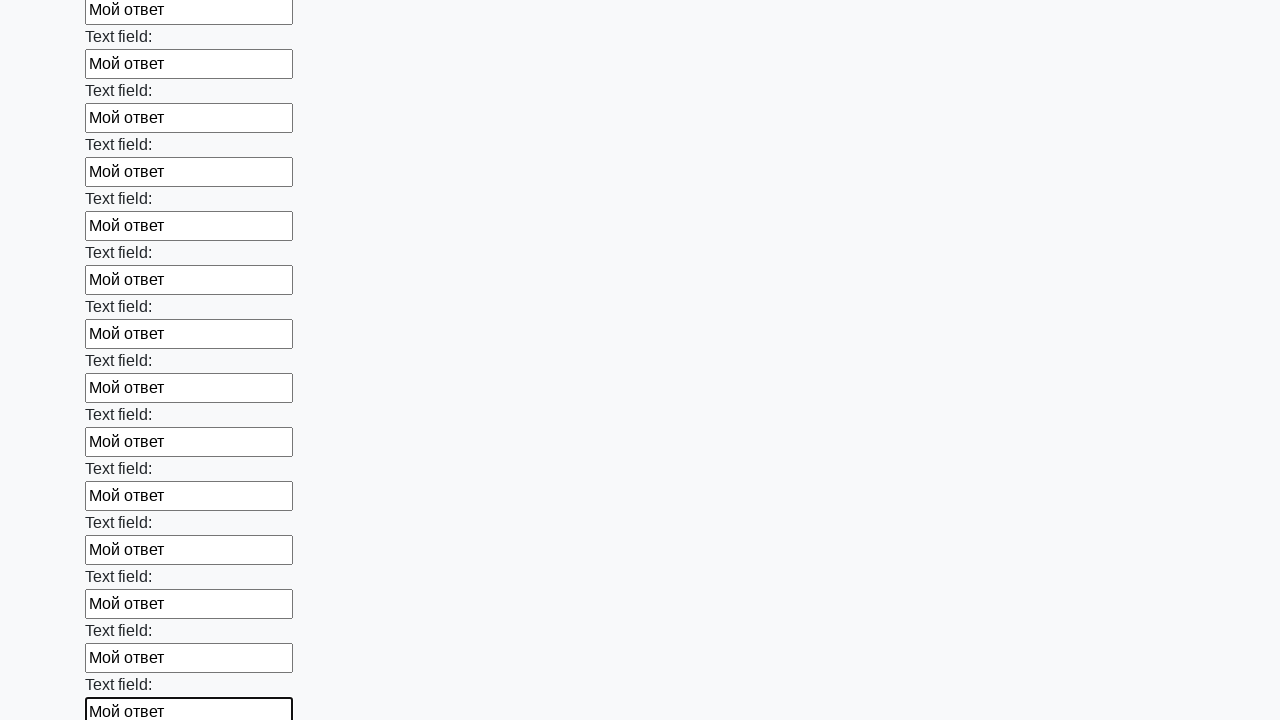

Filled an input field with 'Мой ответ' on input >> nth=85
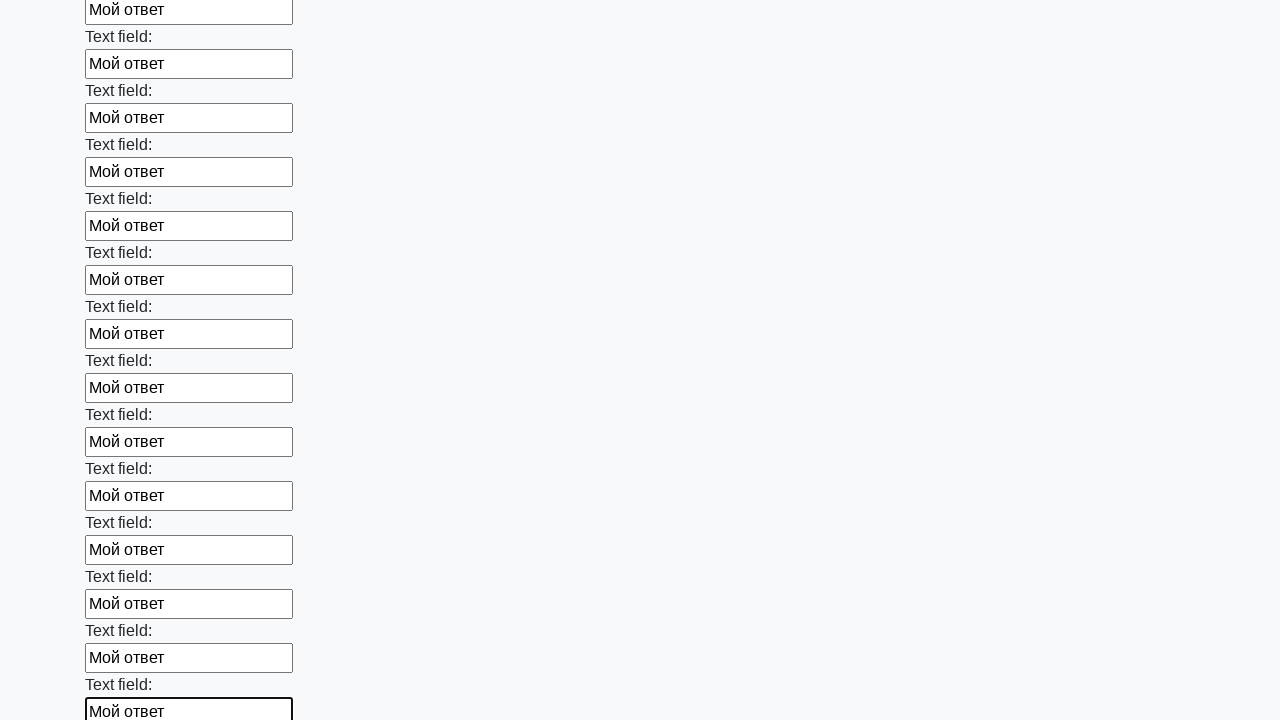

Filled an input field with 'Мой ответ' on input >> nth=86
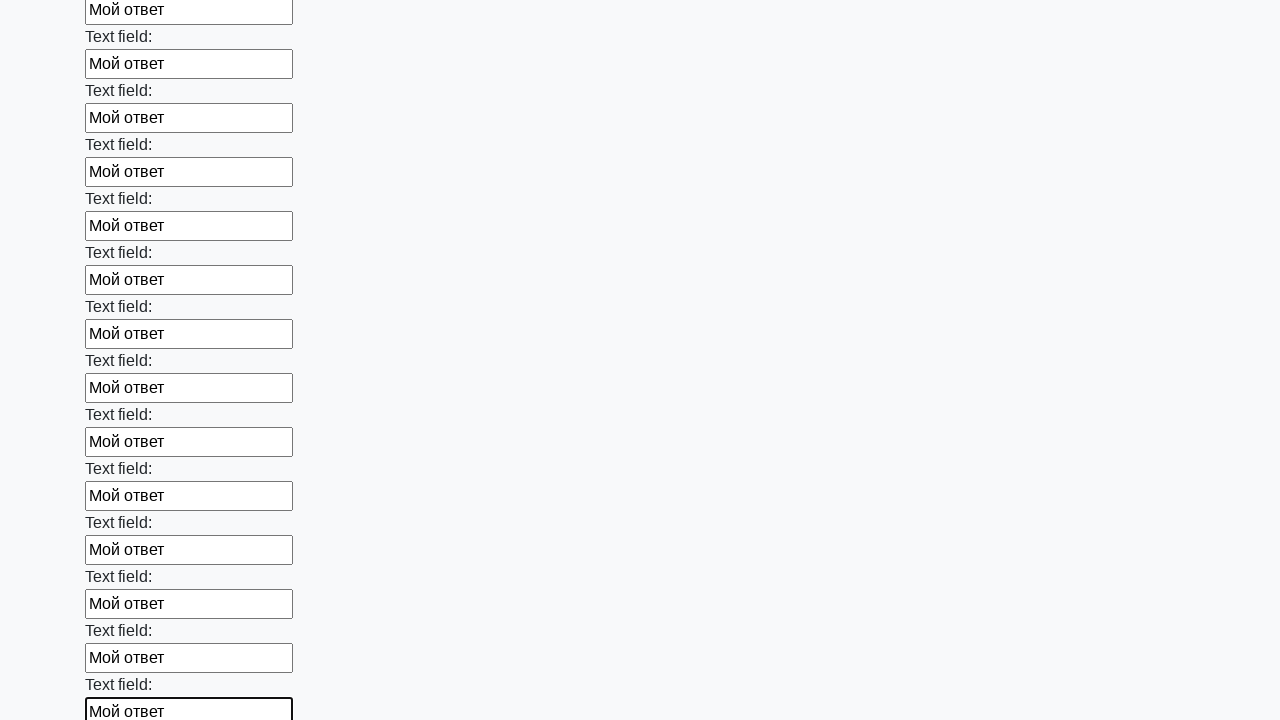

Filled an input field with 'Мой ответ' on input >> nth=87
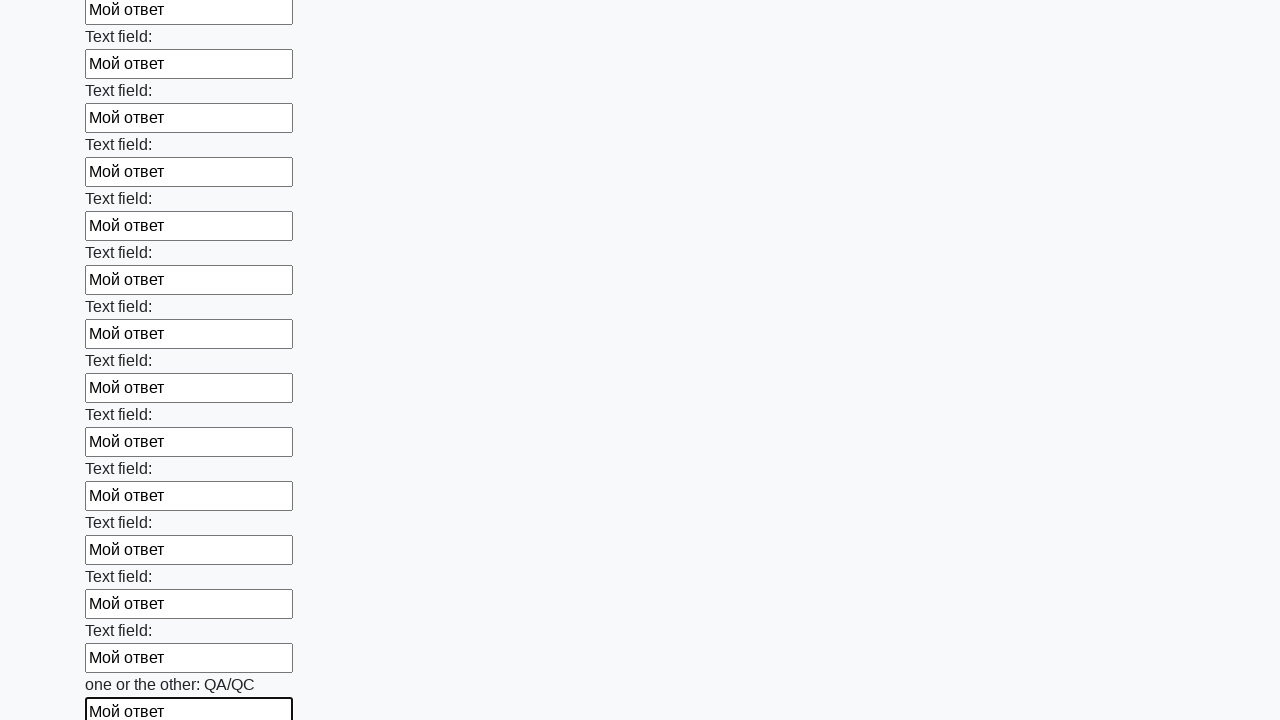

Filled an input field with 'Мой ответ' on input >> nth=88
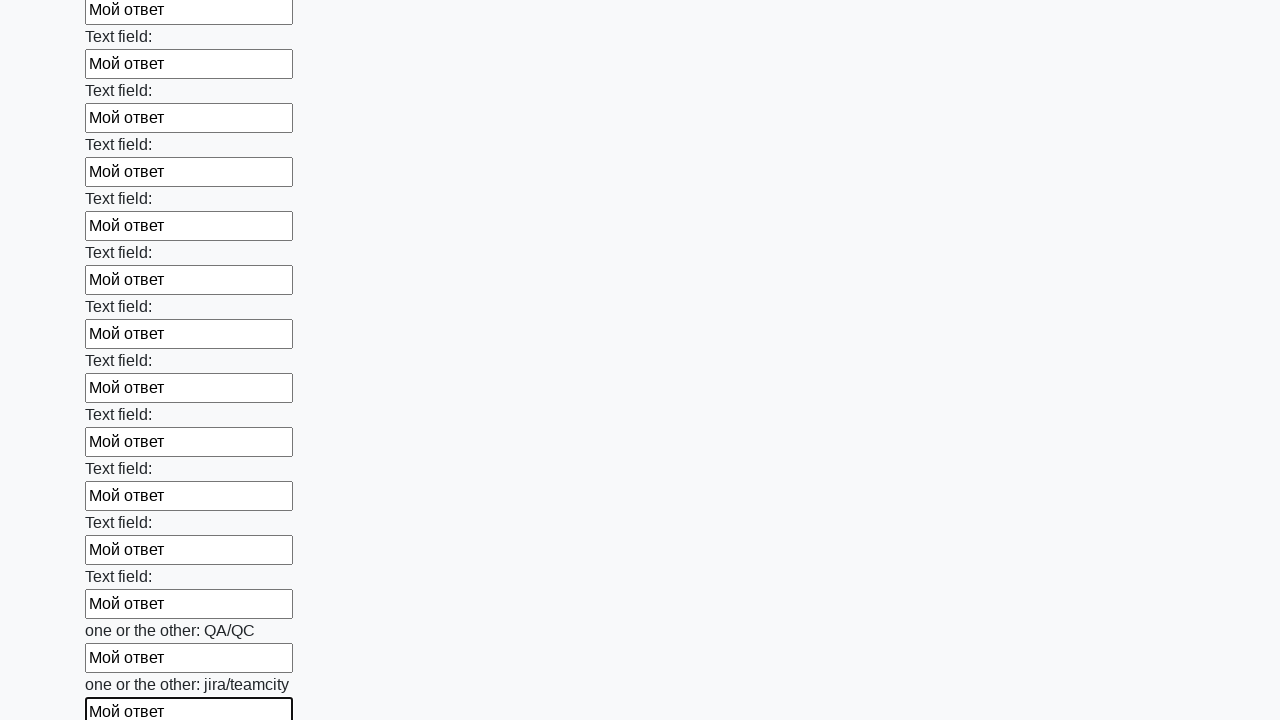

Filled an input field with 'Мой ответ' on input >> nth=89
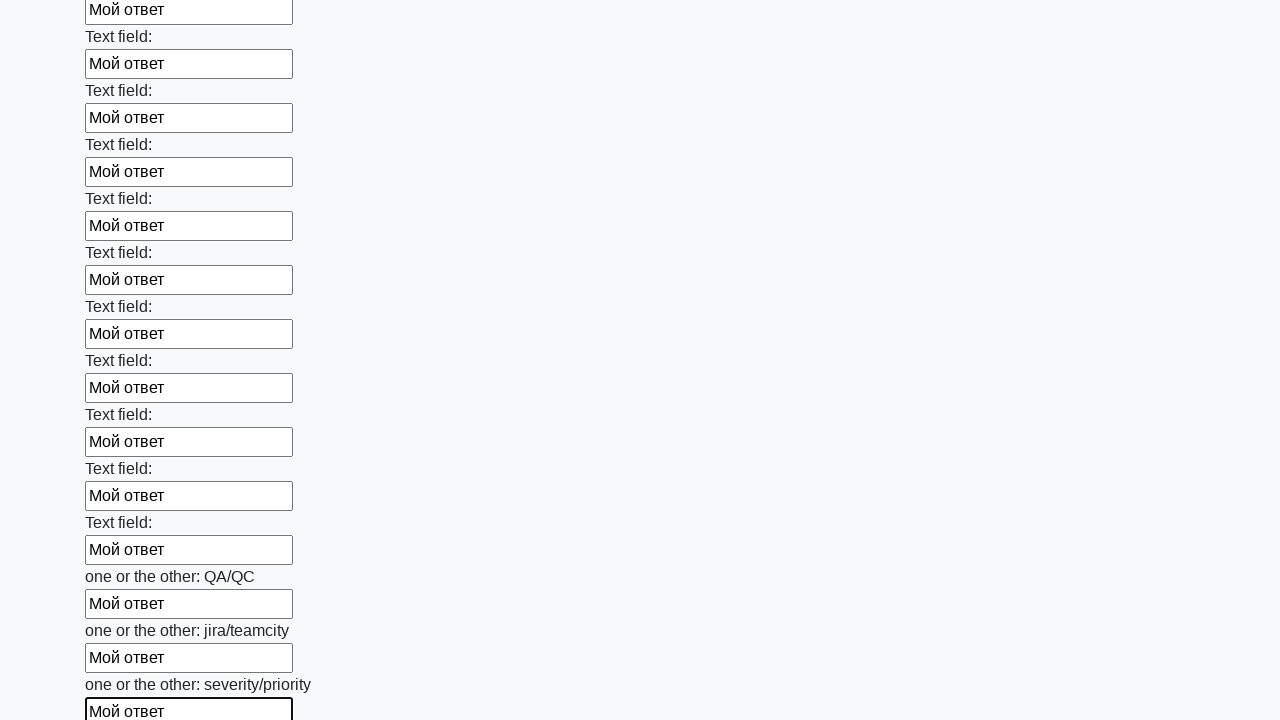

Filled an input field with 'Мой ответ' on input >> nth=90
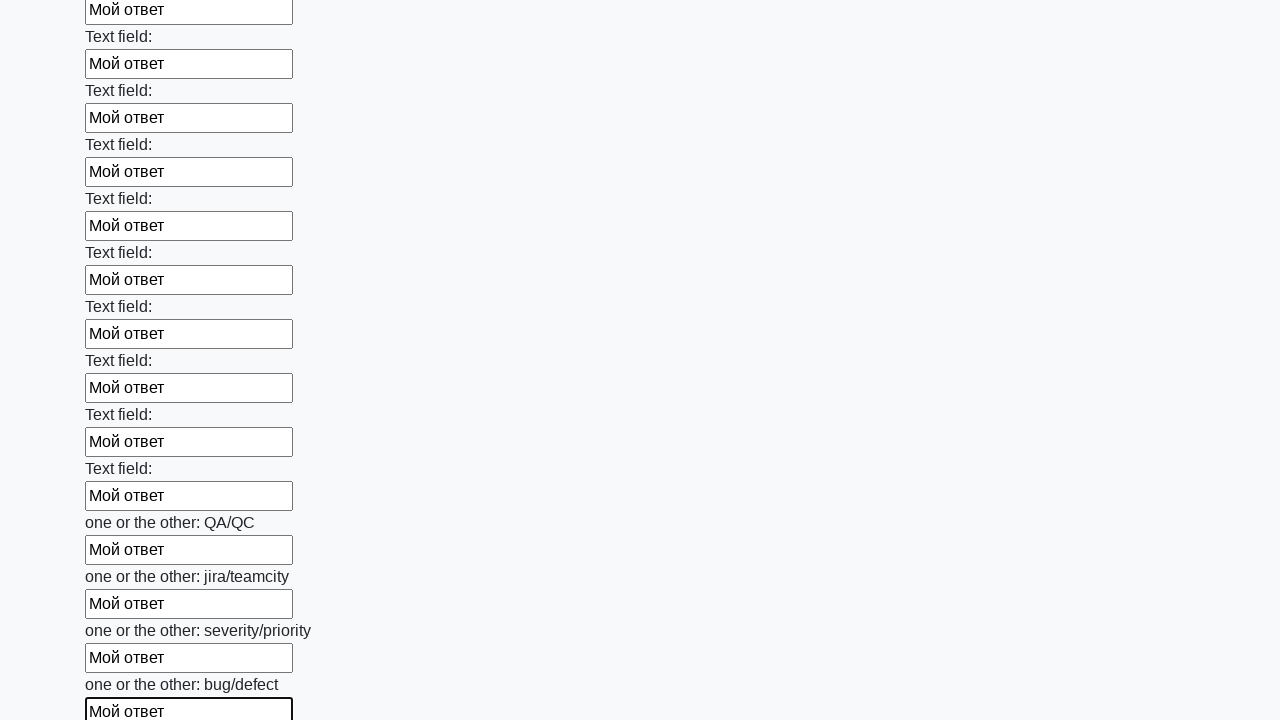

Filled an input field with 'Мой ответ' on input >> nth=91
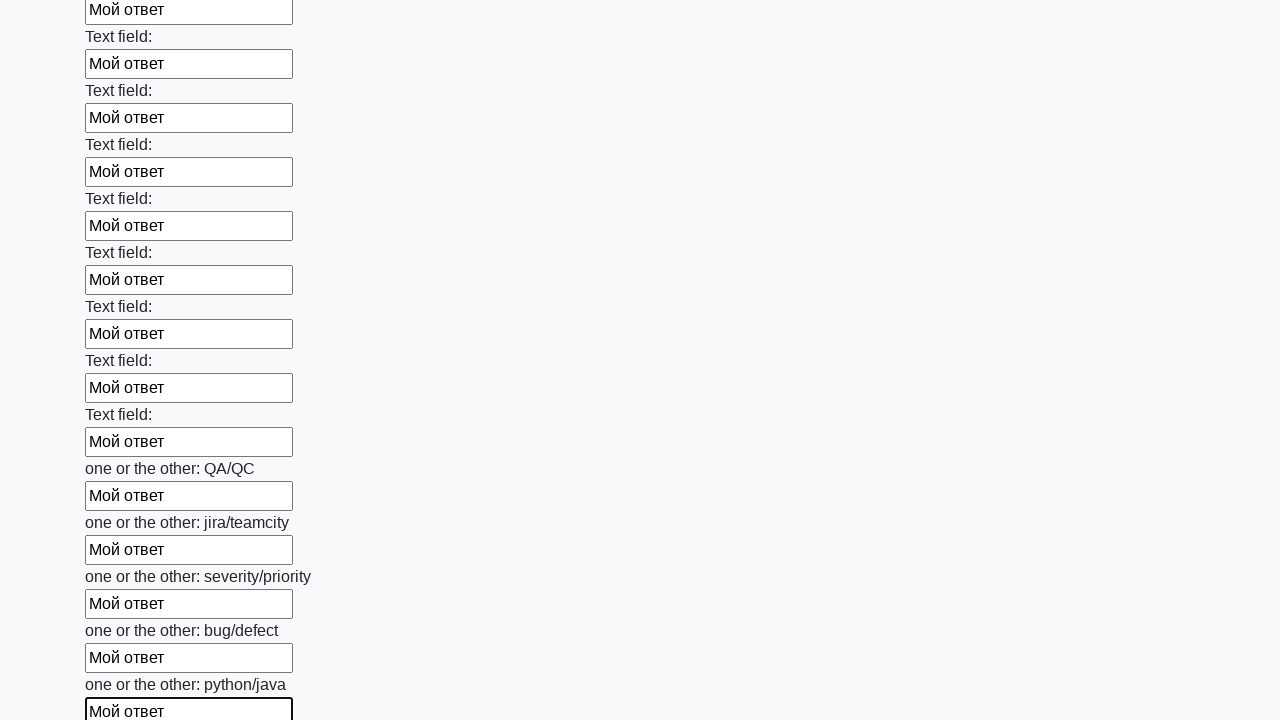

Filled an input field with 'Мой ответ' on input >> nth=92
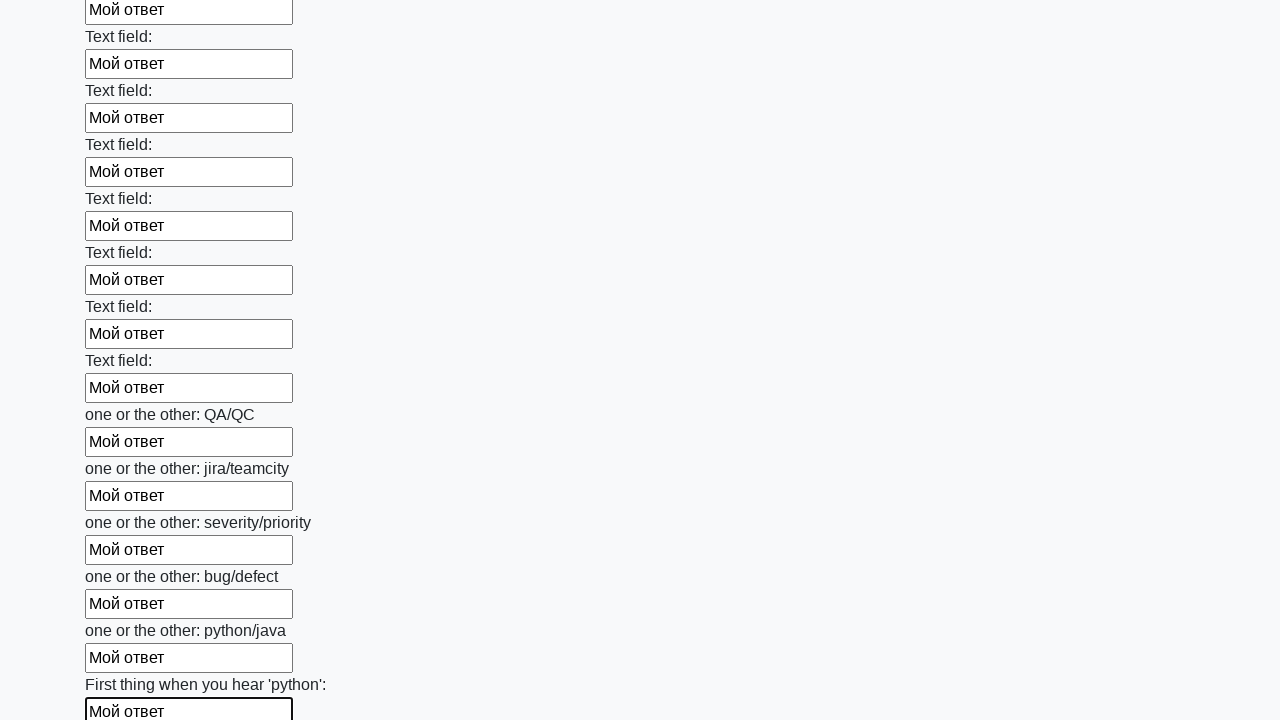

Filled an input field with 'Мой ответ' on input >> nth=93
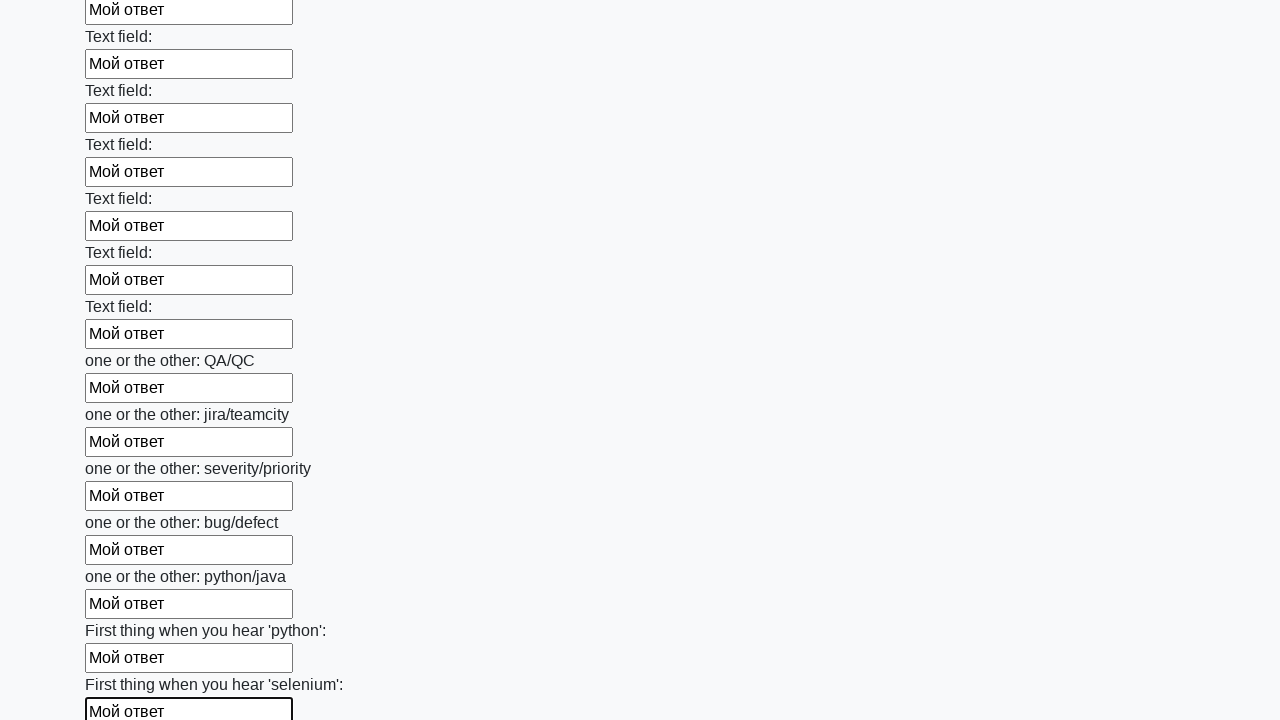

Filled an input field with 'Мой ответ' on input >> nth=94
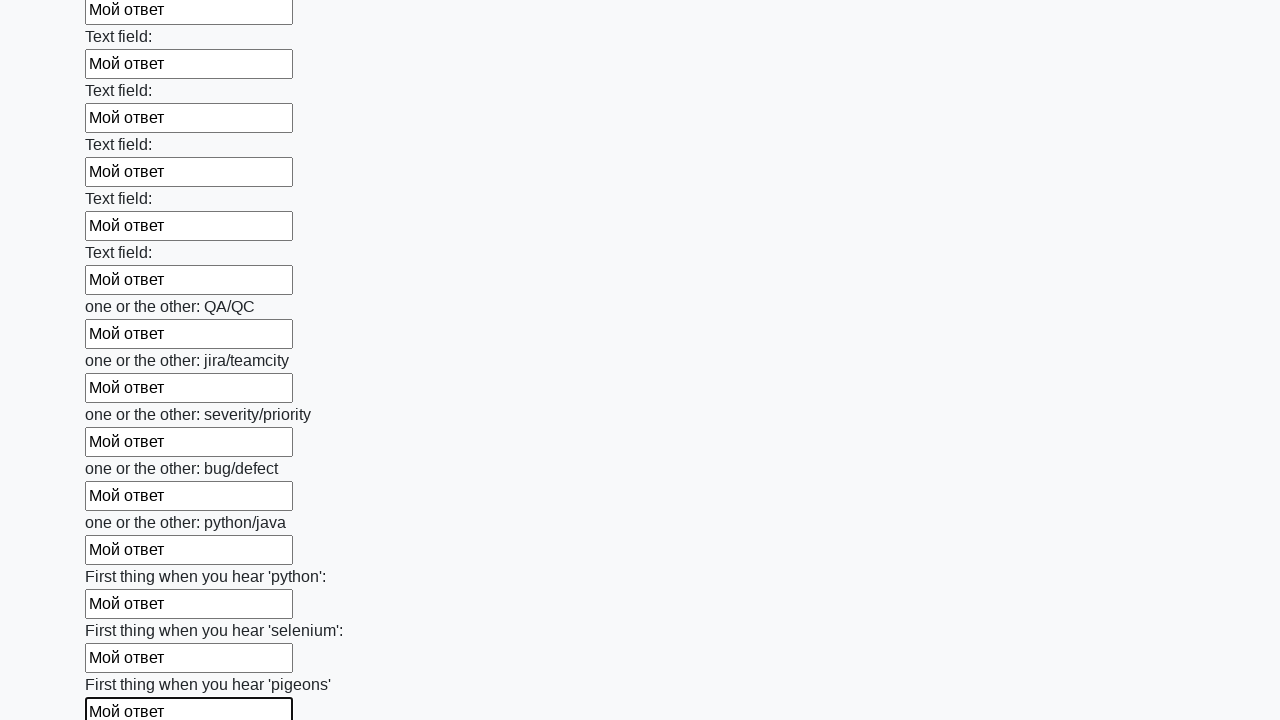

Filled an input field with 'Мой ответ' on input >> nth=95
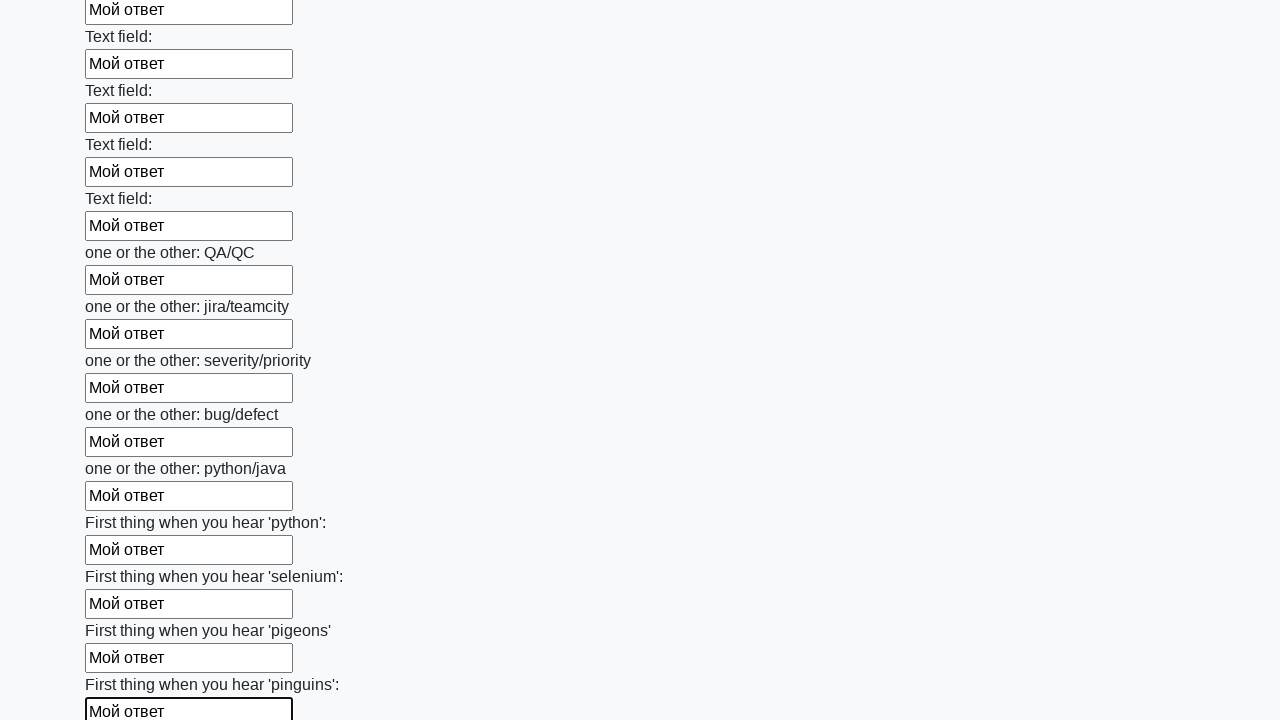

Filled an input field with 'Мой ответ' on input >> nth=96
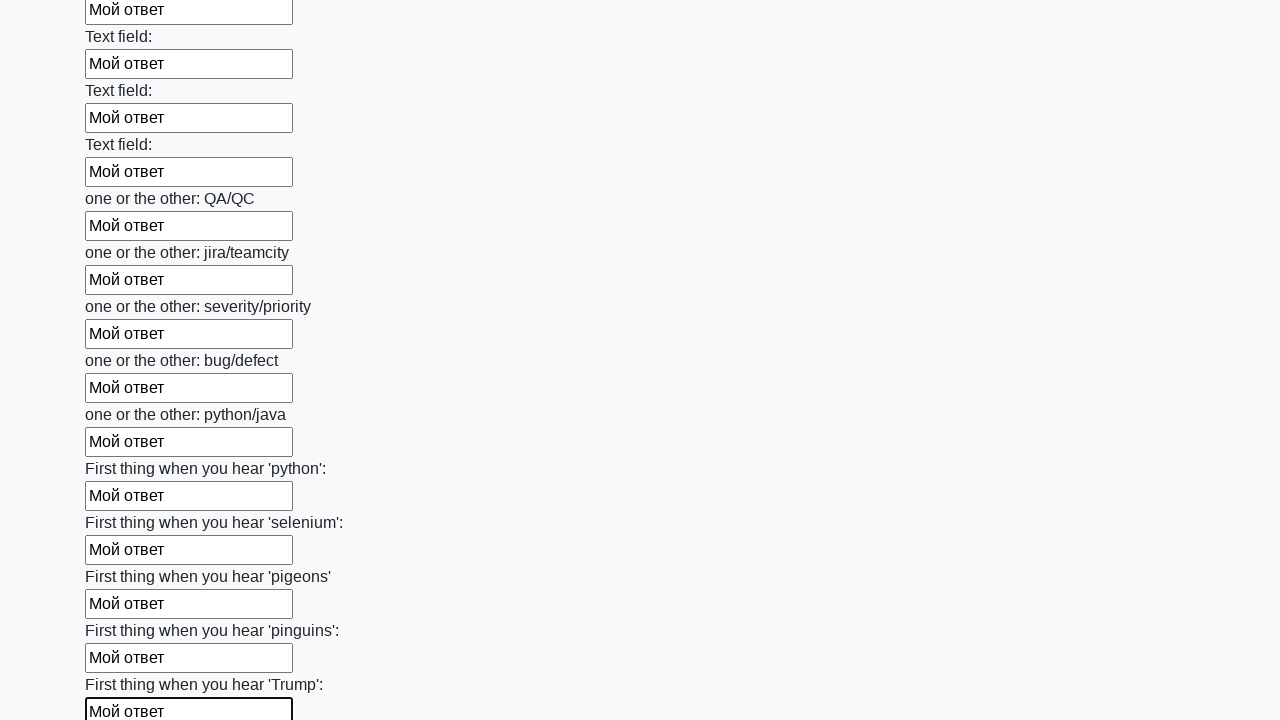

Filled an input field with 'Мой ответ' on input >> nth=97
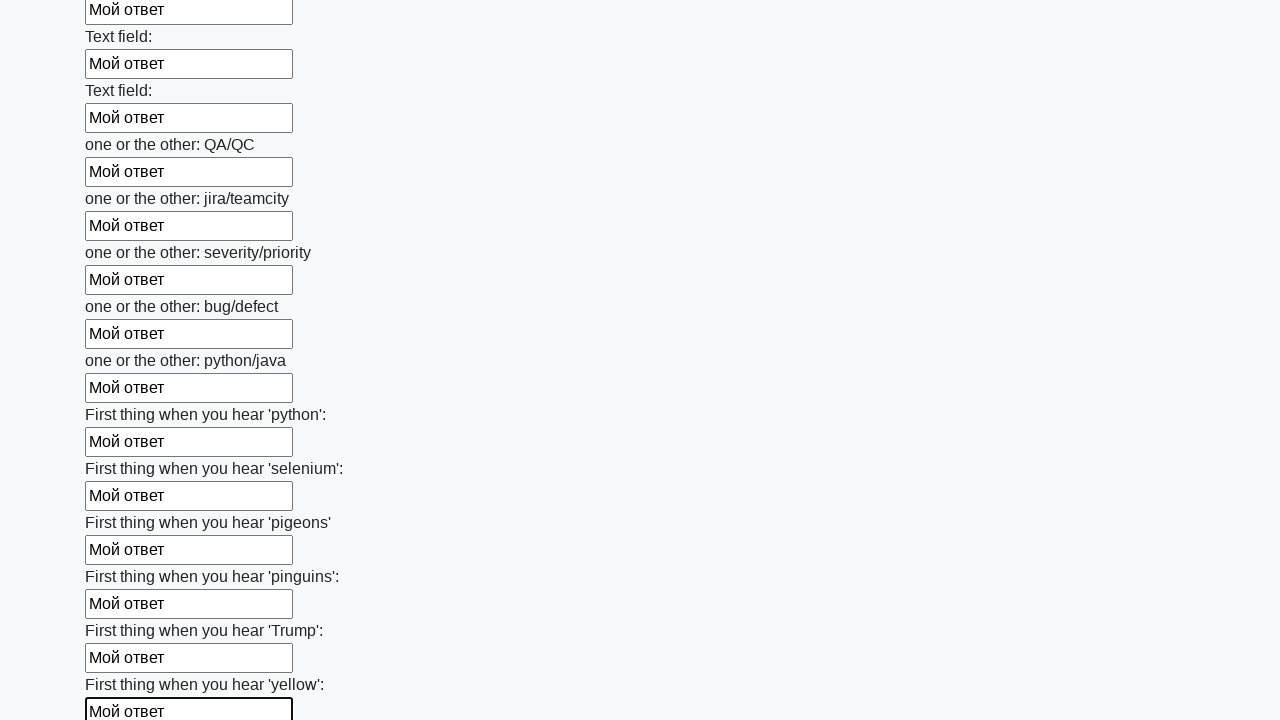

Filled an input field with 'Мой ответ' on input >> nth=98
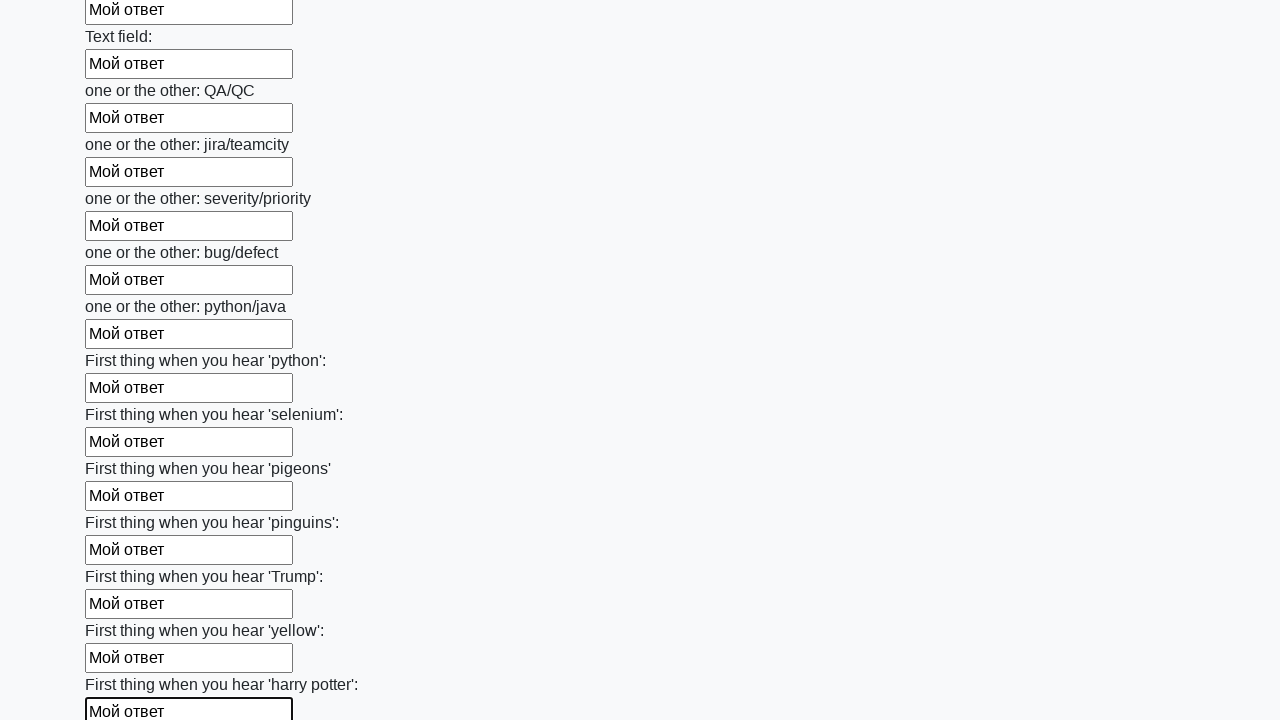

Filled an input field with 'Мой ответ' on input >> nth=99
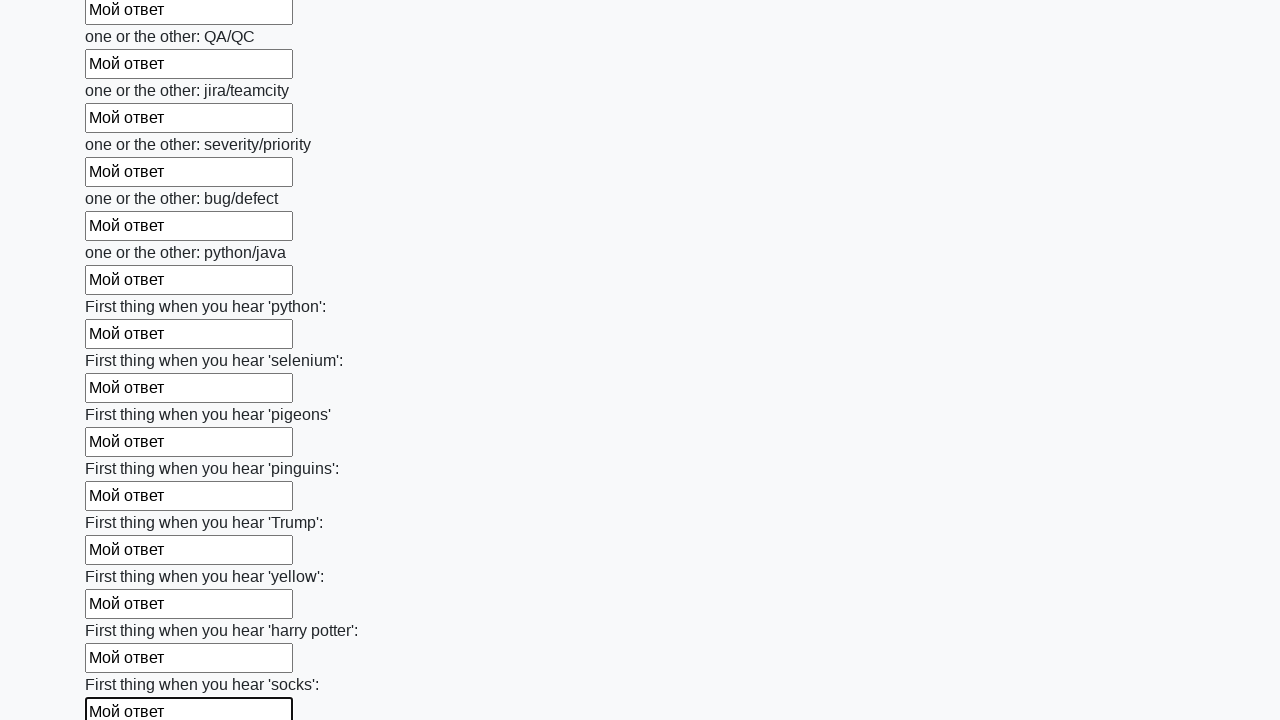

Clicked the submit button at (123, 611) on button.btn
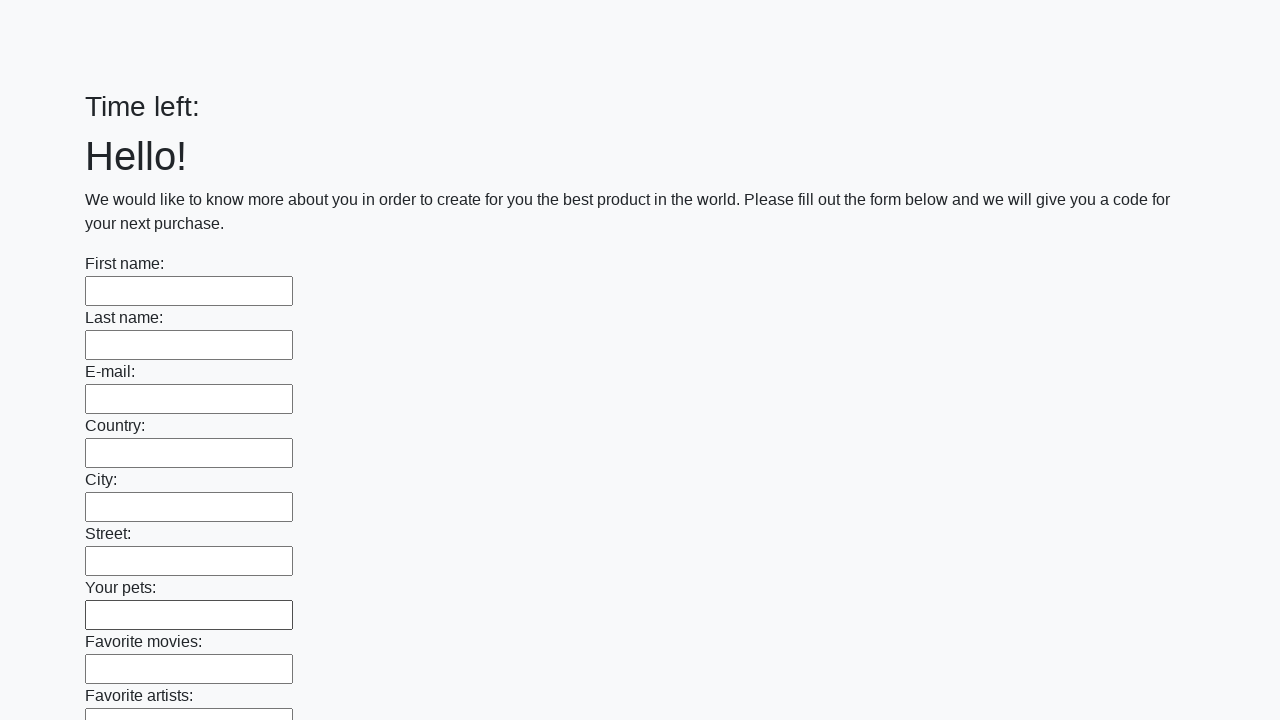

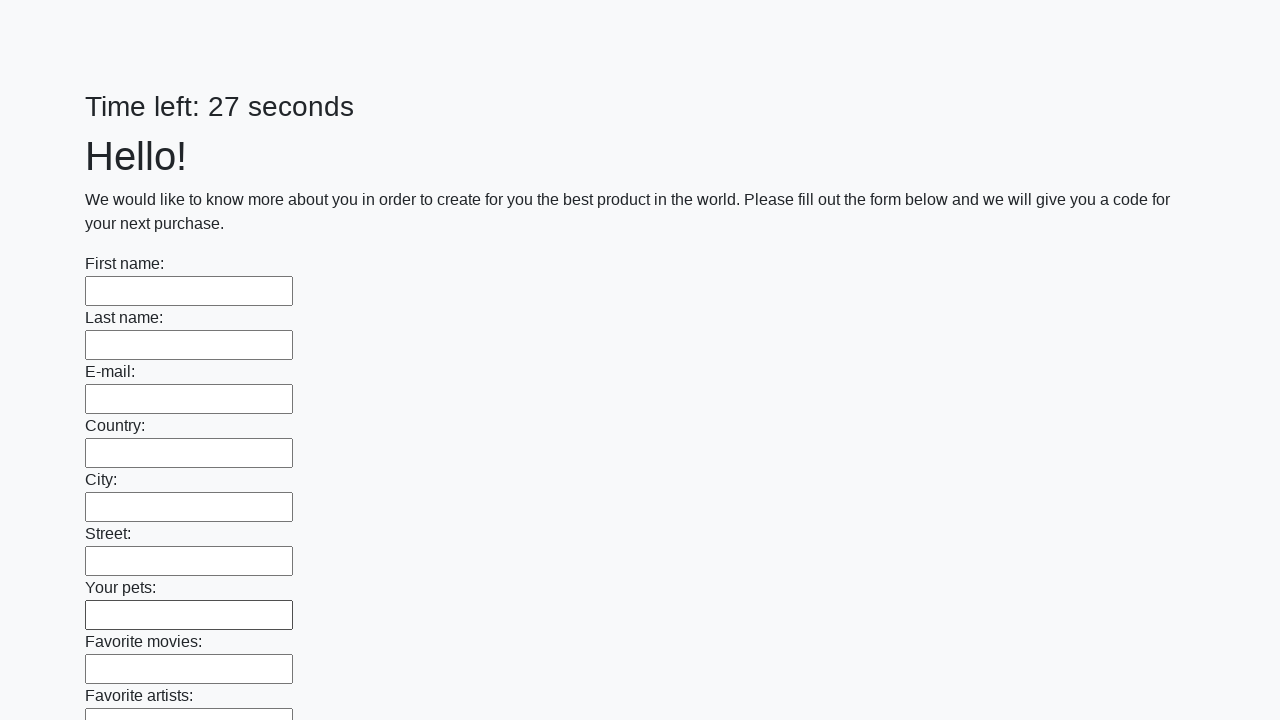